Tests filling a large form by entering the same value into all input fields and submitting the form

Starting URL: http://suninjuly.github.io/huge_form.html

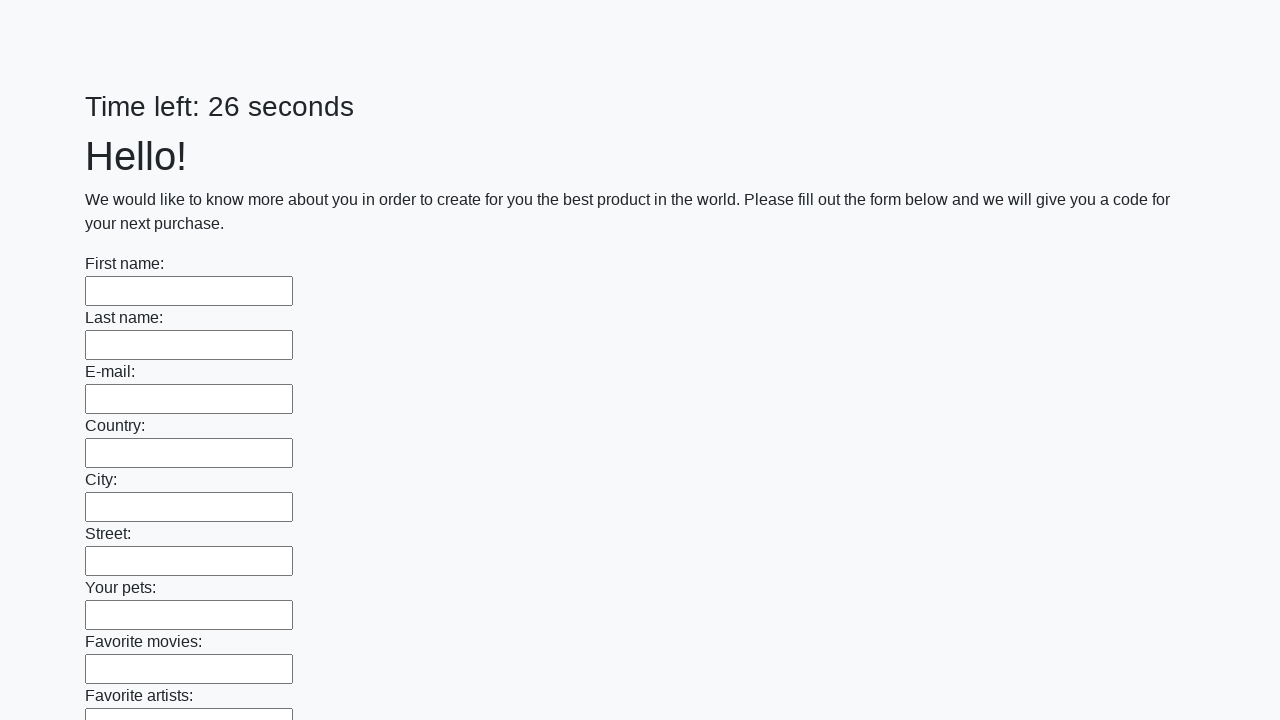

Navigated to huge form page
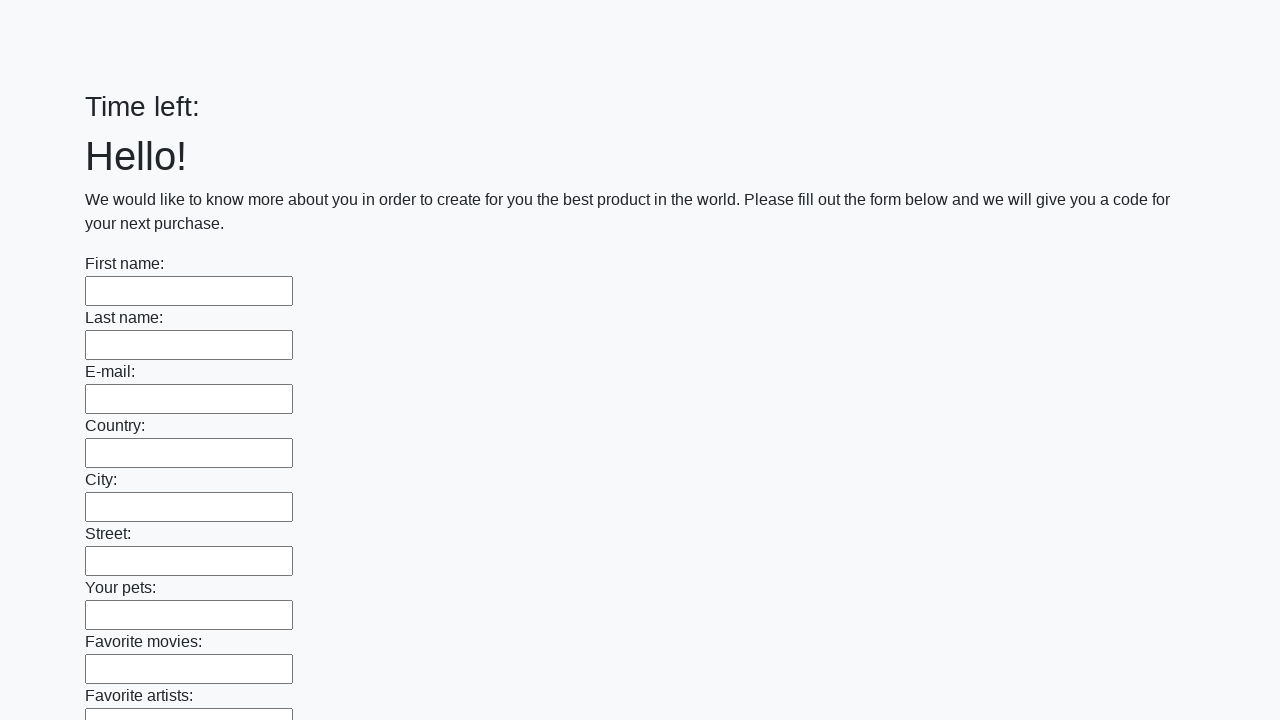

Filled input field with 'руфина' on input >> nth=0
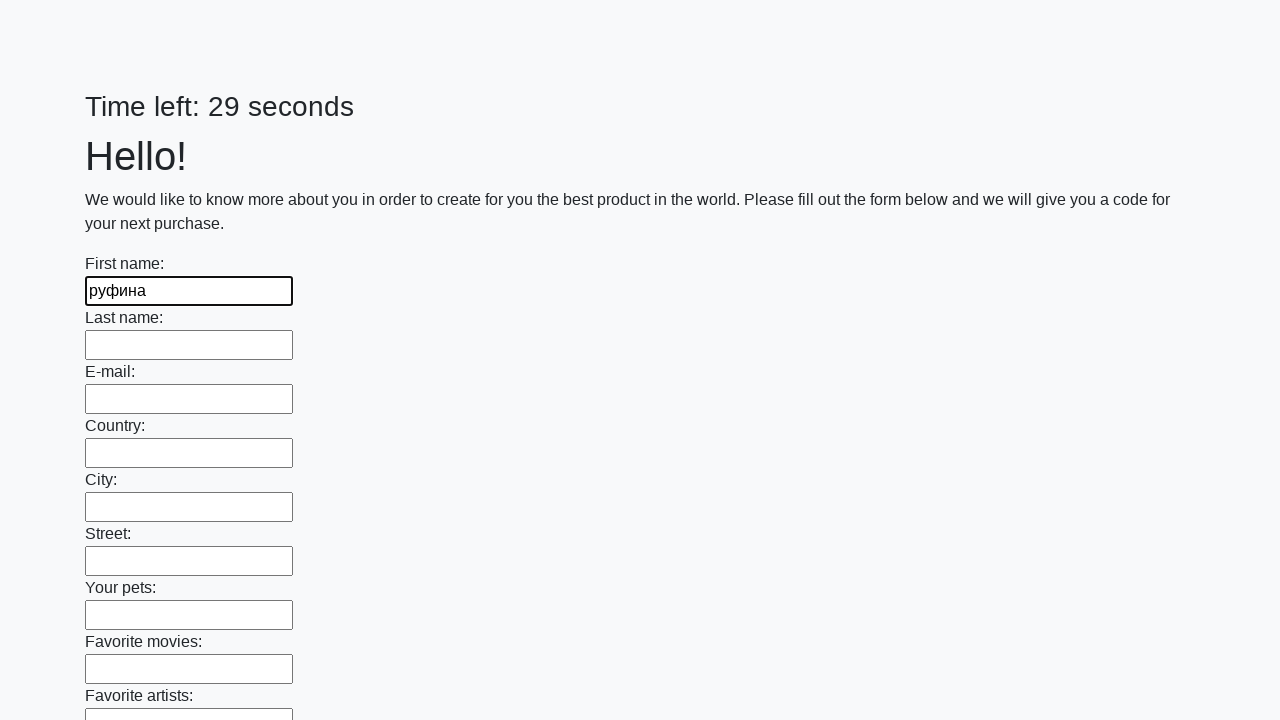

Filled input field with 'руфина' on input >> nth=1
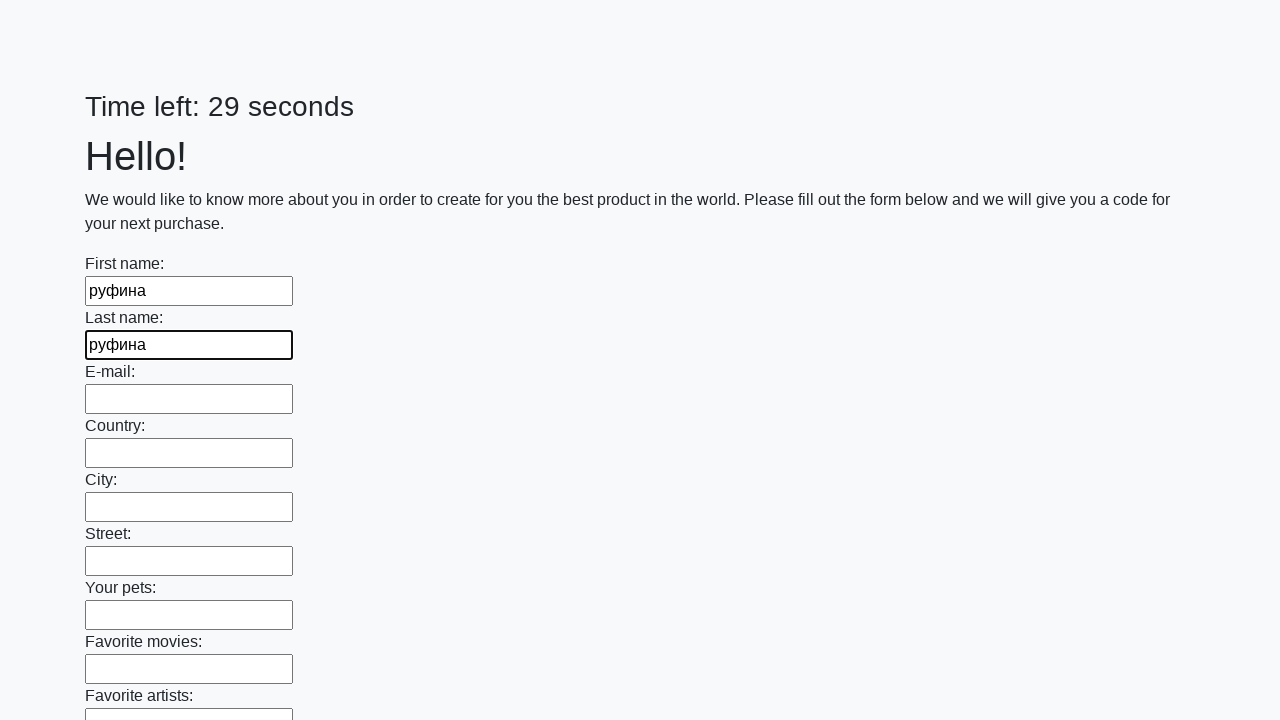

Filled input field with 'руфина' on input >> nth=2
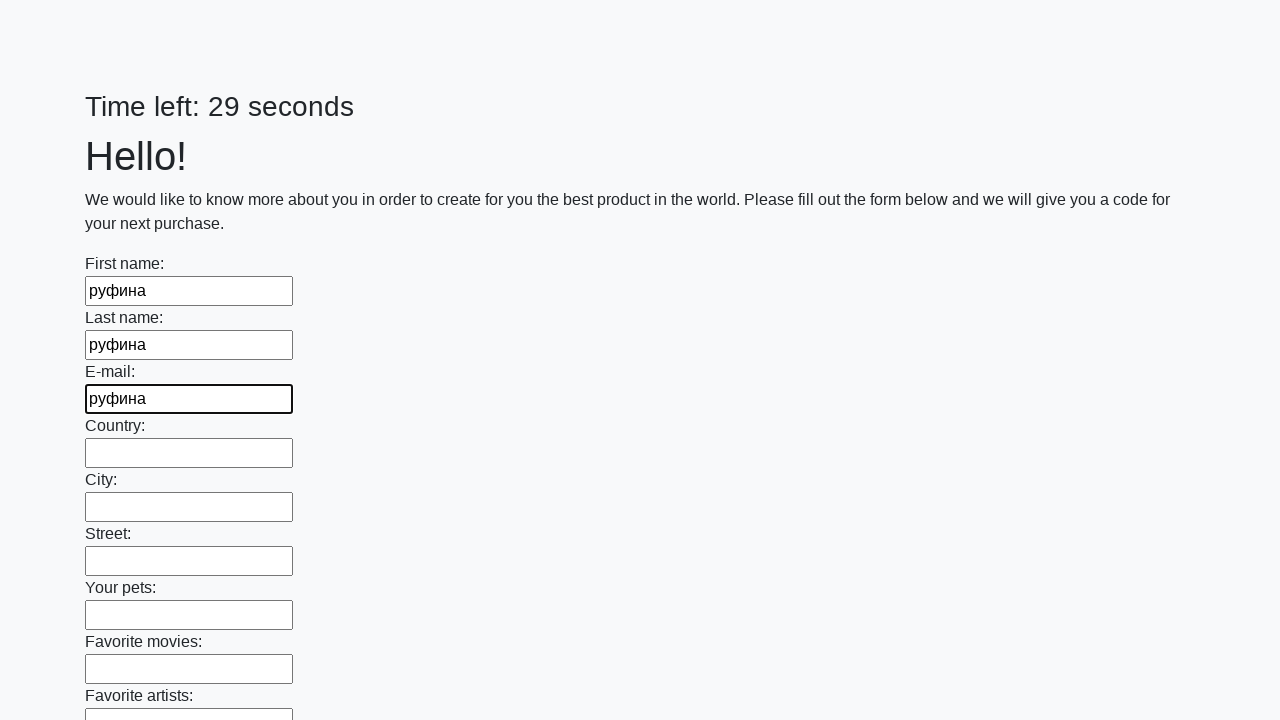

Filled input field with 'руфина' on input >> nth=3
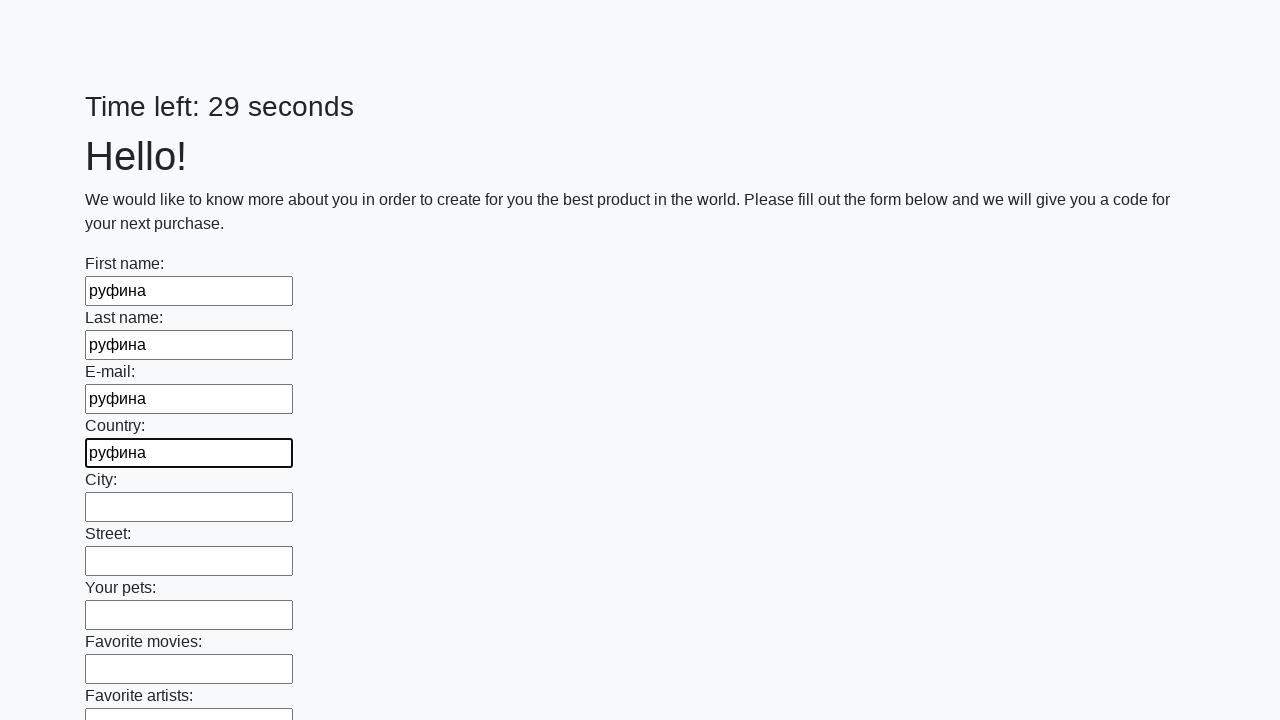

Filled input field with 'руфина' on input >> nth=4
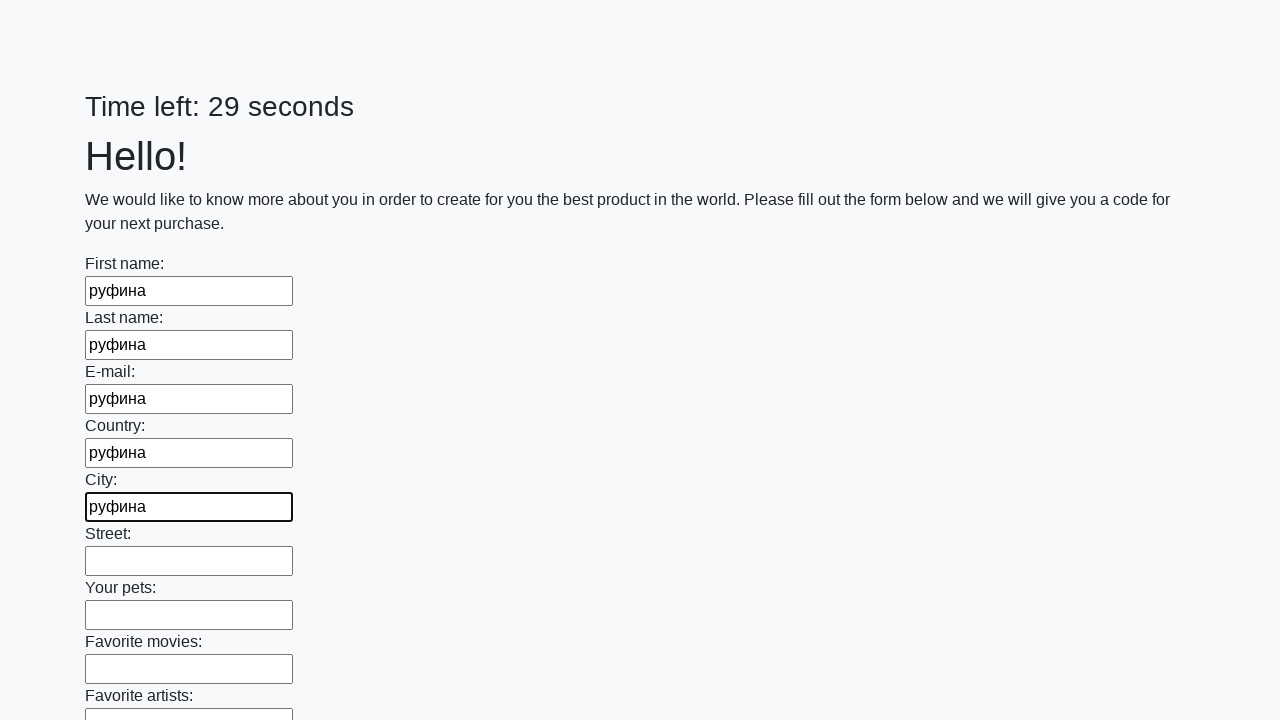

Filled input field with 'руфина' on input >> nth=5
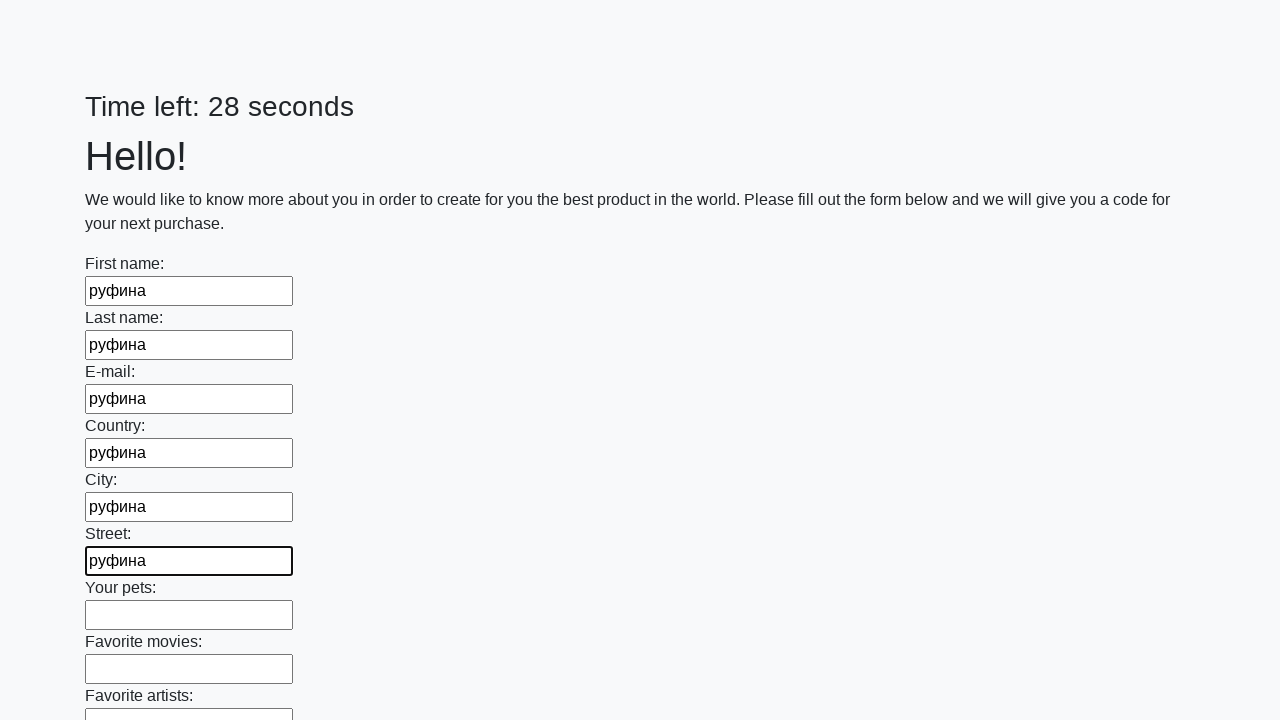

Filled input field with 'руфина' on input >> nth=6
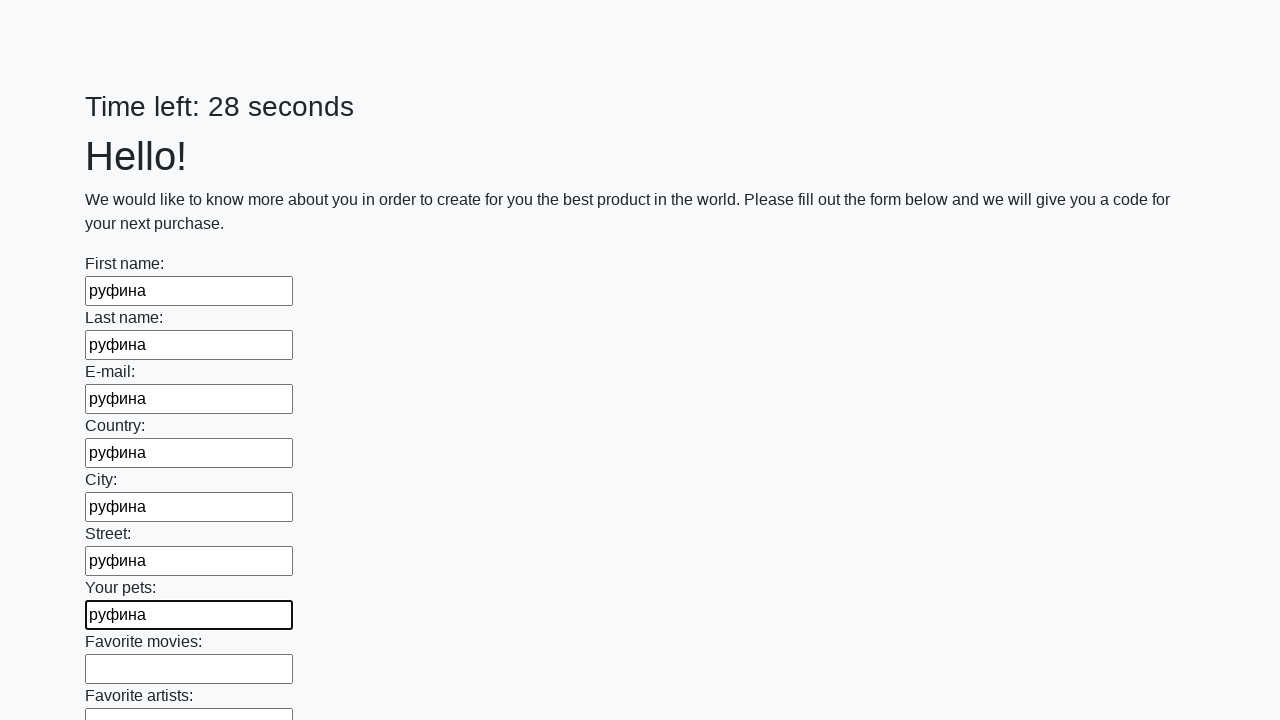

Filled input field with 'руфина' on input >> nth=7
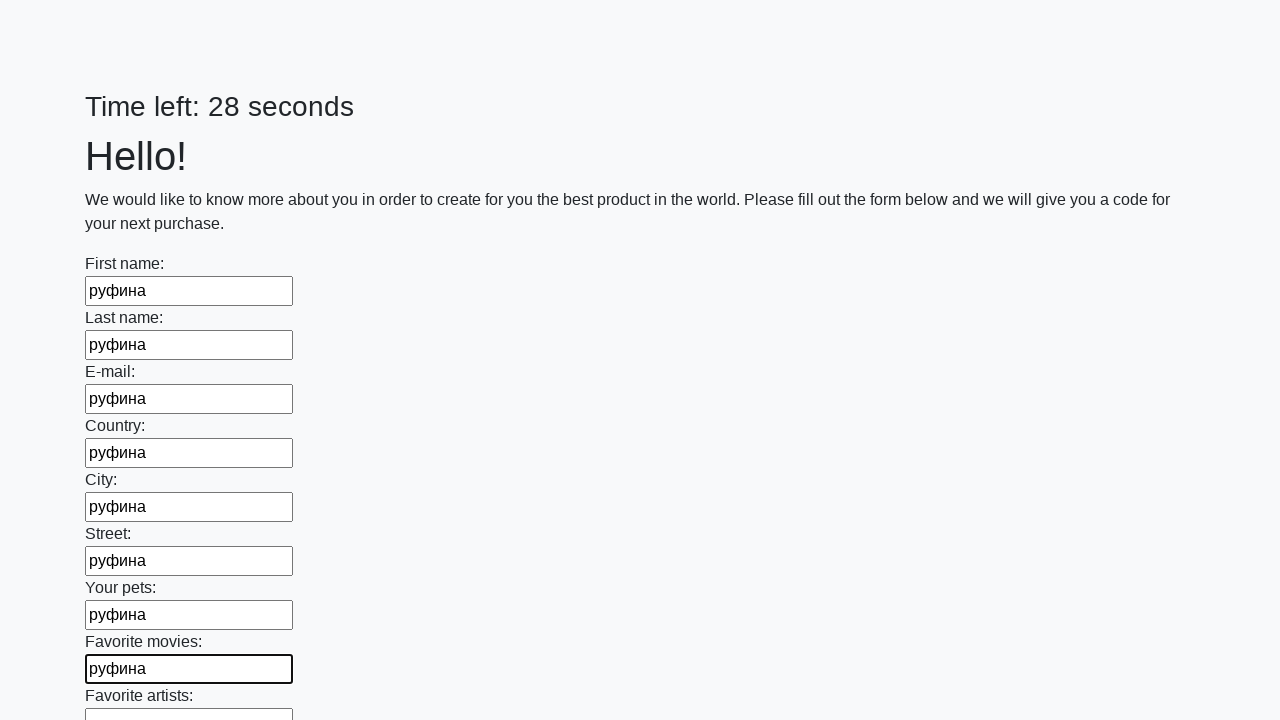

Filled input field with 'руфина' on input >> nth=8
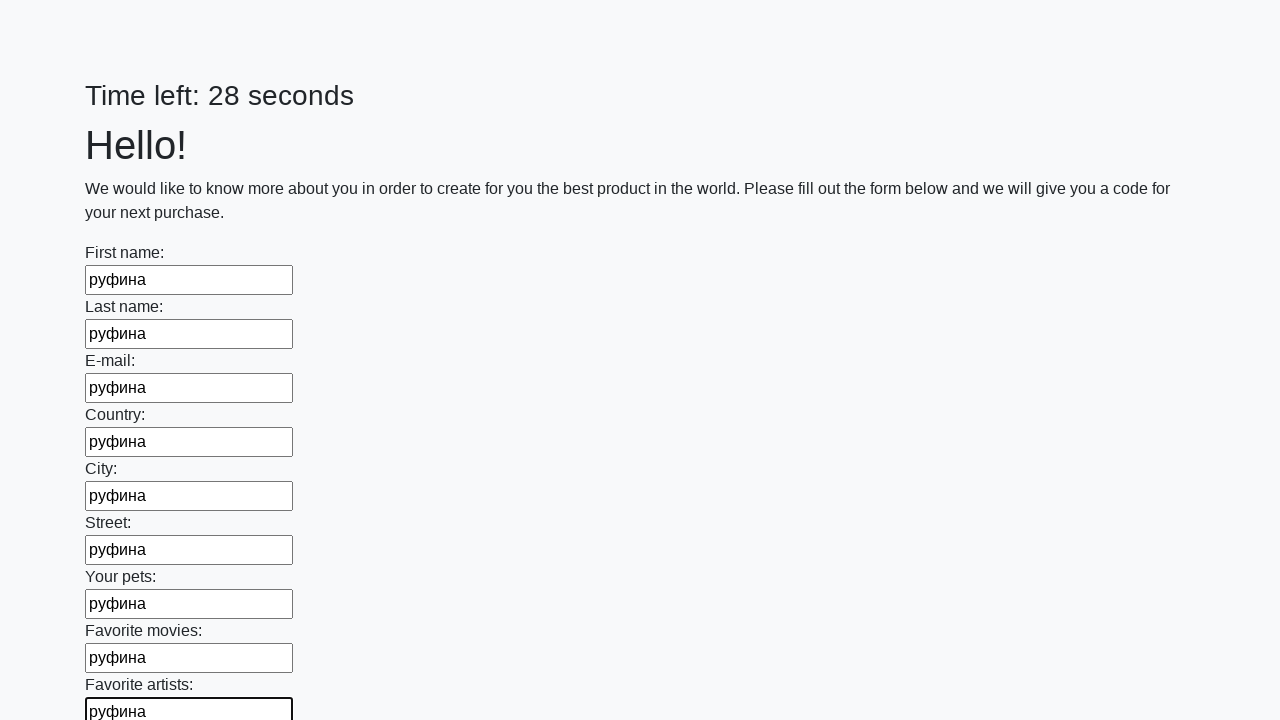

Filled input field with 'руфина' on input >> nth=9
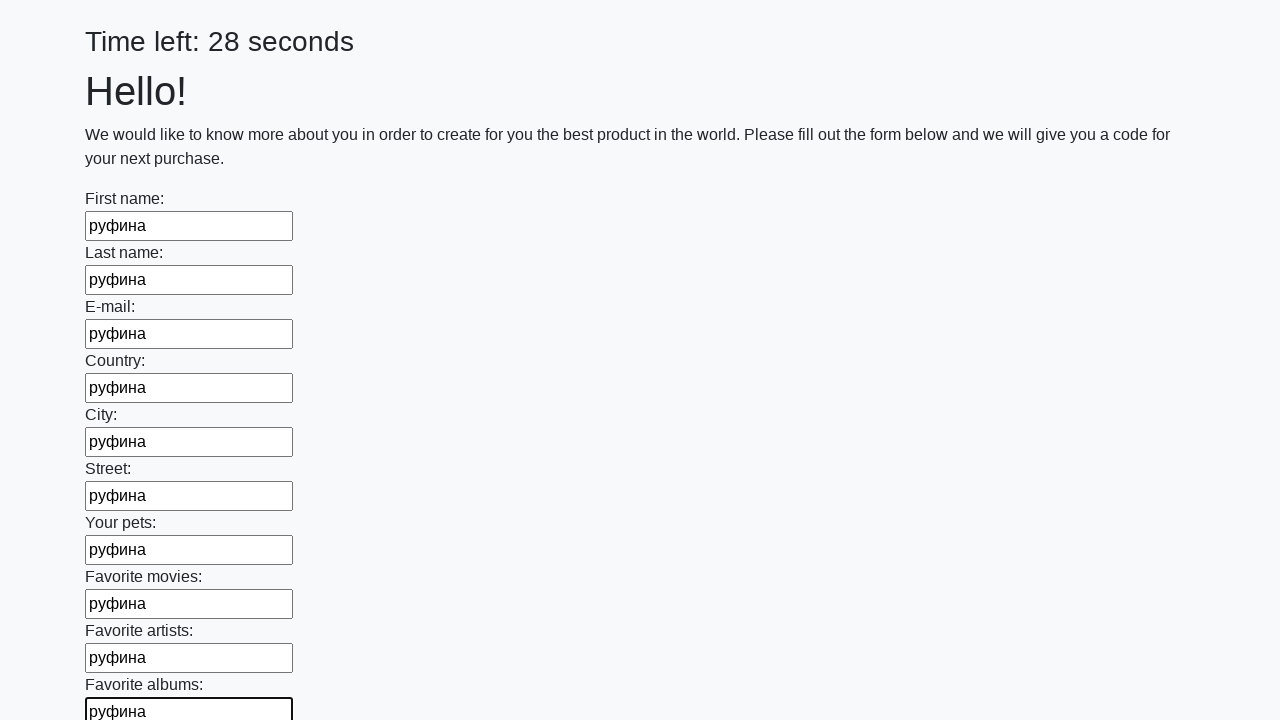

Filled input field with 'руфина' on input >> nth=10
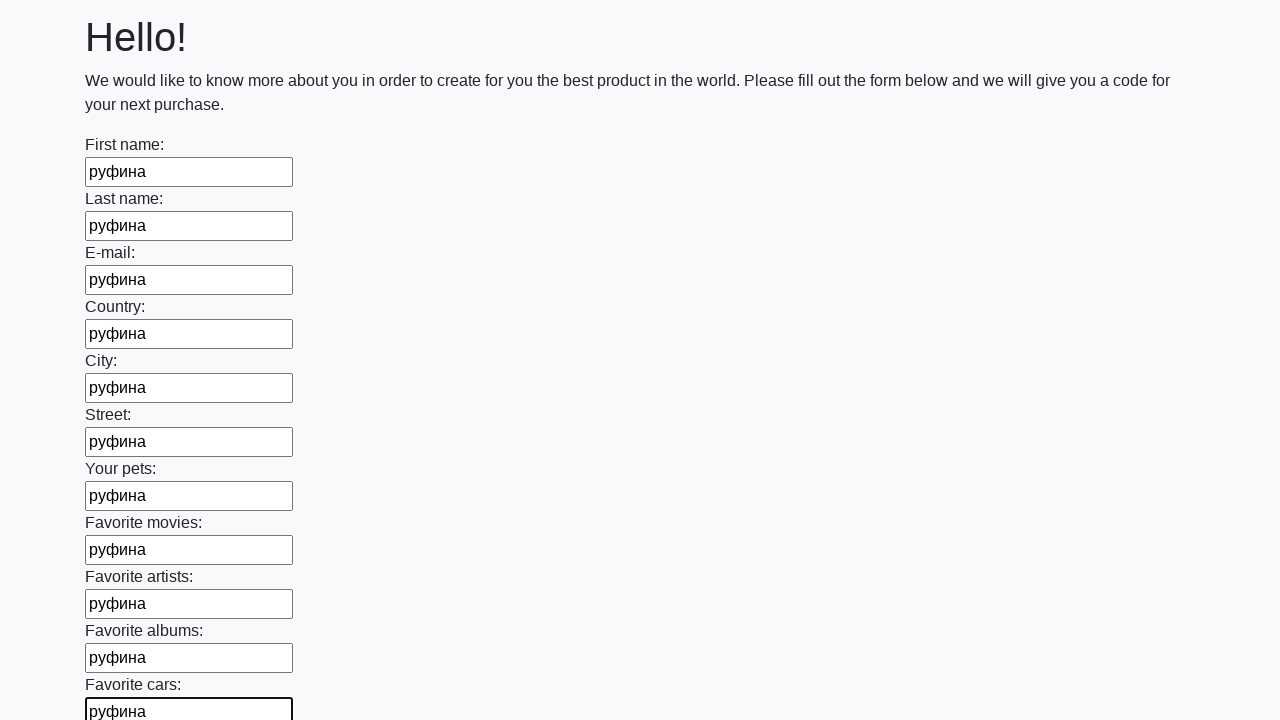

Filled input field with 'руфина' on input >> nth=11
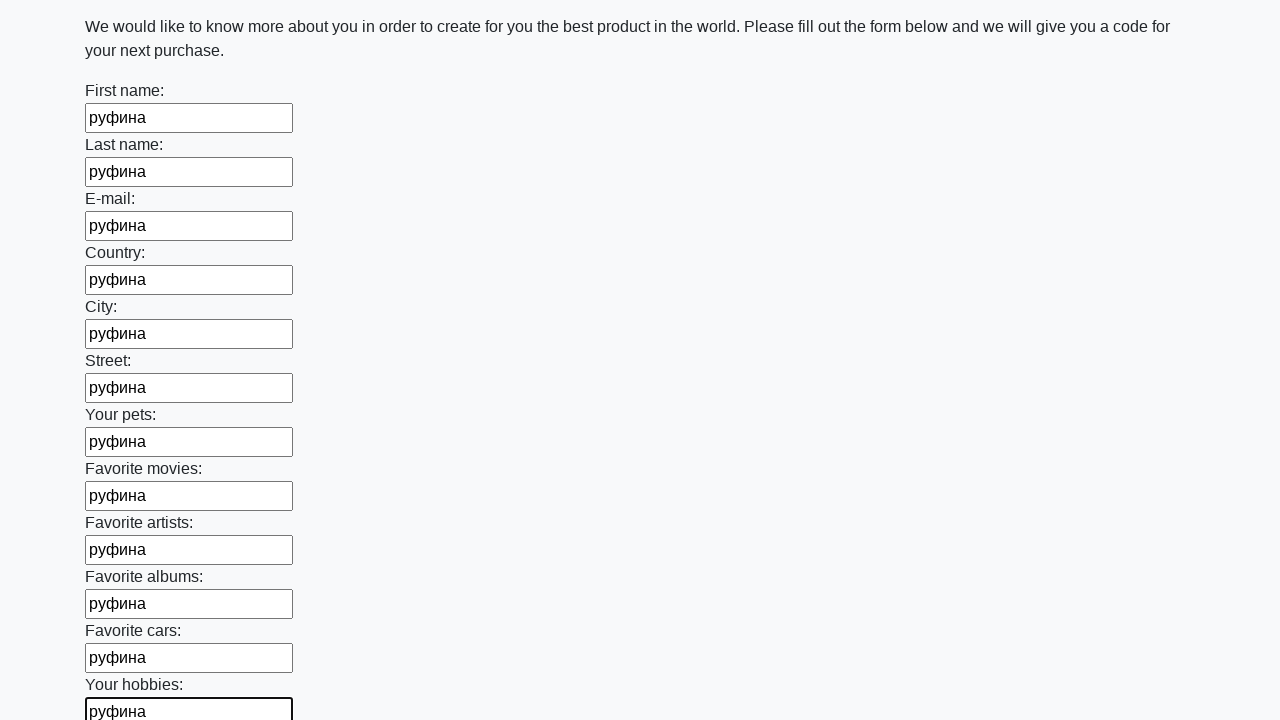

Filled input field with 'руфина' on input >> nth=12
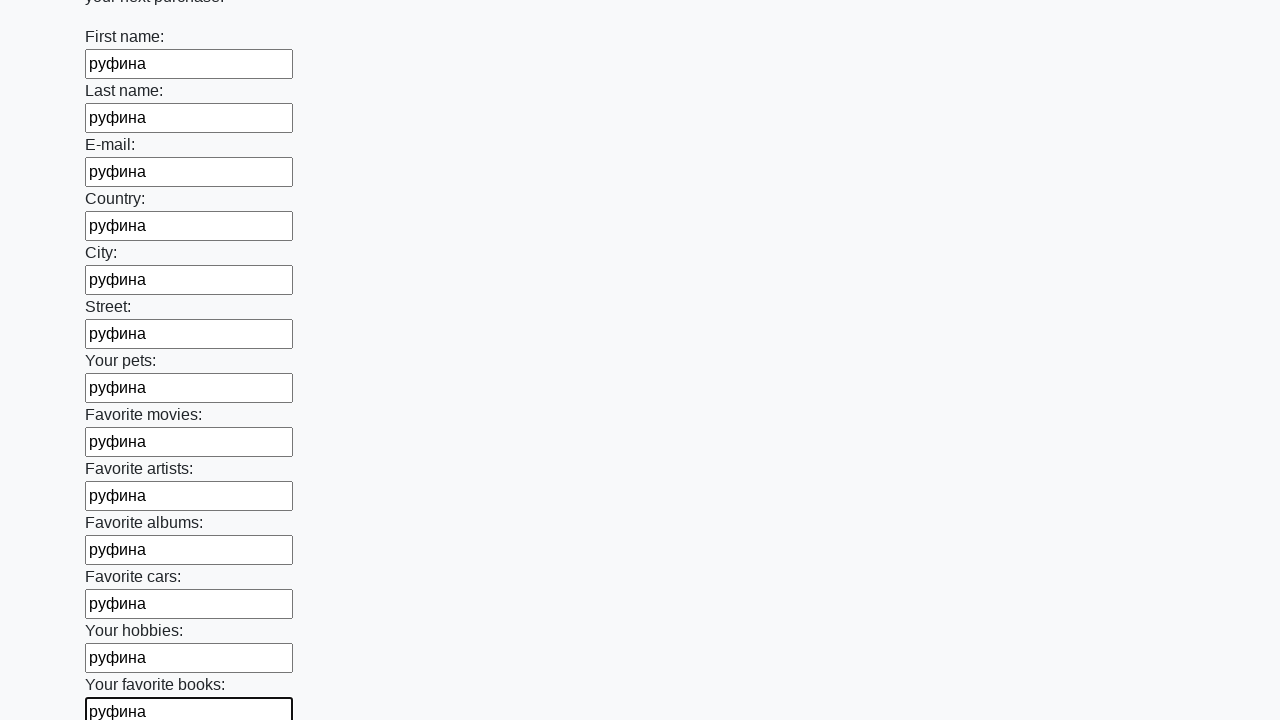

Filled input field with 'руфина' on input >> nth=13
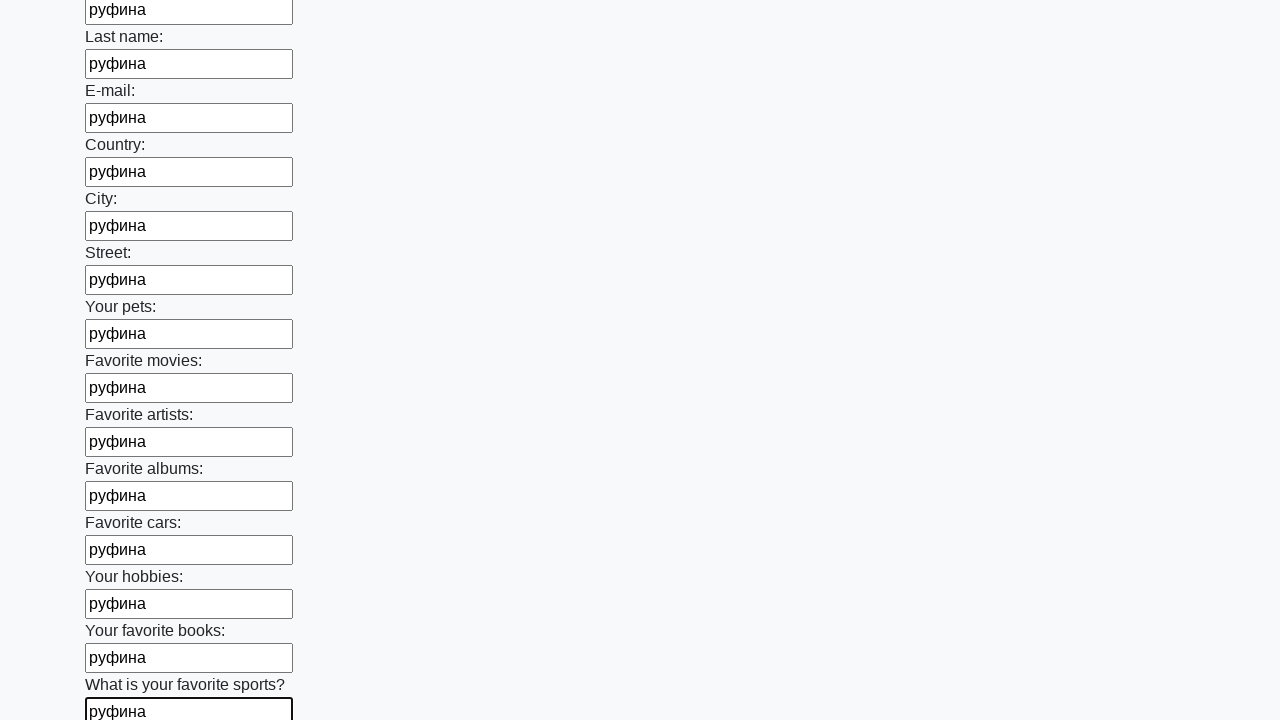

Filled input field with 'руфина' on input >> nth=14
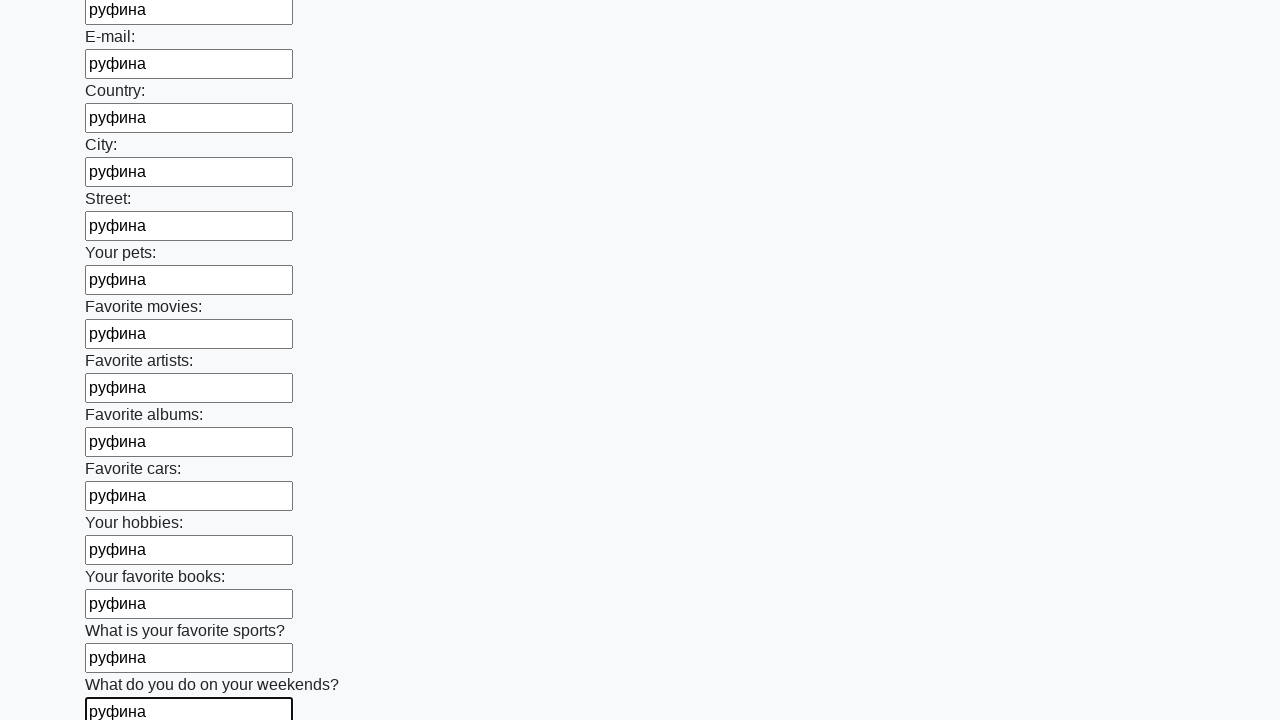

Filled input field with 'руфина' on input >> nth=15
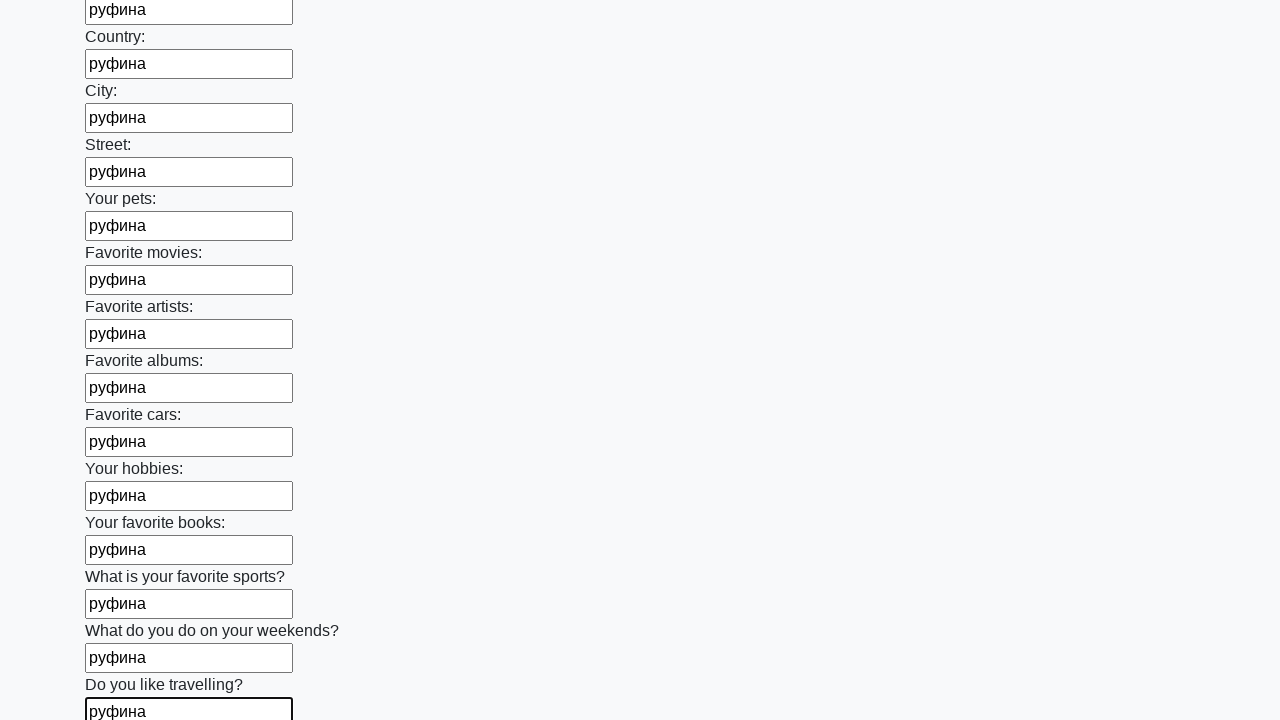

Filled input field with 'руфина' on input >> nth=16
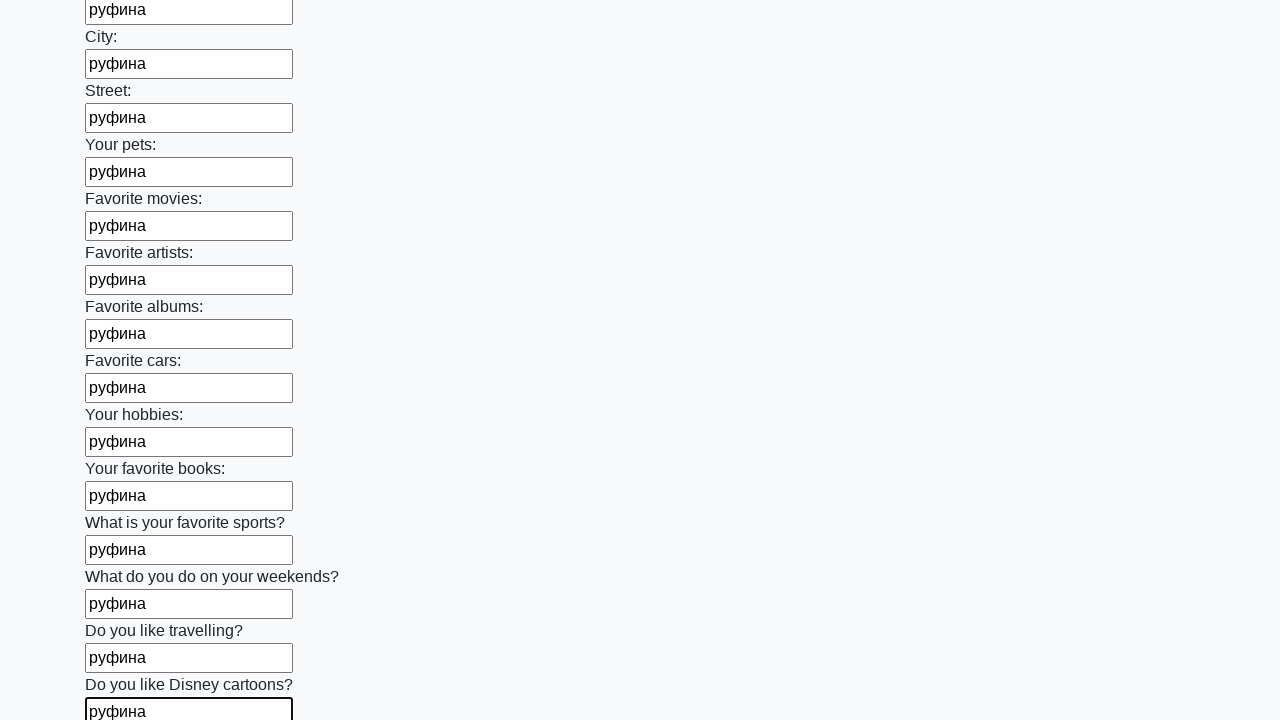

Filled input field with 'руфина' on input >> nth=17
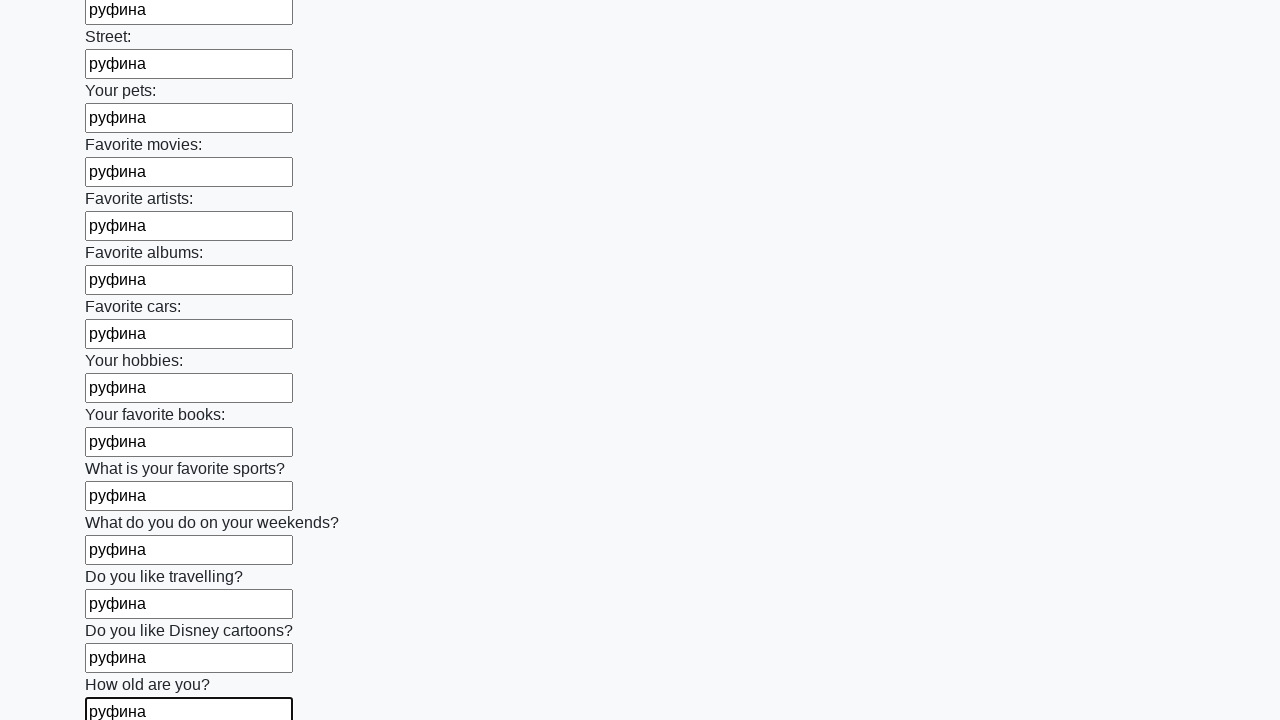

Filled input field with 'руфина' on input >> nth=18
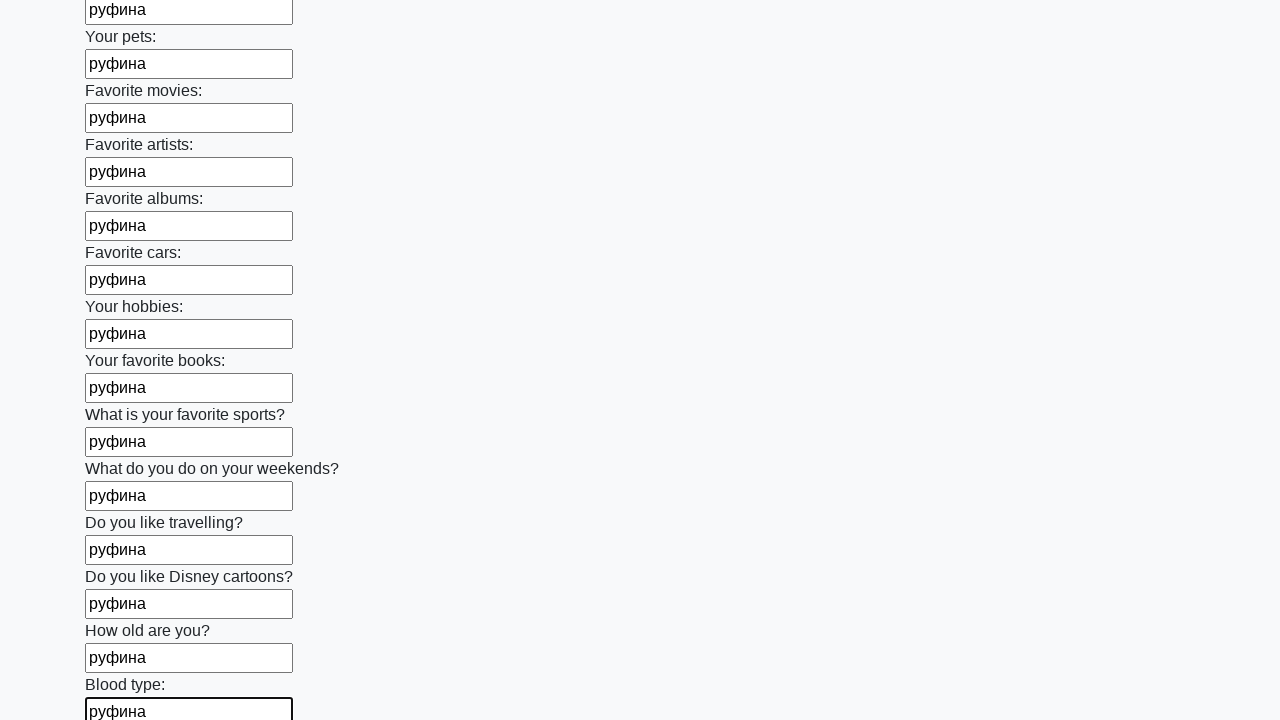

Filled input field with 'руфина' on input >> nth=19
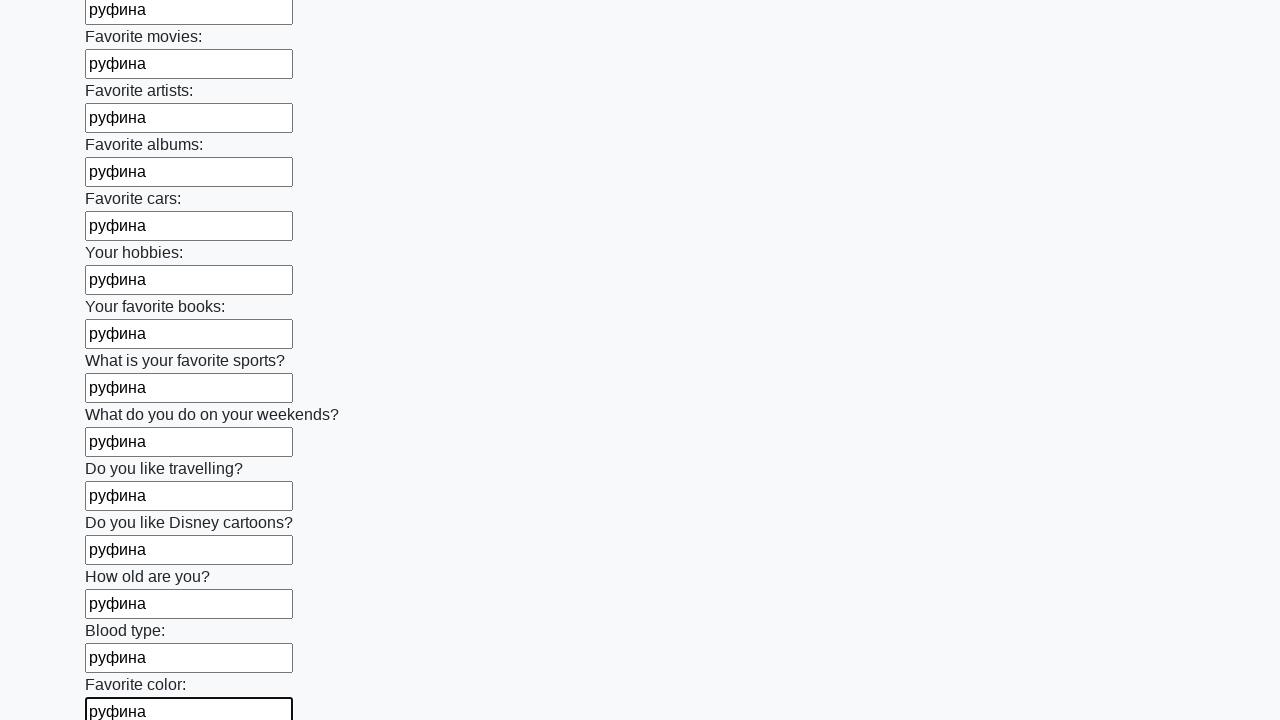

Filled input field with 'руфина' on input >> nth=20
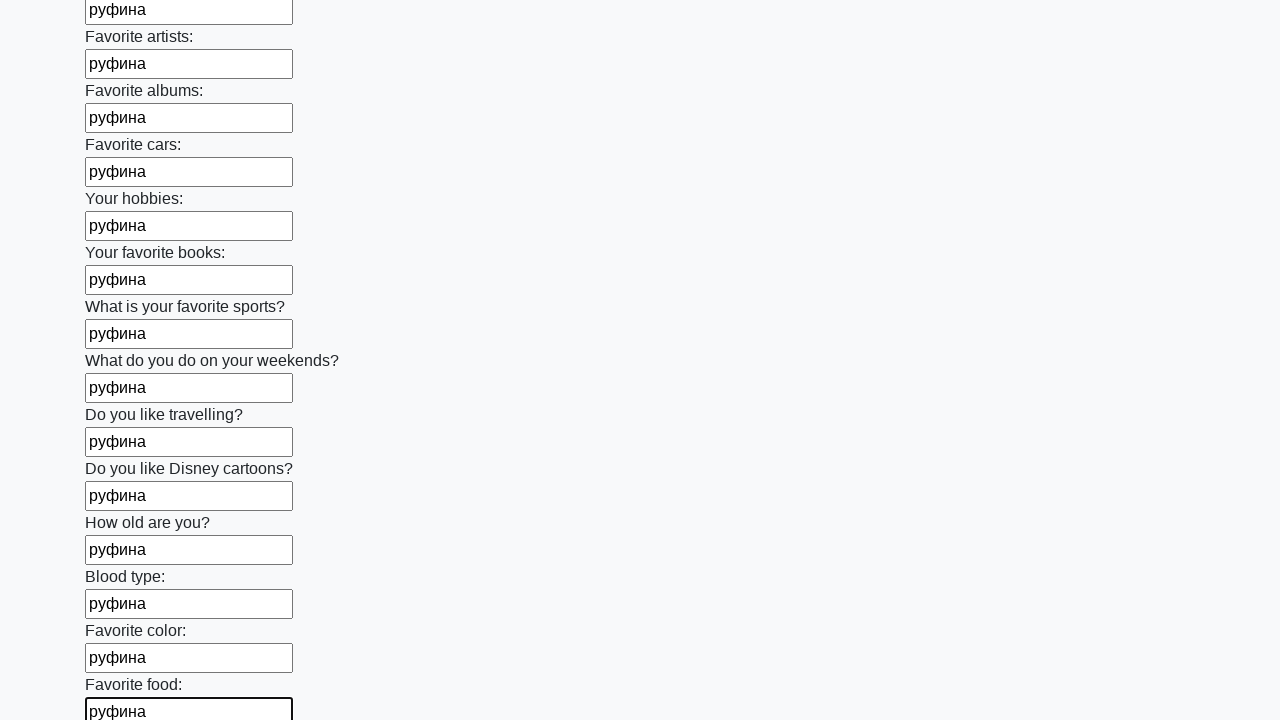

Filled input field with 'руфина' on input >> nth=21
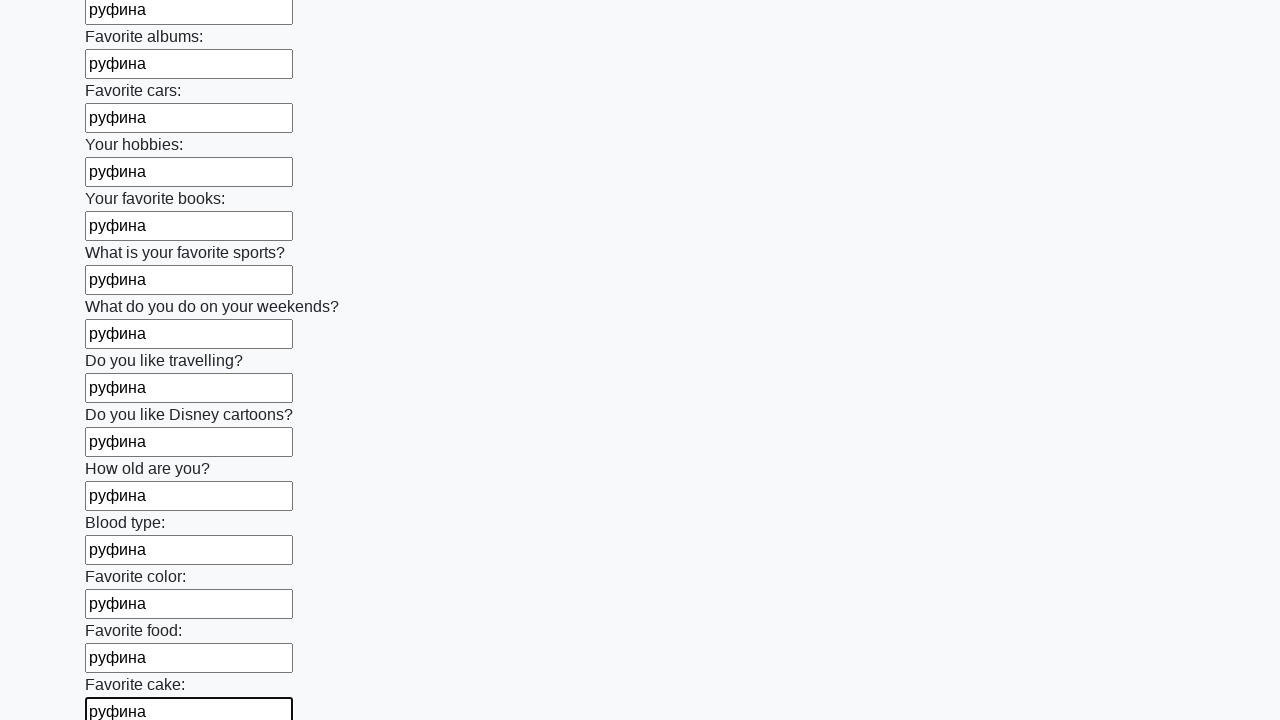

Filled input field with 'руфина' on input >> nth=22
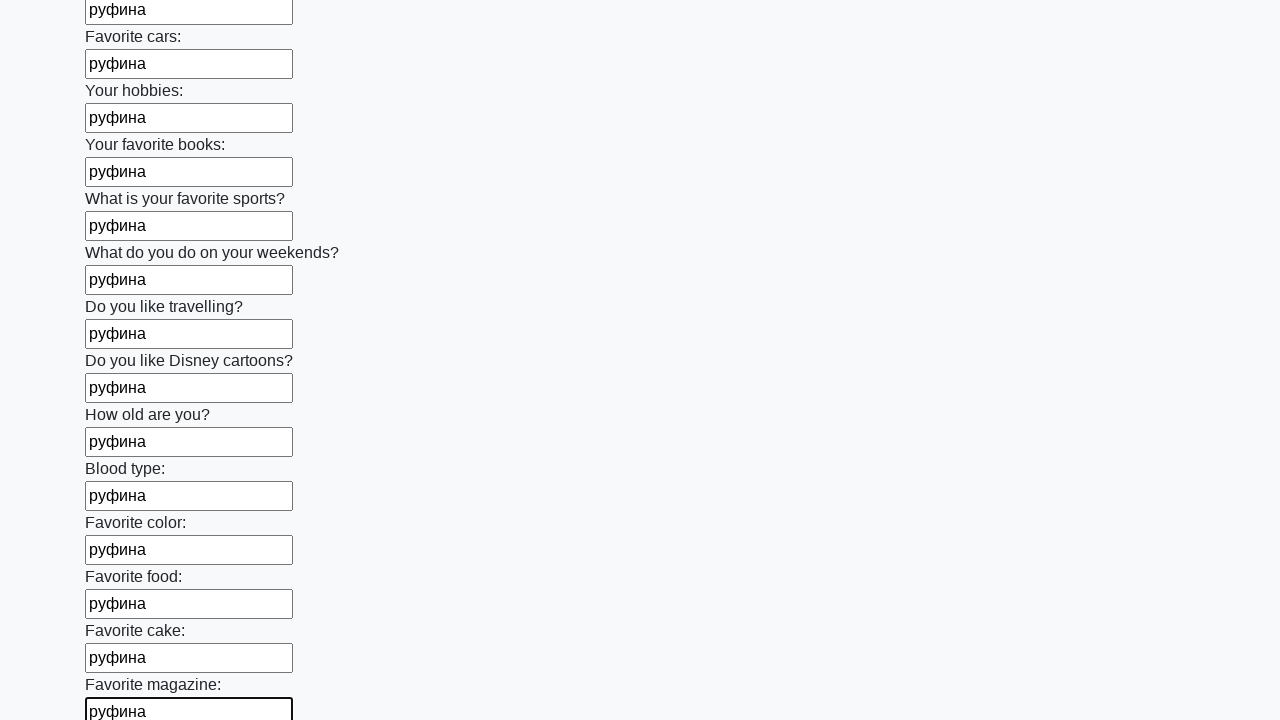

Filled input field with 'руфина' on input >> nth=23
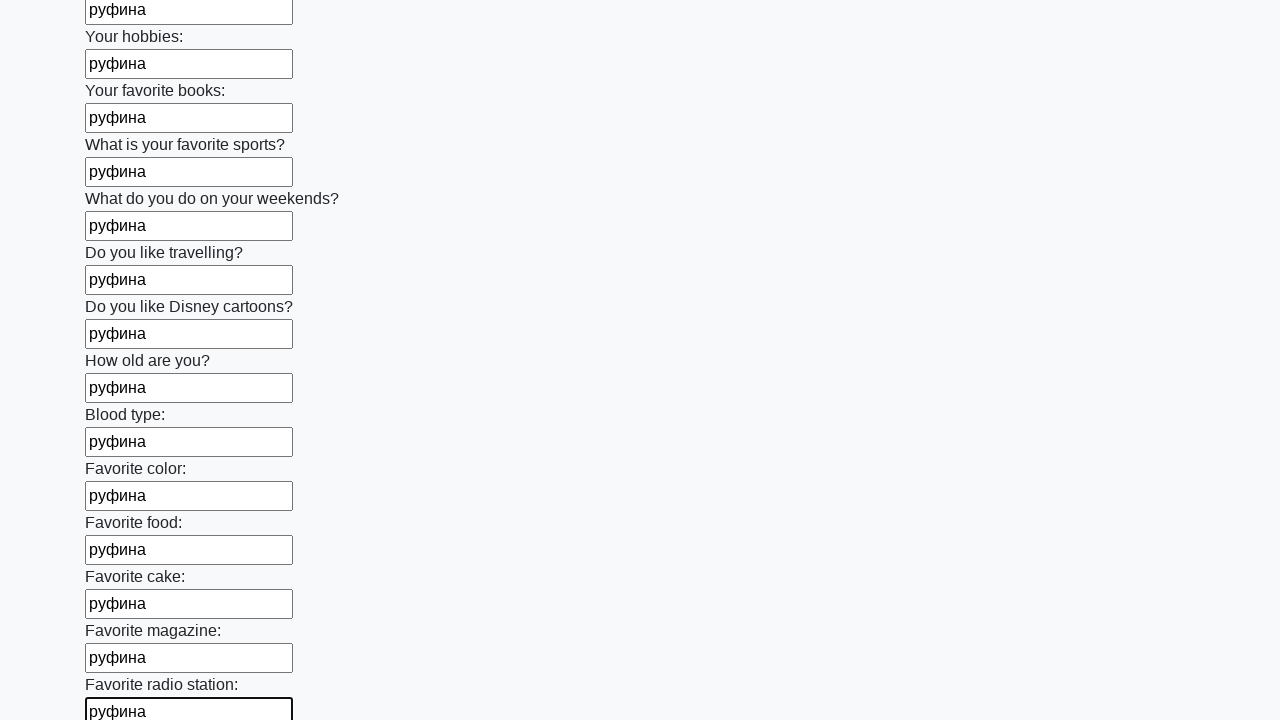

Filled input field with 'руфина' on input >> nth=24
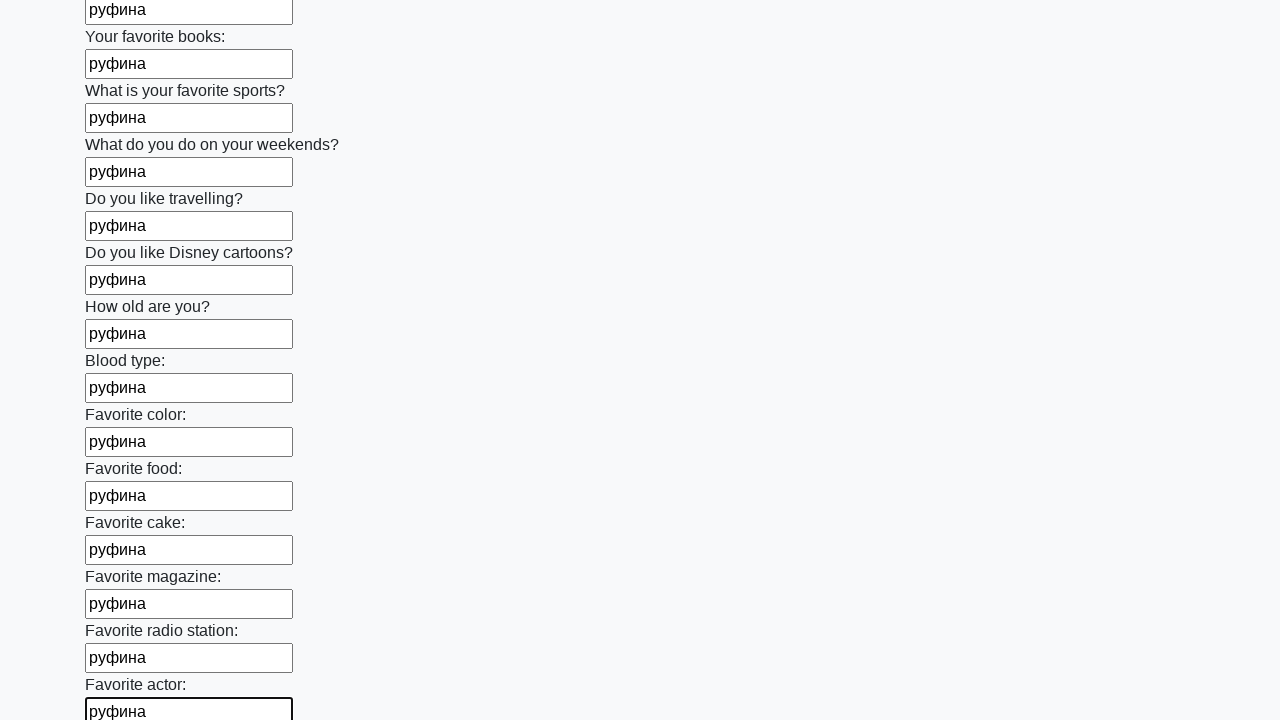

Filled input field with 'руфина' on input >> nth=25
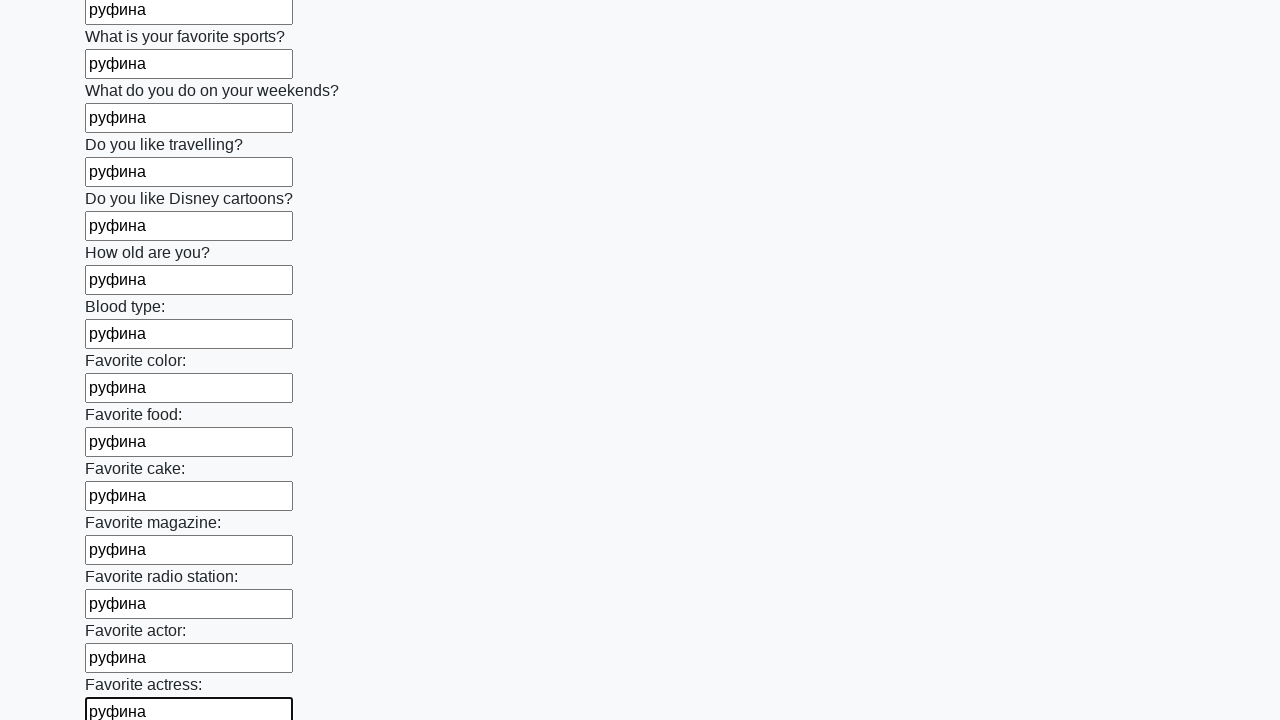

Filled input field with 'руфина' on input >> nth=26
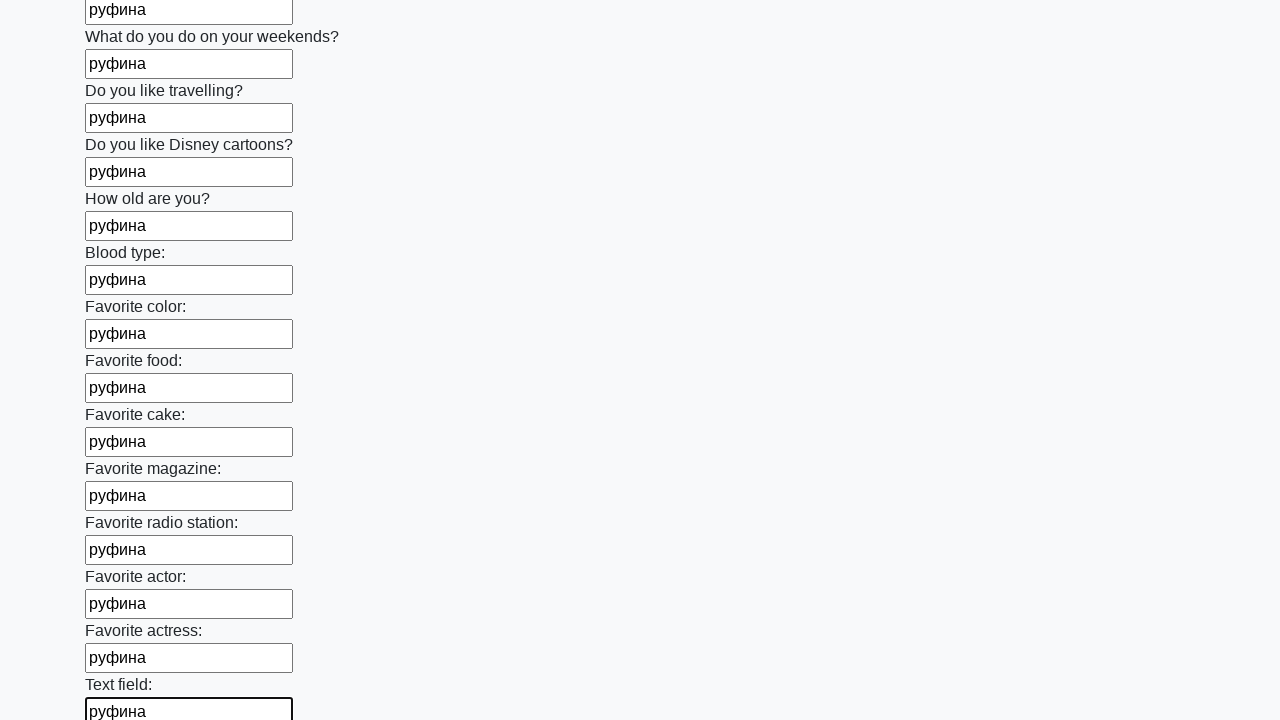

Filled input field with 'руфина' on input >> nth=27
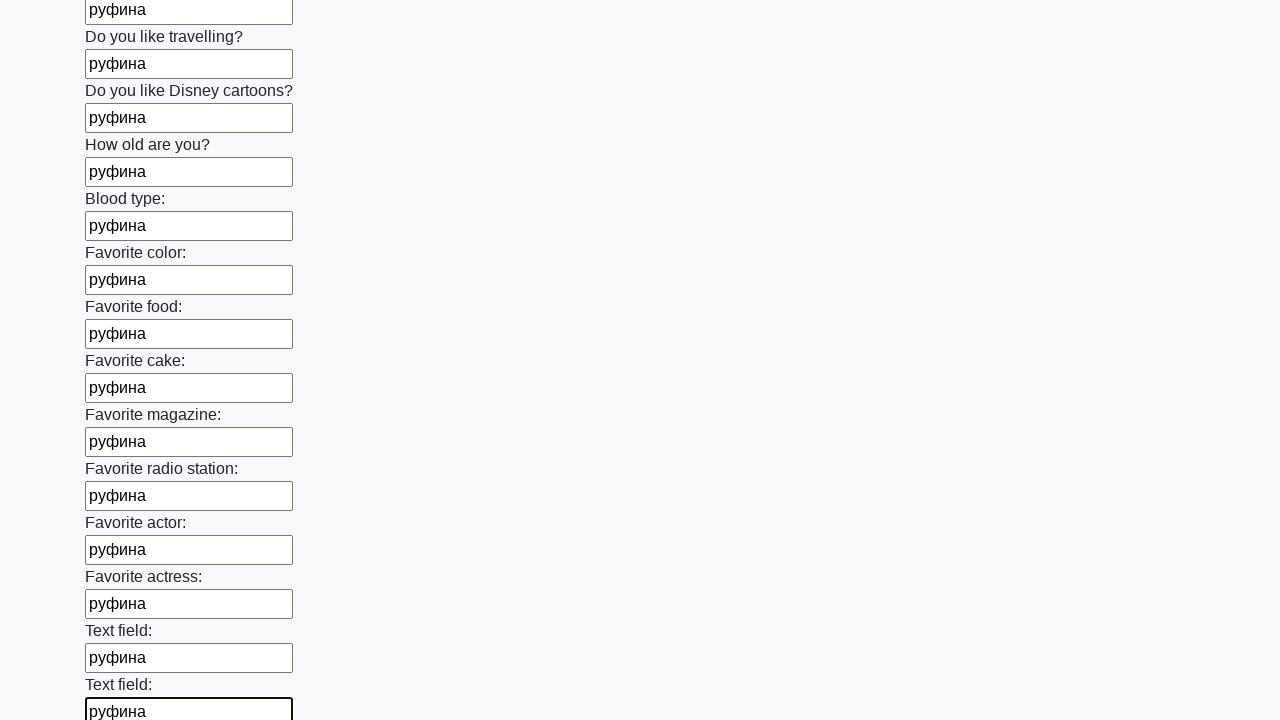

Filled input field with 'руфина' on input >> nth=28
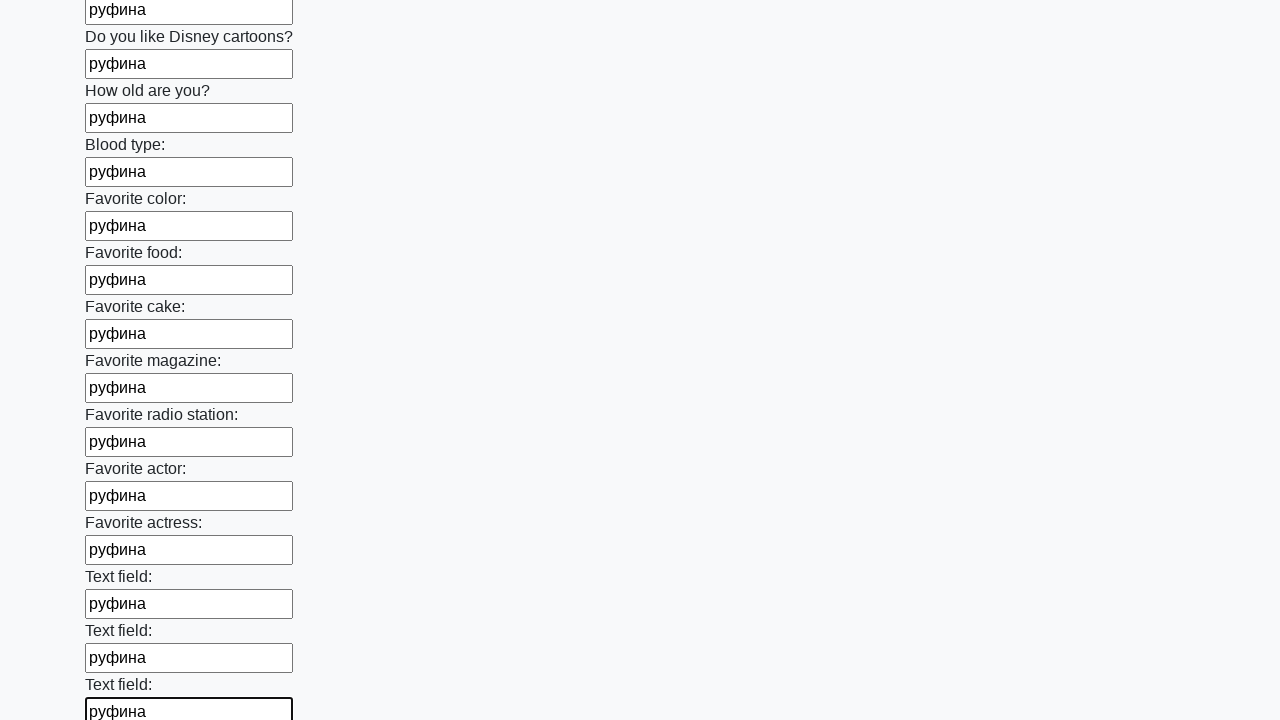

Filled input field with 'руфина' on input >> nth=29
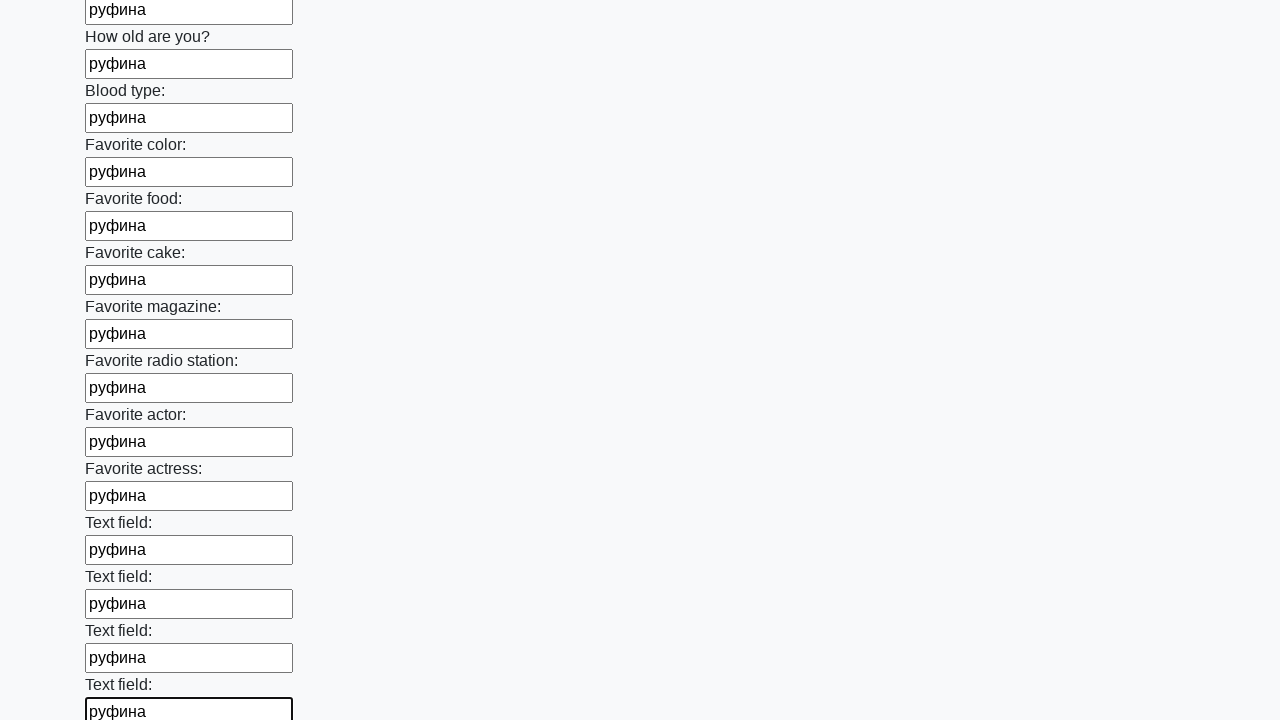

Filled input field with 'руфина' on input >> nth=30
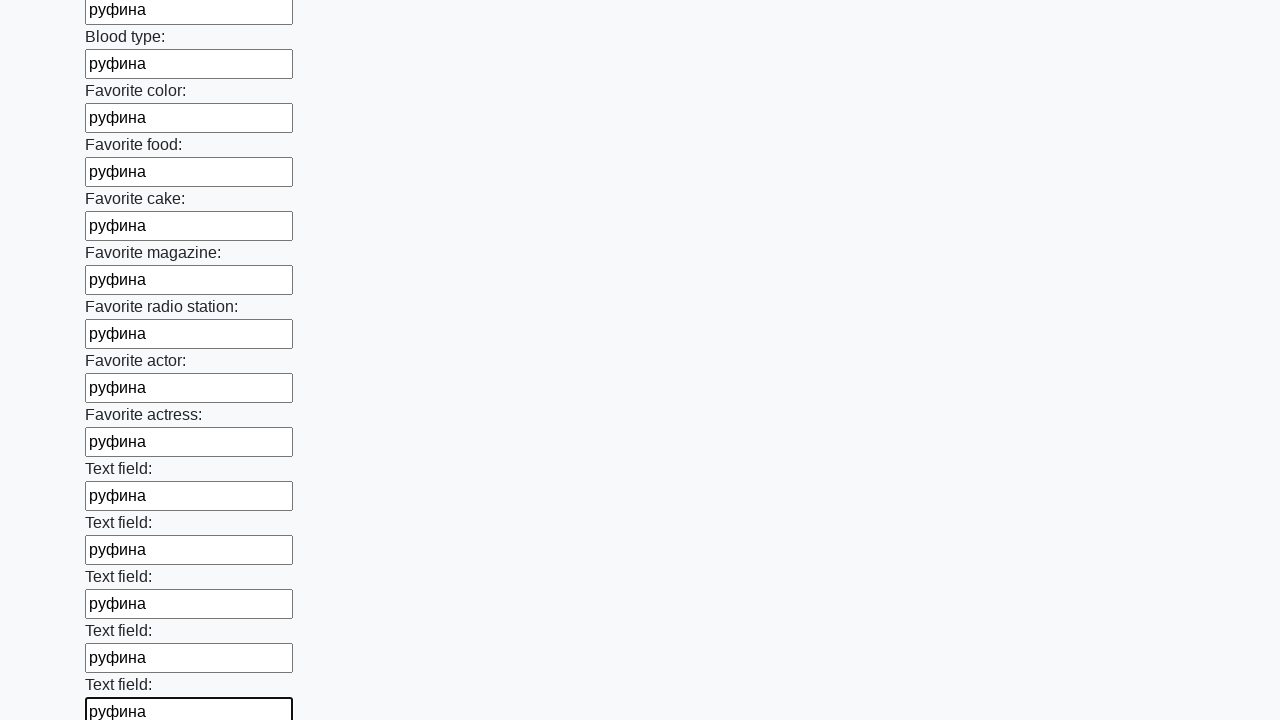

Filled input field with 'руфина' on input >> nth=31
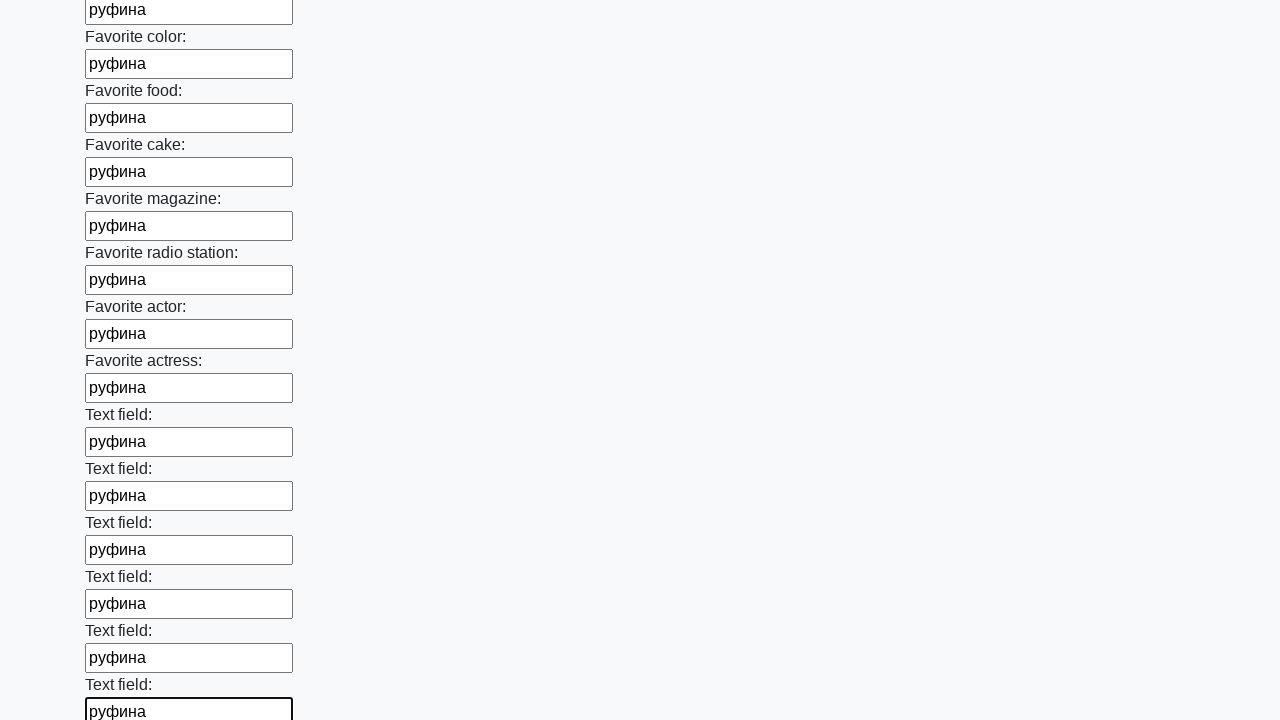

Filled input field with 'руфина' on input >> nth=32
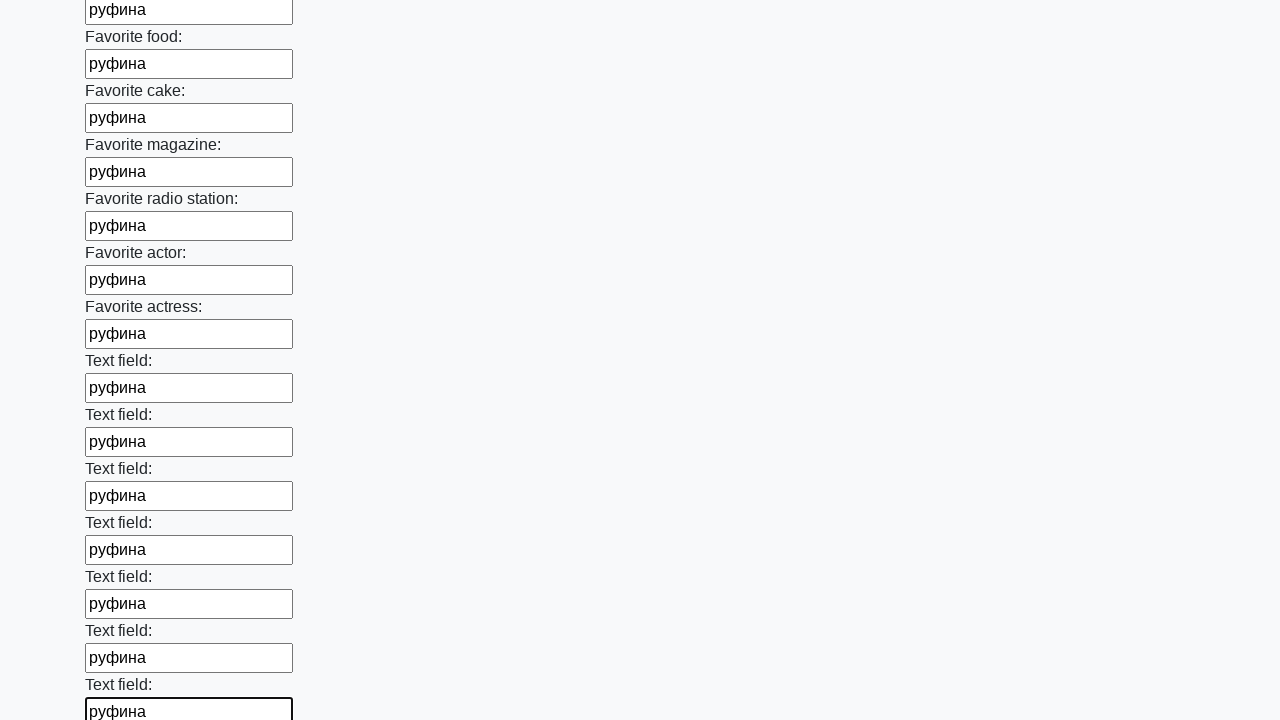

Filled input field with 'руфина' on input >> nth=33
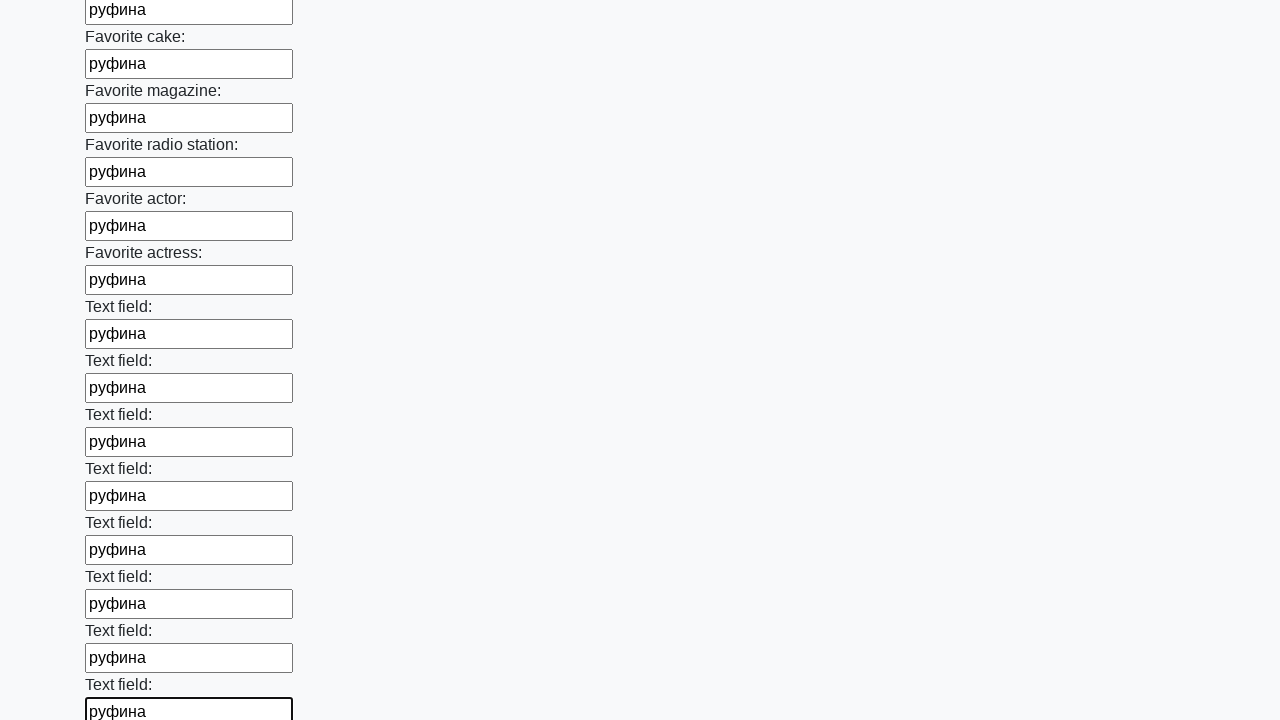

Filled input field with 'руфина' on input >> nth=34
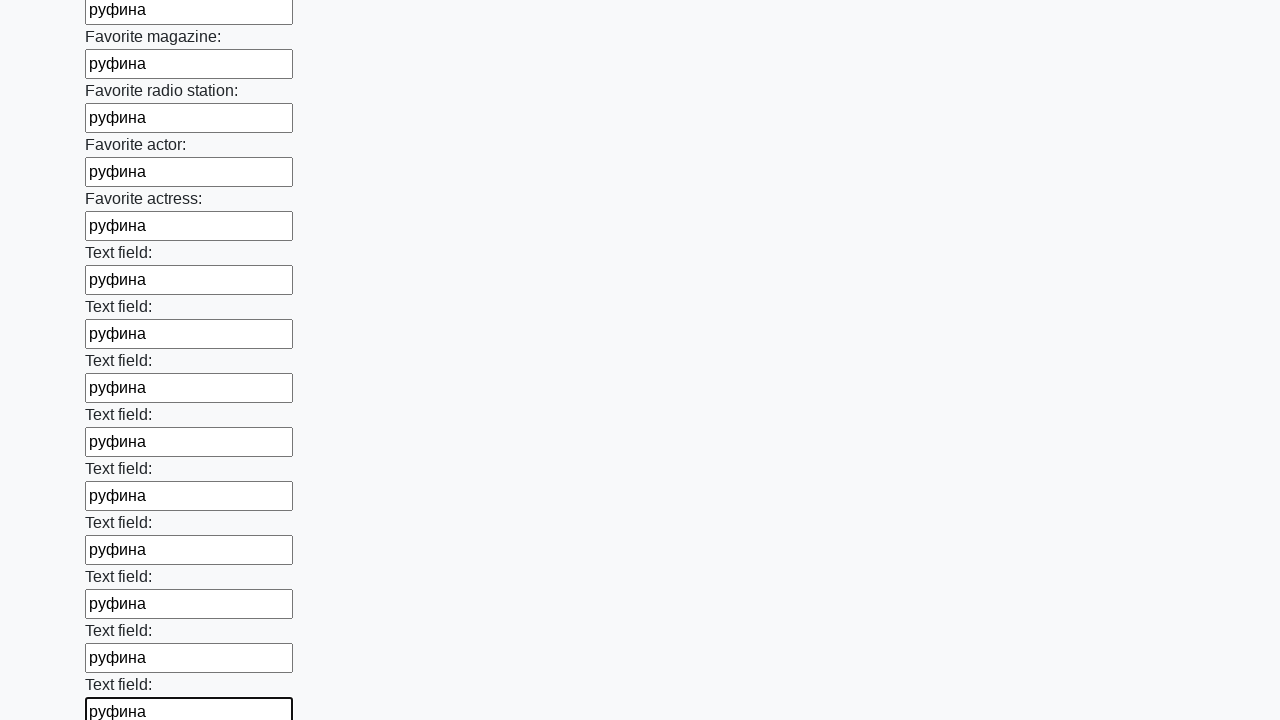

Filled input field with 'руфина' on input >> nth=35
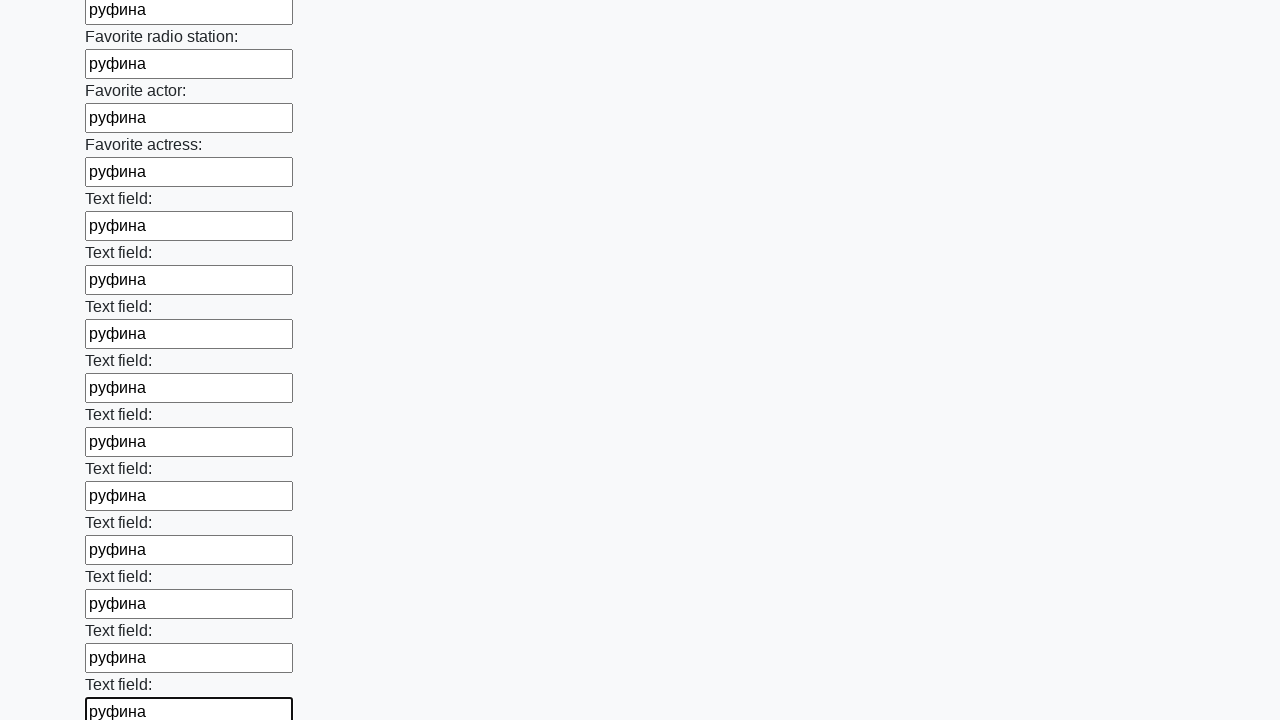

Filled input field with 'руфина' on input >> nth=36
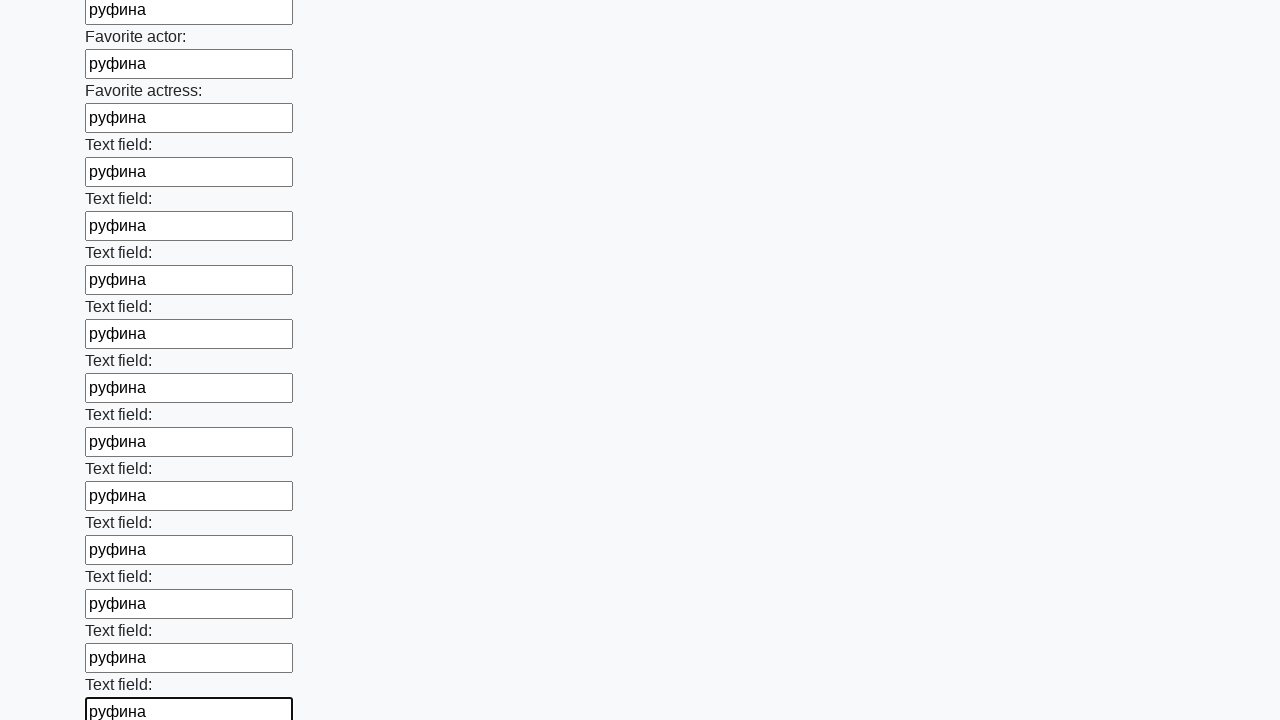

Filled input field with 'руфина' on input >> nth=37
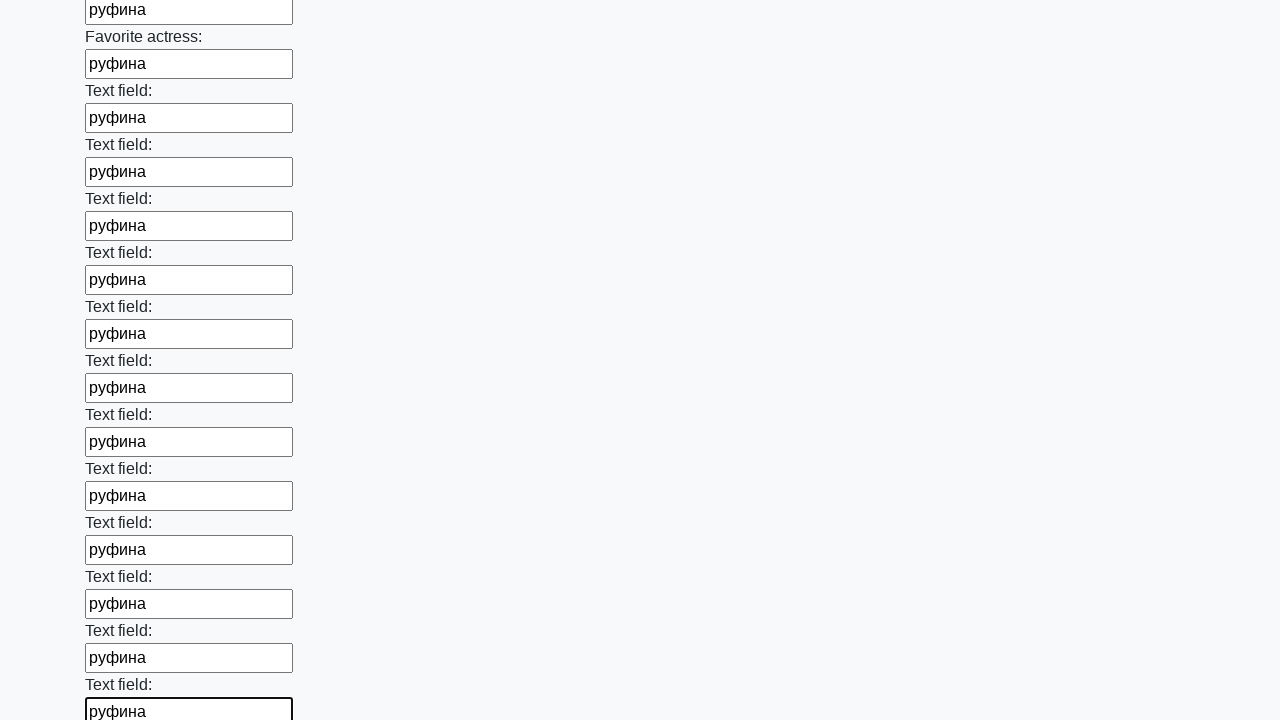

Filled input field with 'руфина' on input >> nth=38
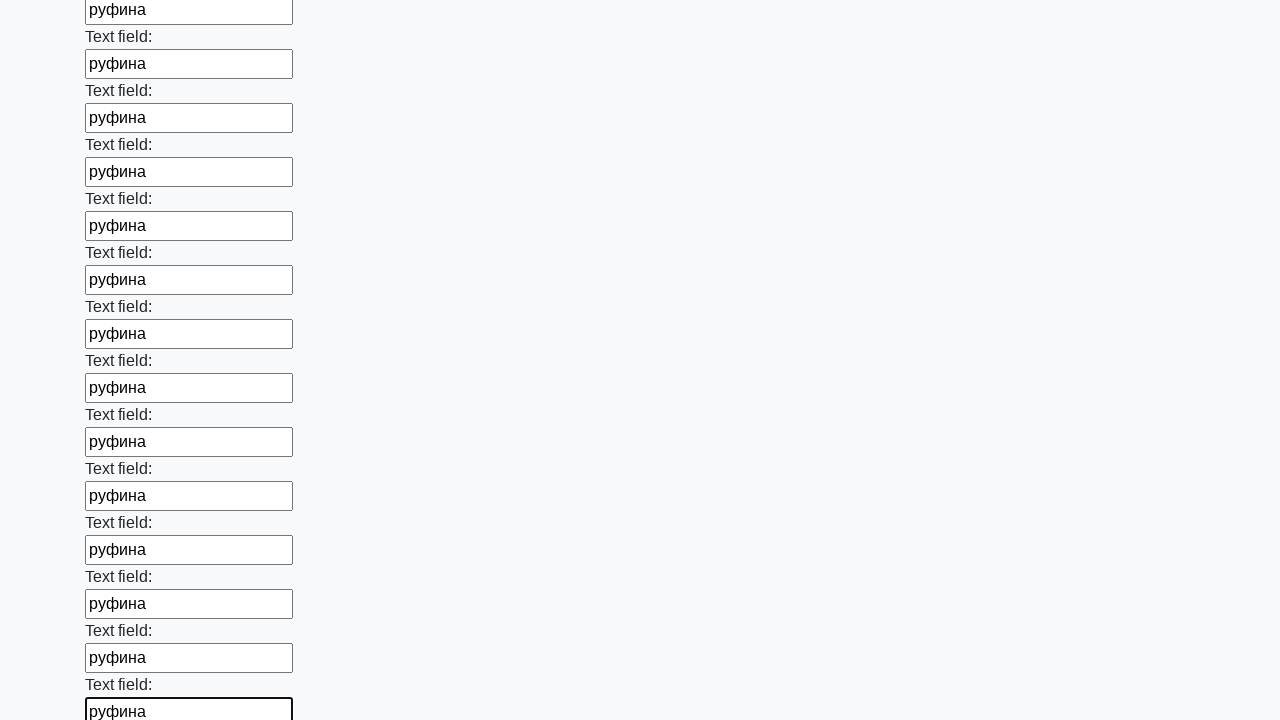

Filled input field with 'руфина' on input >> nth=39
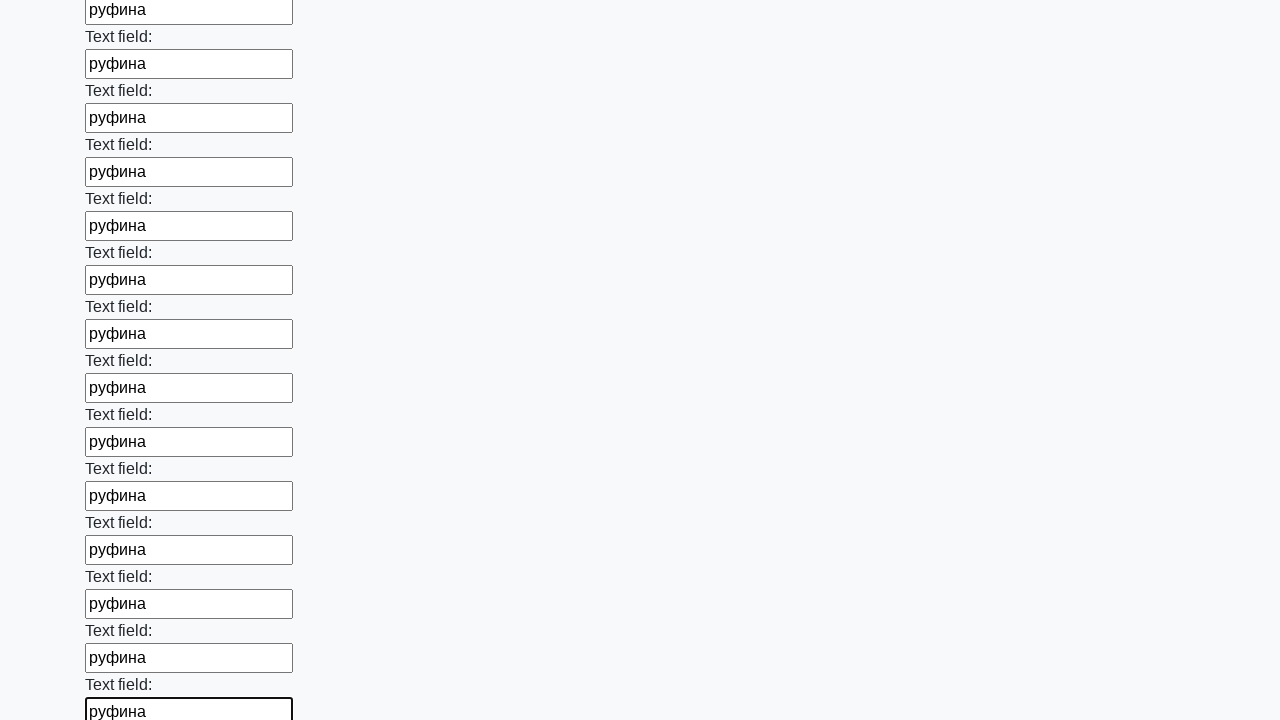

Filled input field with 'руфина' on input >> nth=40
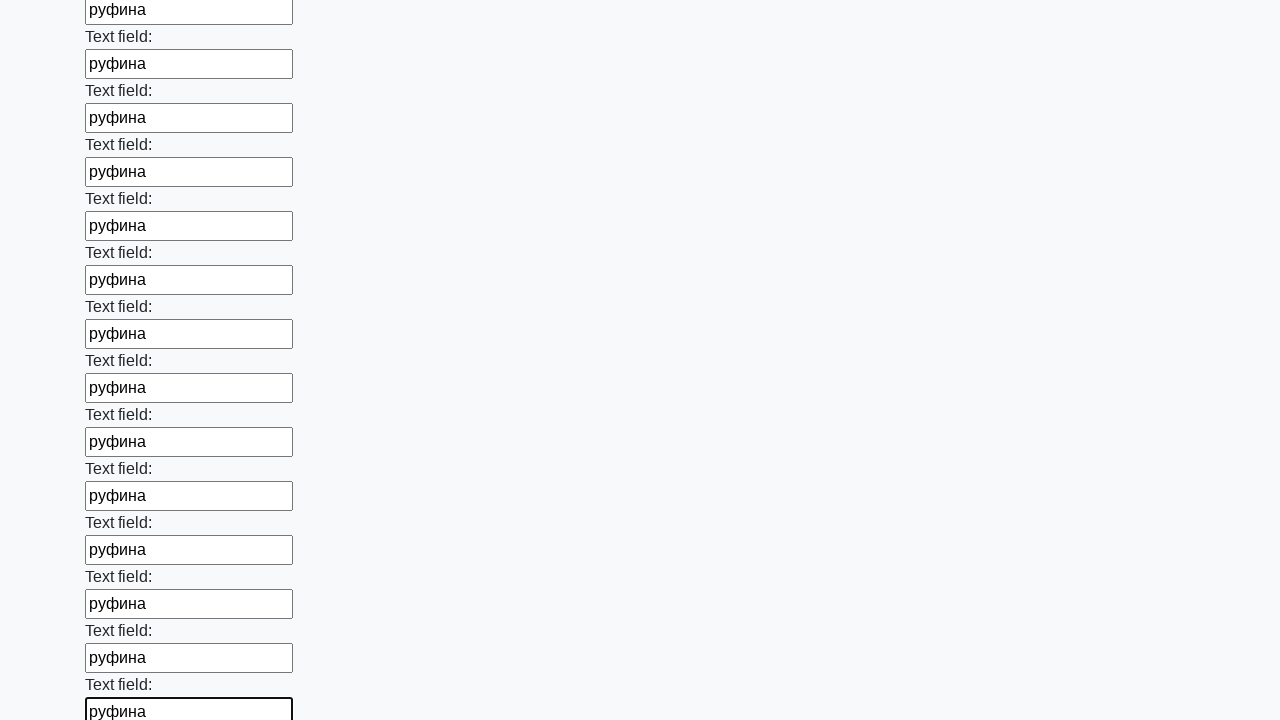

Filled input field with 'руфина' on input >> nth=41
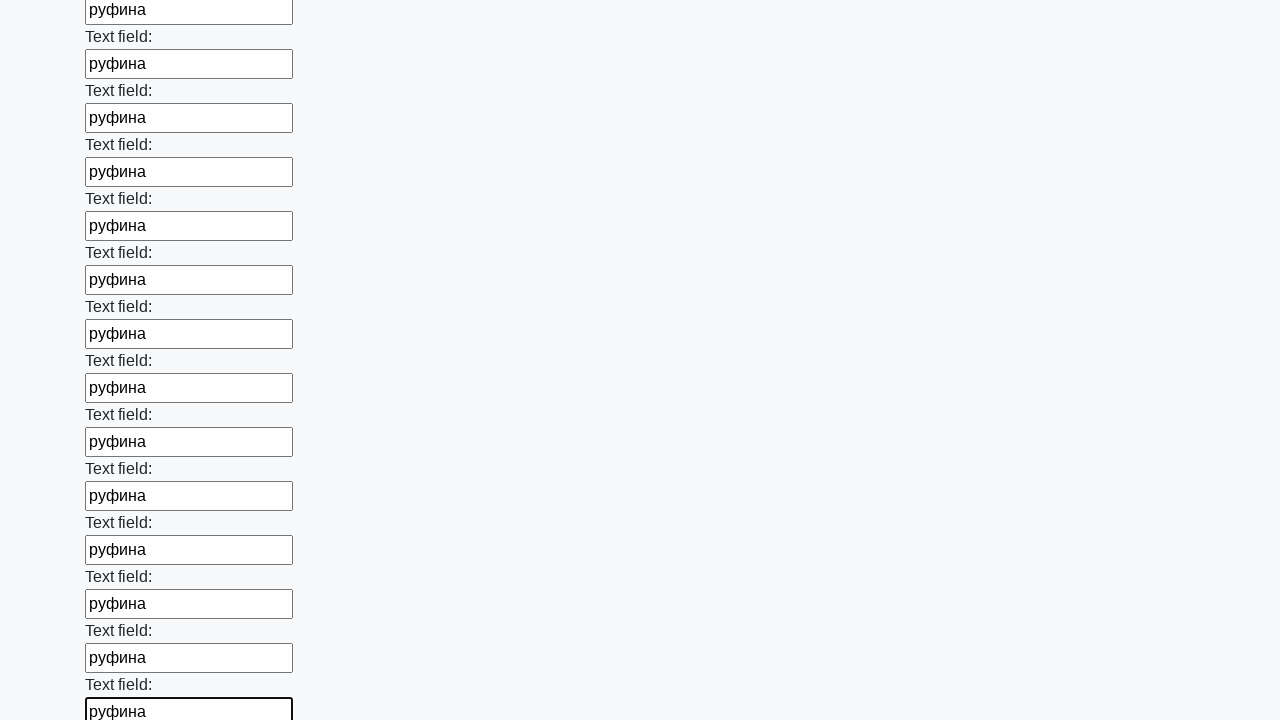

Filled input field with 'руфина' on input >> nth=42
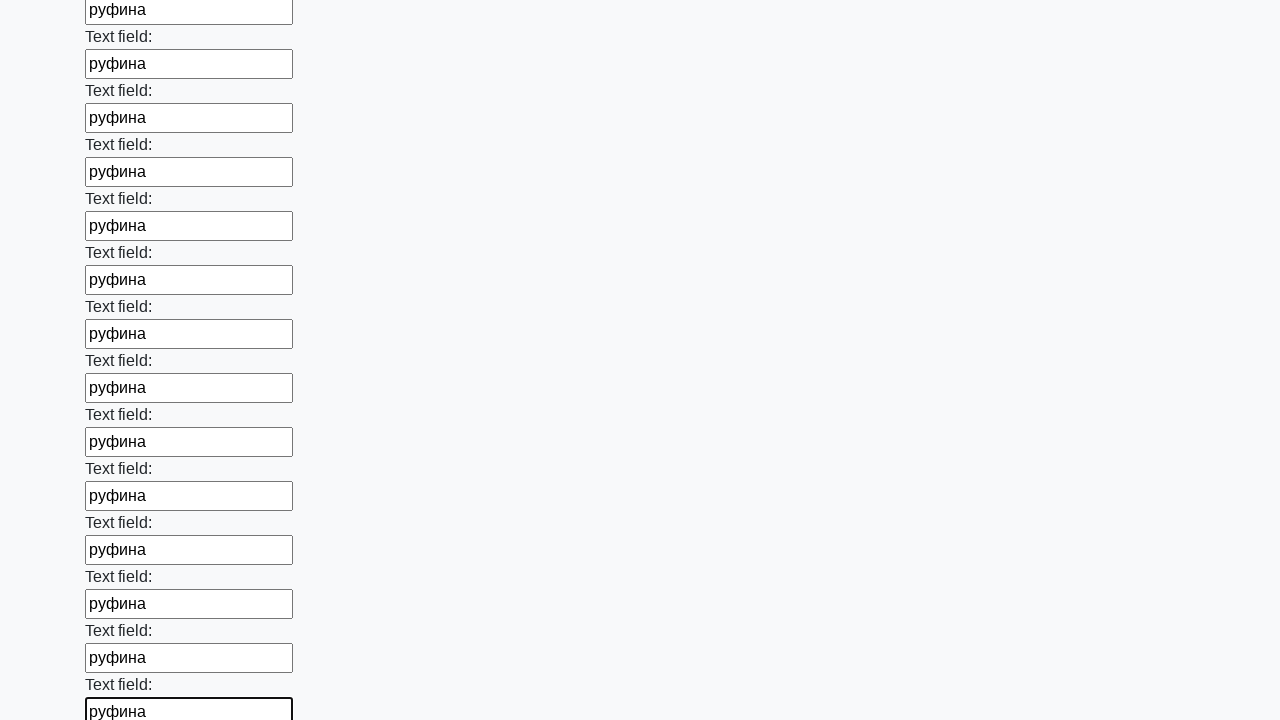

Filled input field with 'руфина' on input >> nth=43
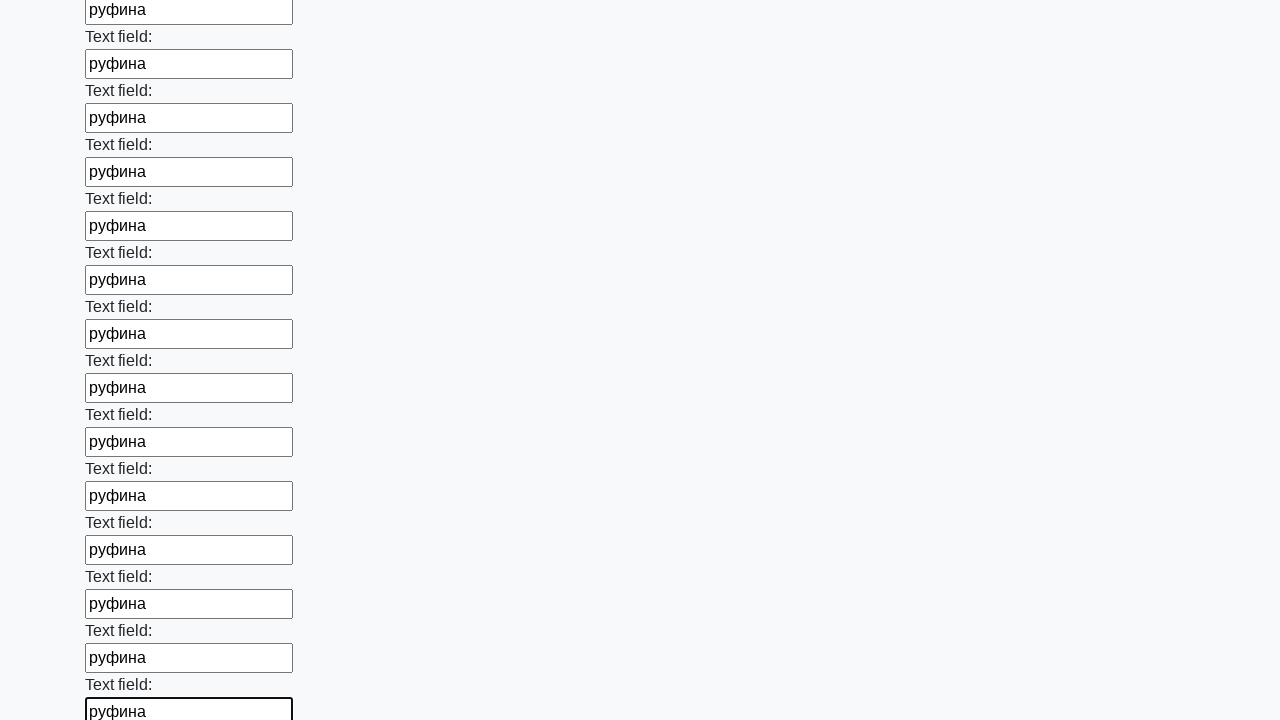

Filled input field with 'руфина' on input >> nth=44
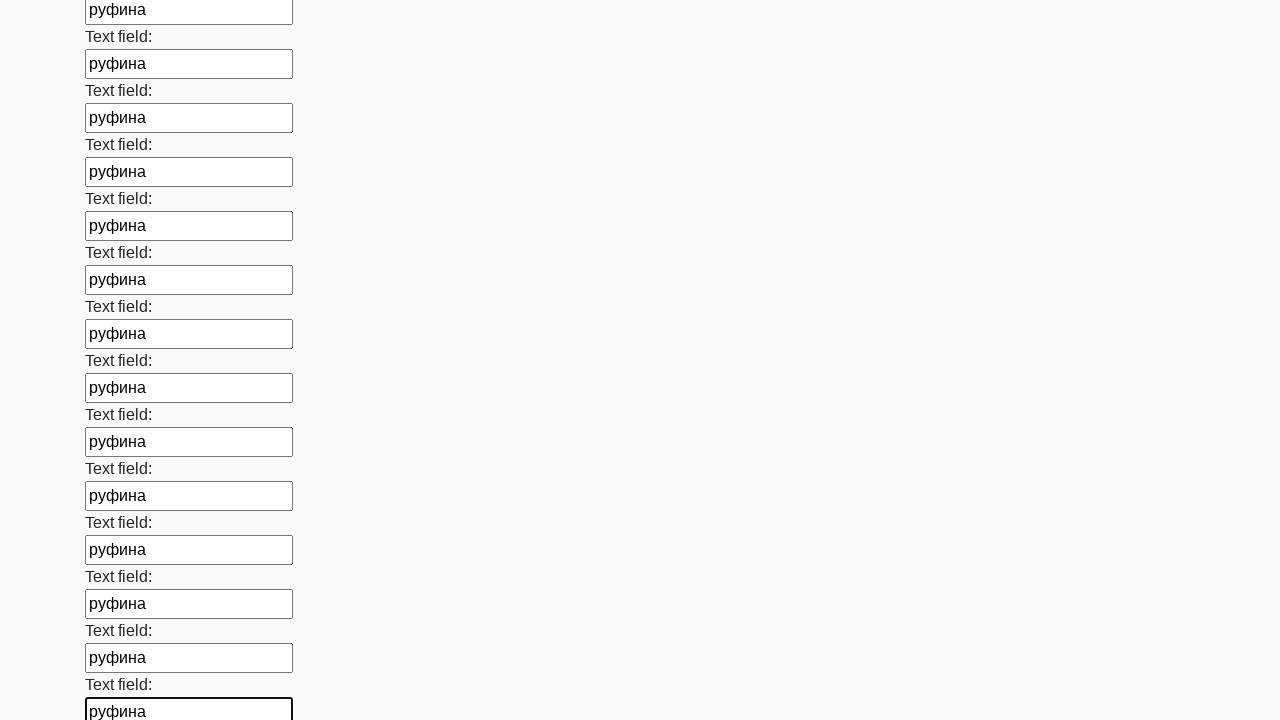

Filled input field with 'руфина' on input >> nth=45
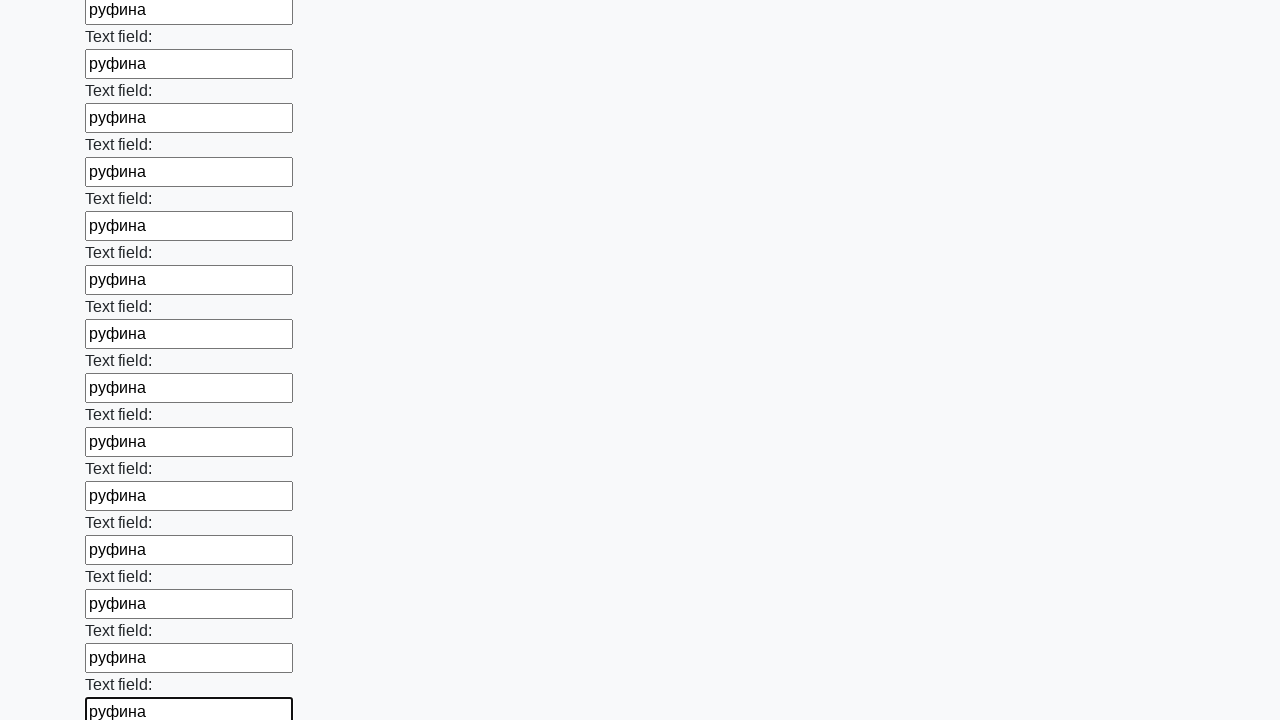

Filled input field with 'руфина' on input >> nth=46
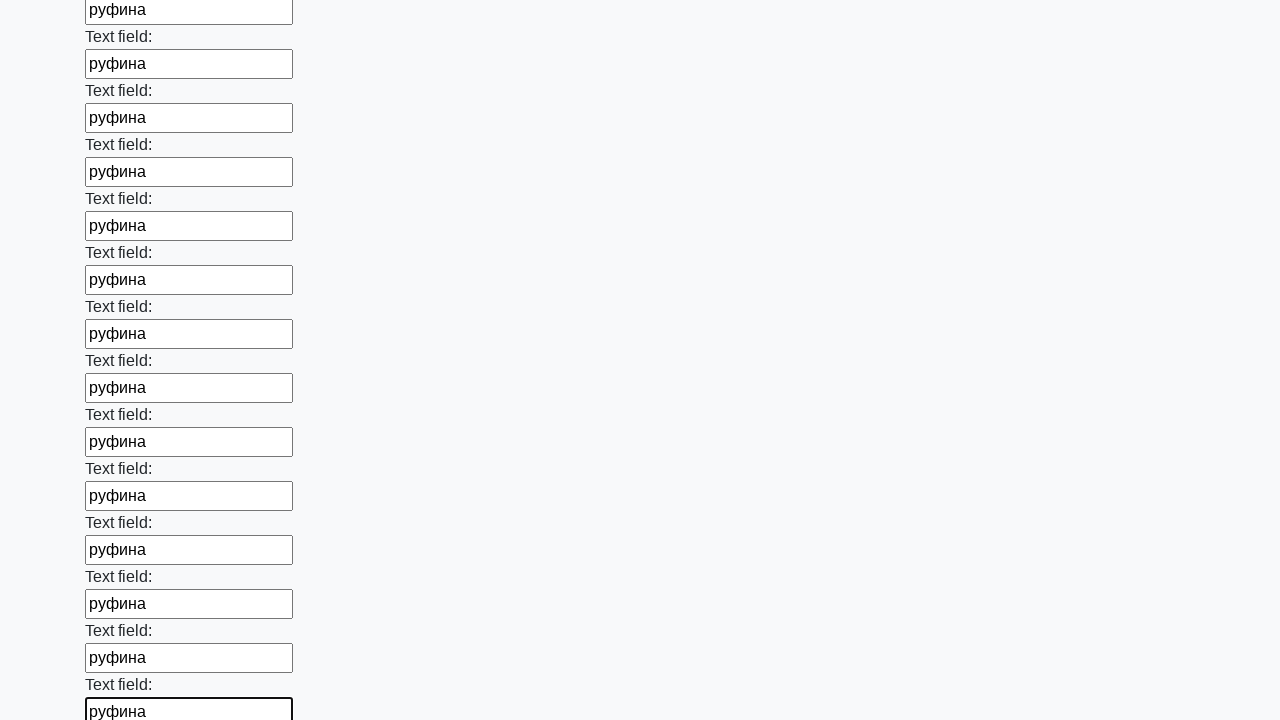

Filled input field with 'руфина' on input >> nth=47
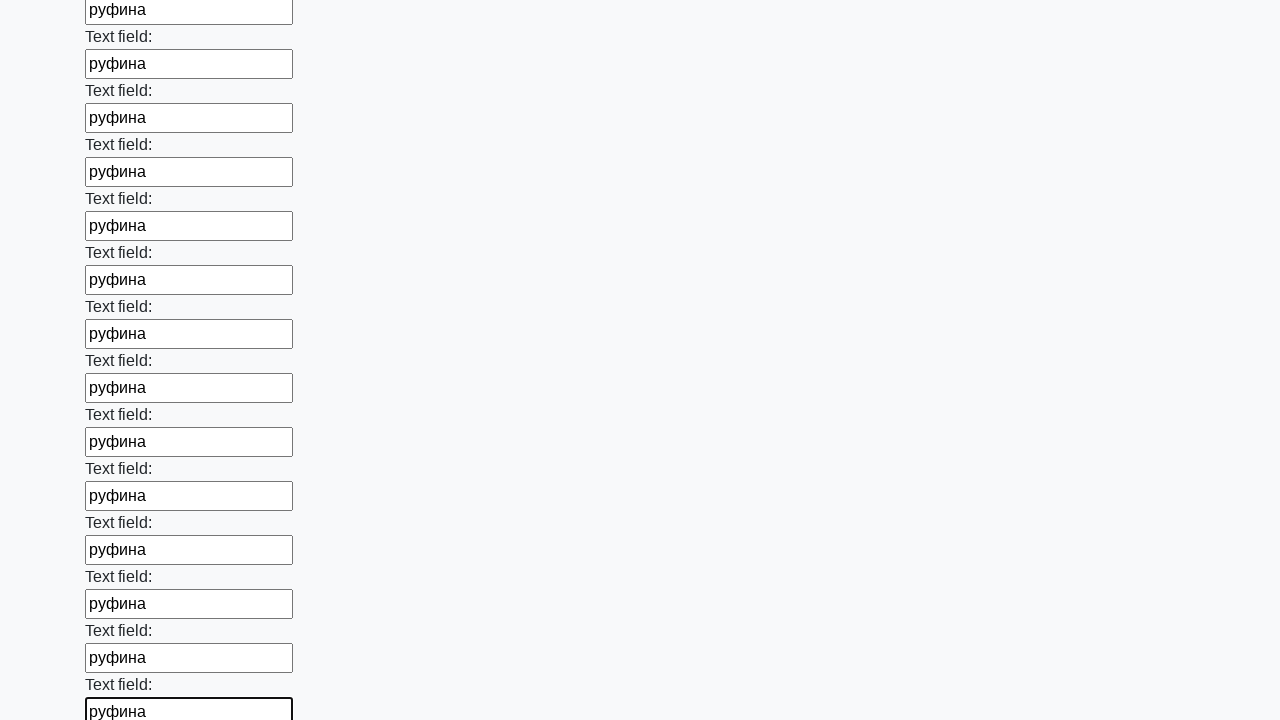

Filled input field with 'руфина' on input >> nth=48
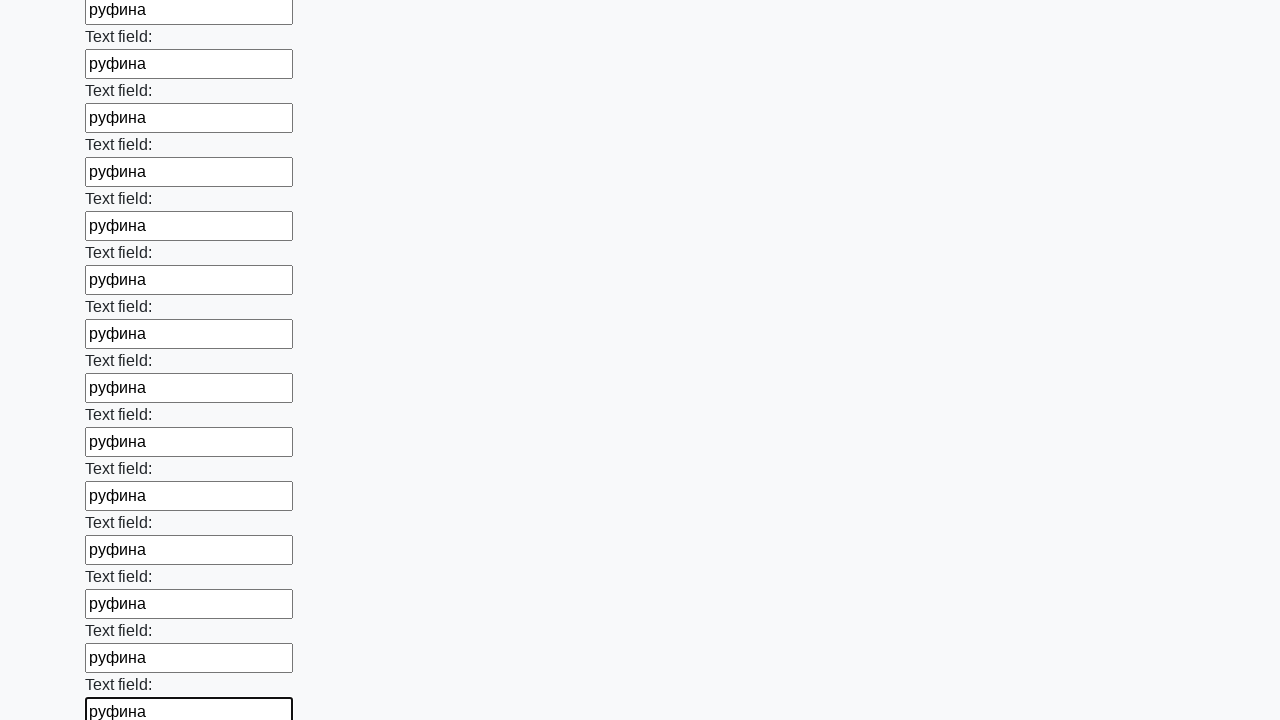

Filled input field with 'руфина' on input >> nth=49
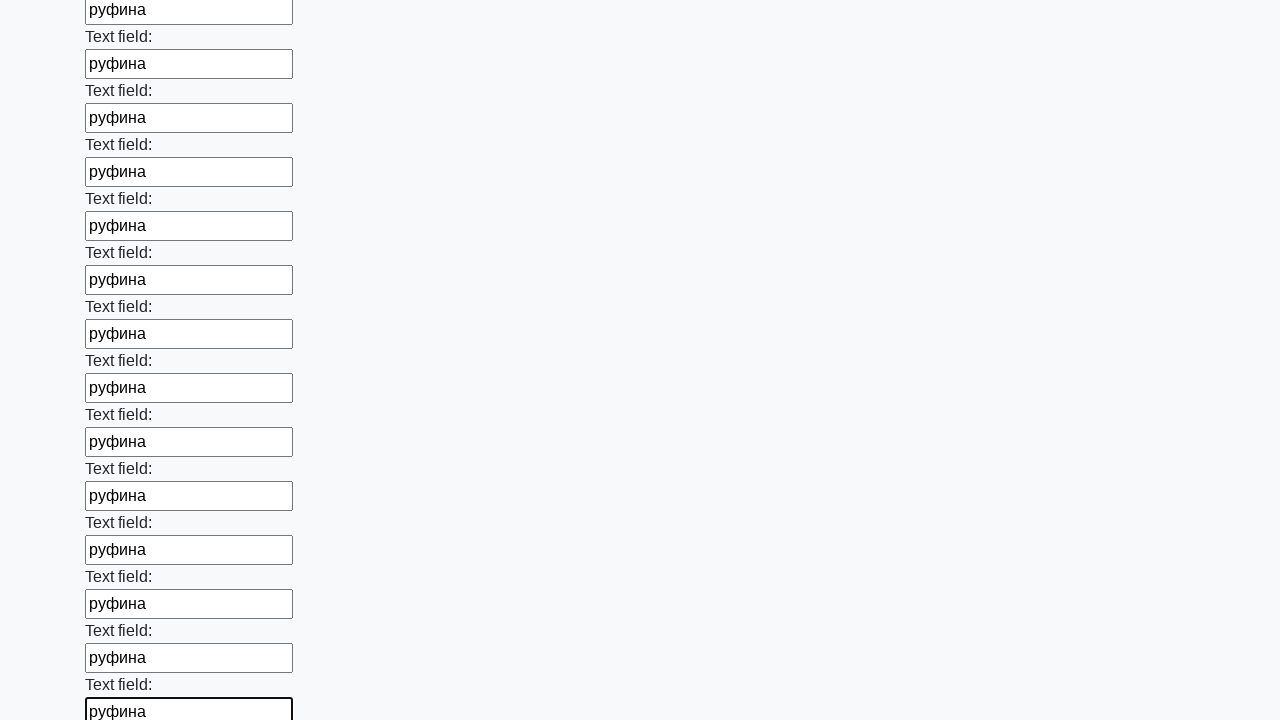

Filled input field with 'руфина' on input >> nth=50
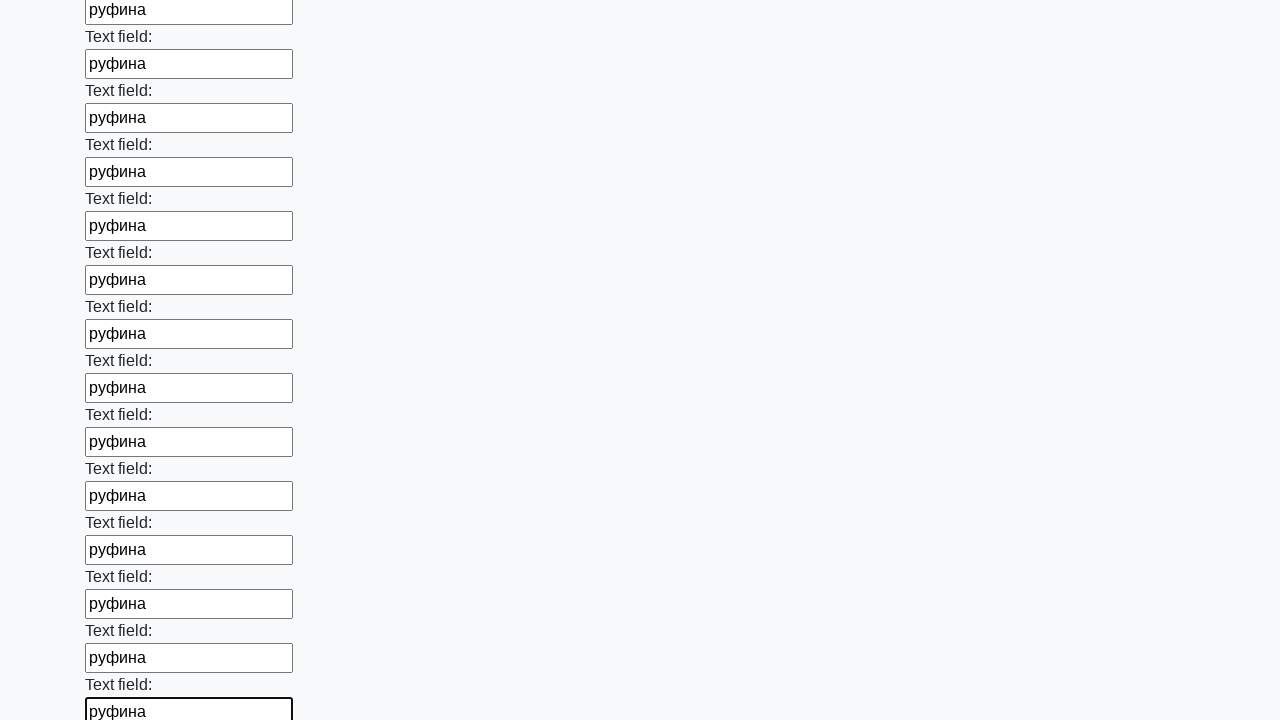

Filled input field with 'руфина' on input >> nth=51
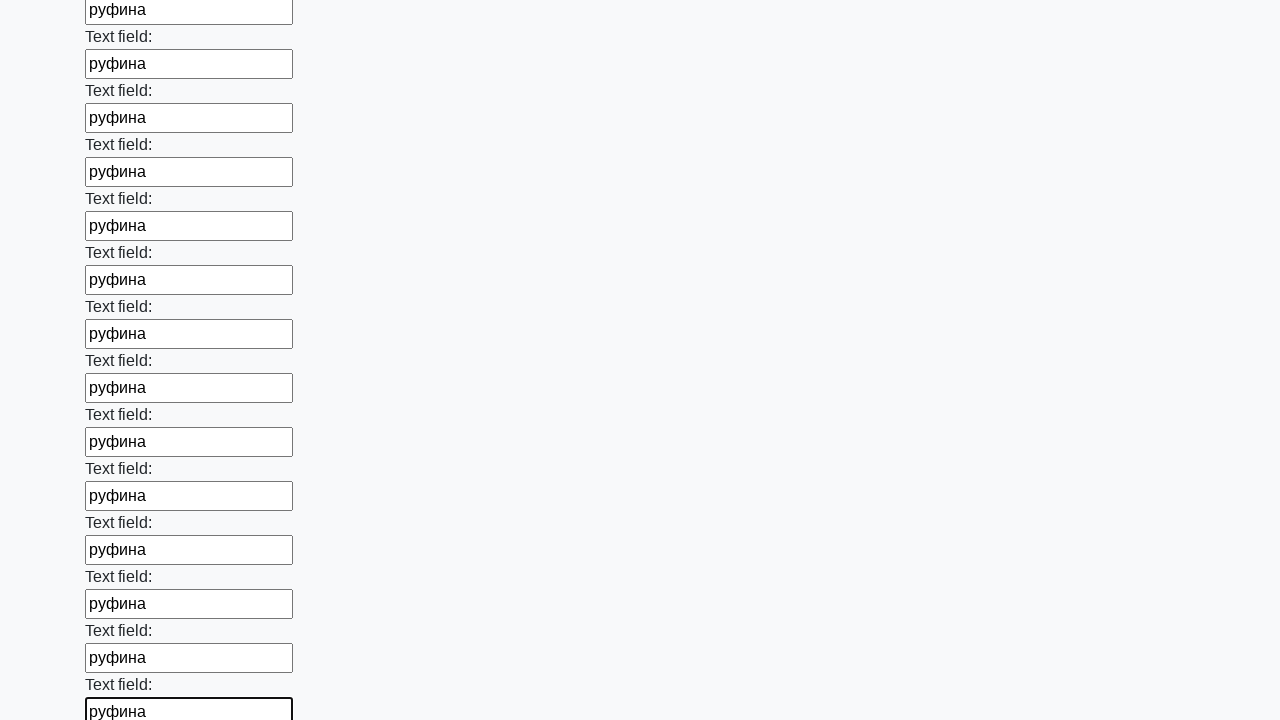

Filled input field with 'руфина' on input >> nth=52
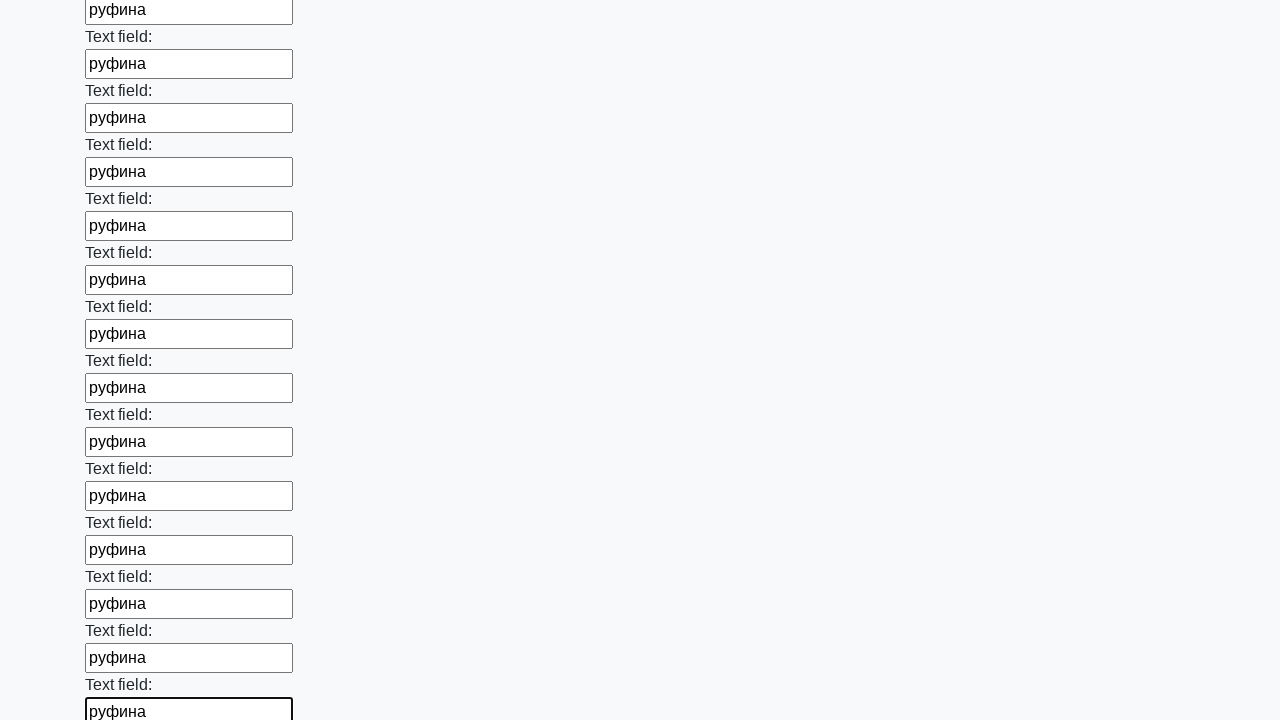

Filled input field with 'руфина' on input >> nth=53
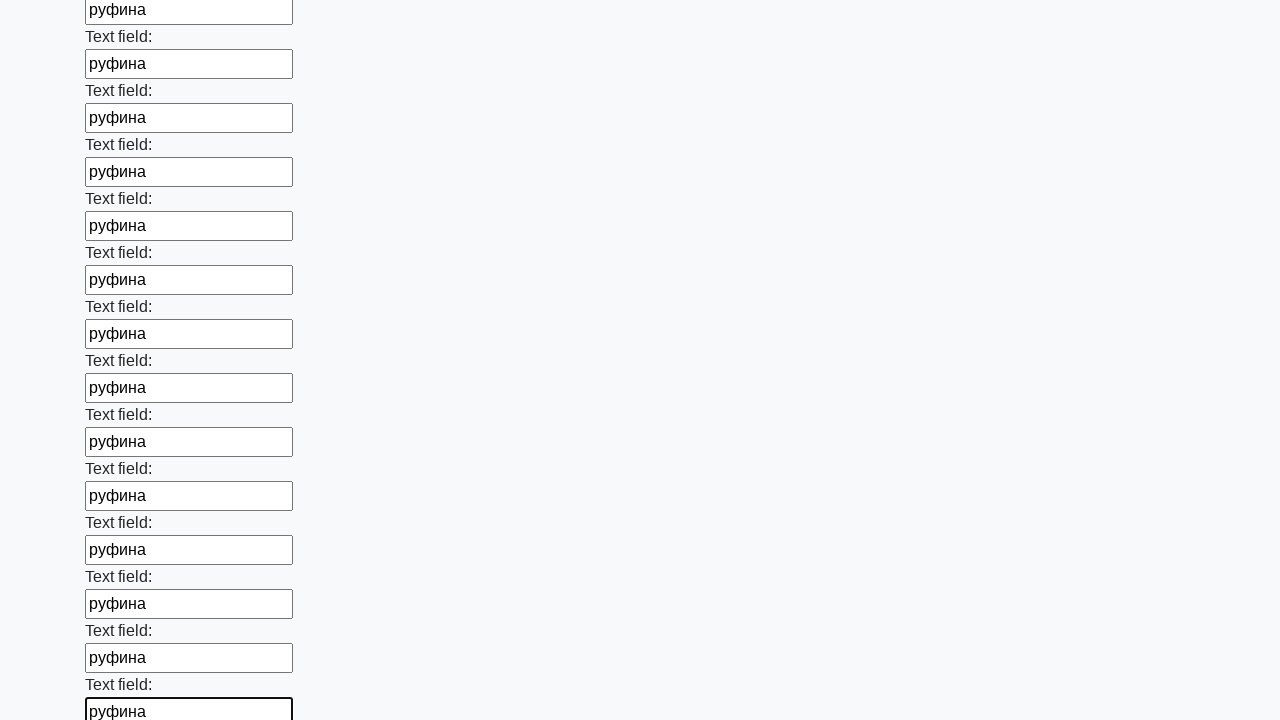

Filled input field with 'руфина' on input >> nth=54
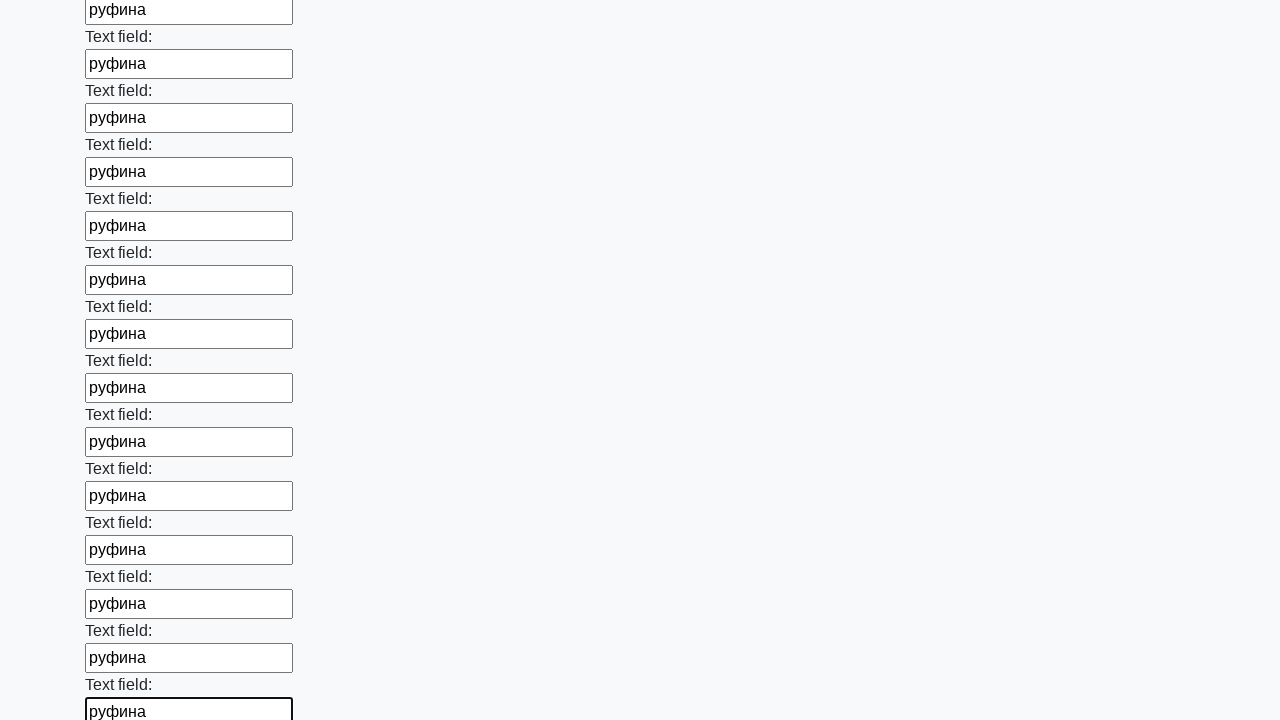

Filled input field with 'руфина' on input >> nth=55
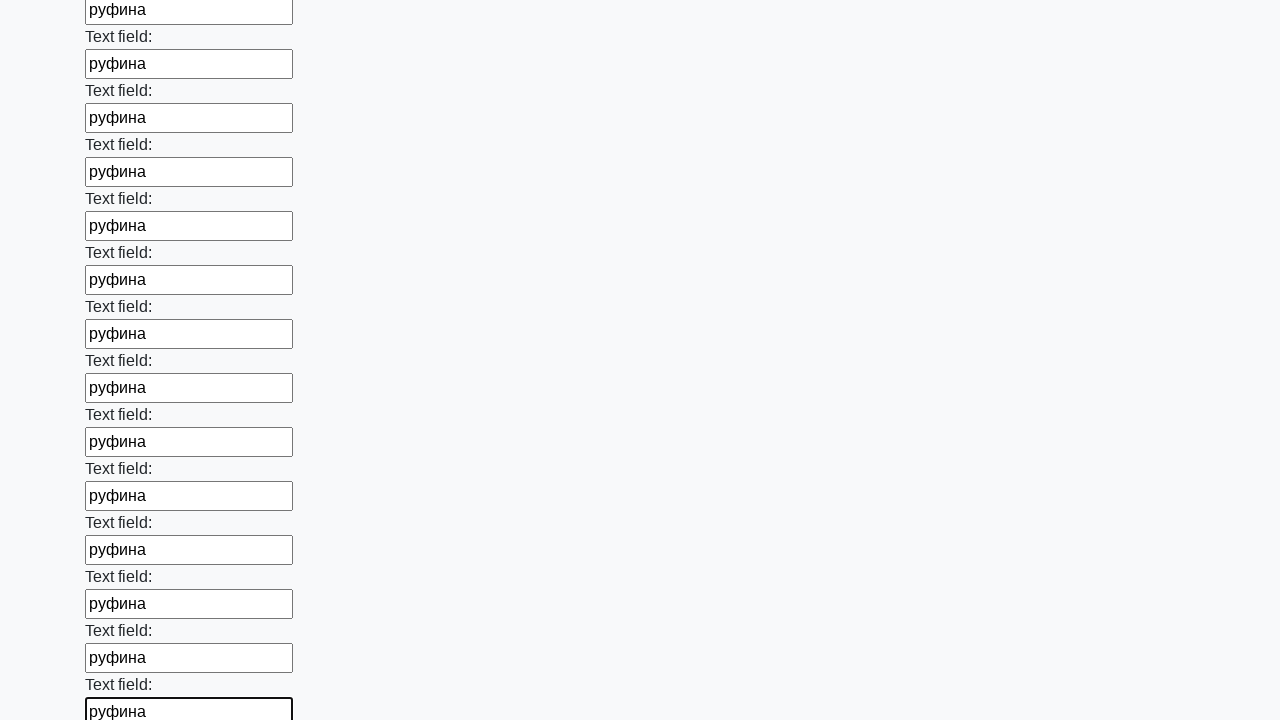

Filled input field with 'руфина' on input >> nth=56
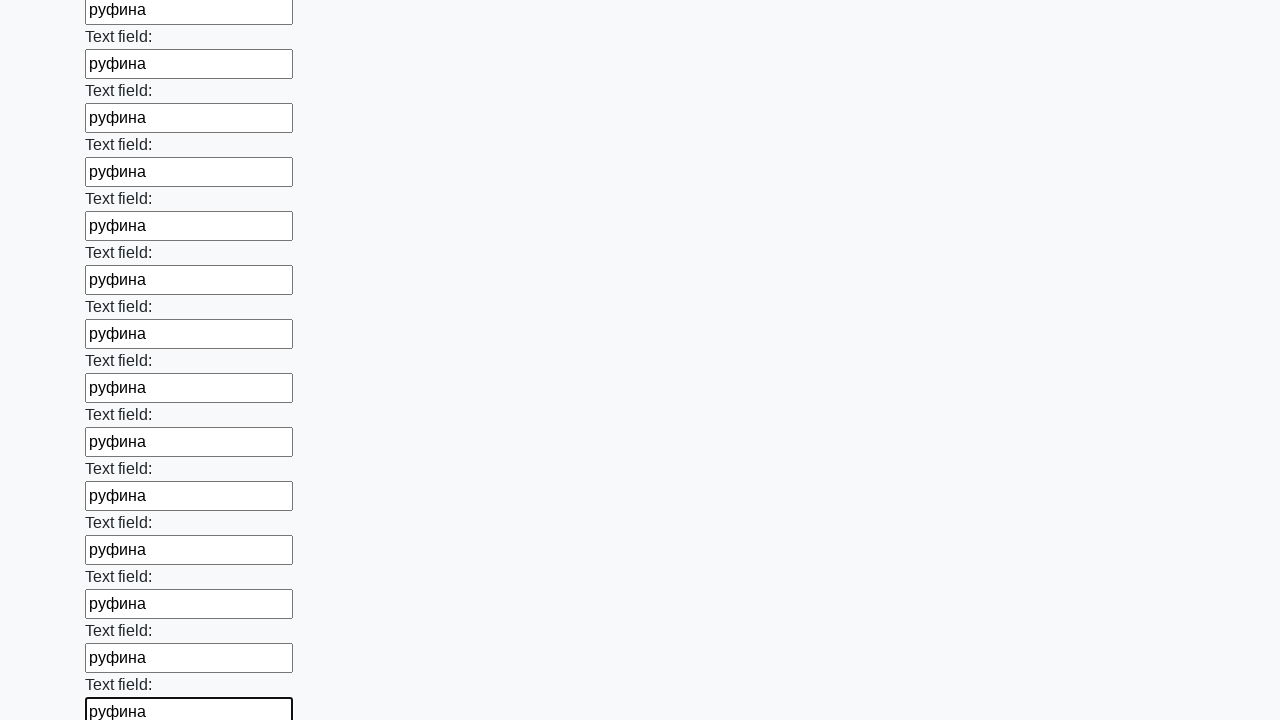

Filled input field with 'руфина' on input >> nth=57
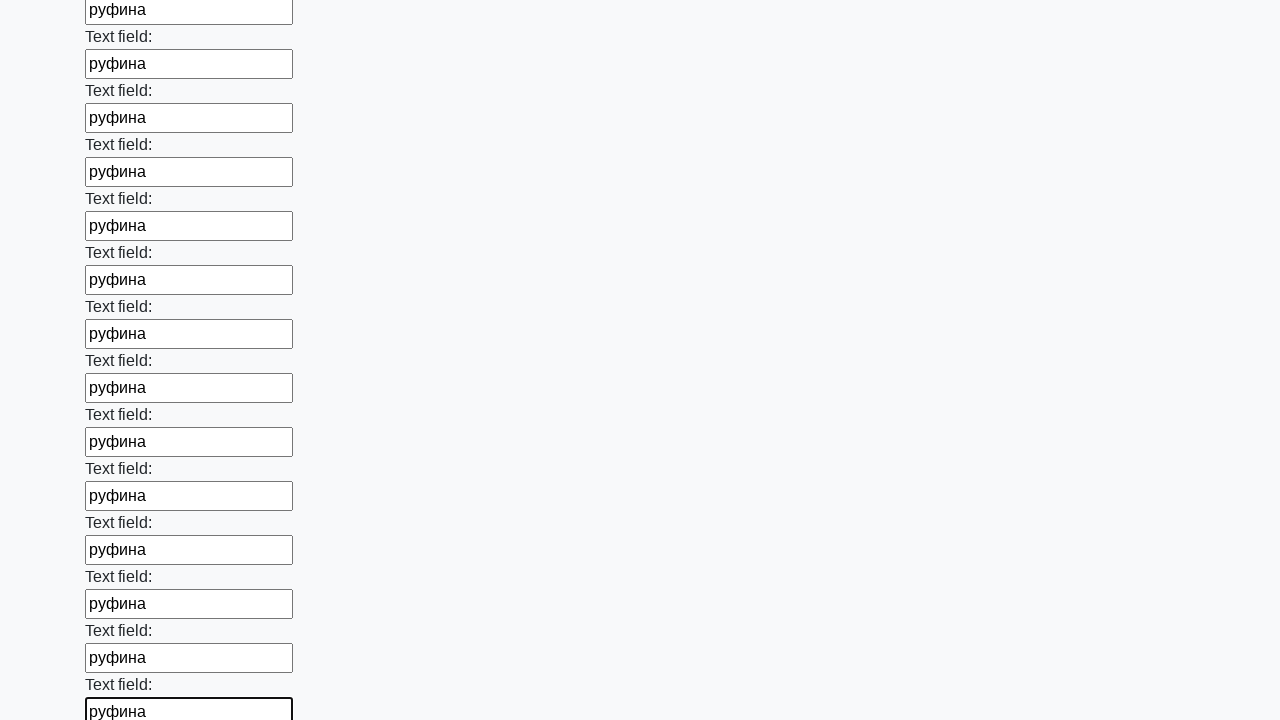

Filled input field with 'руфина' on input >> nth=58
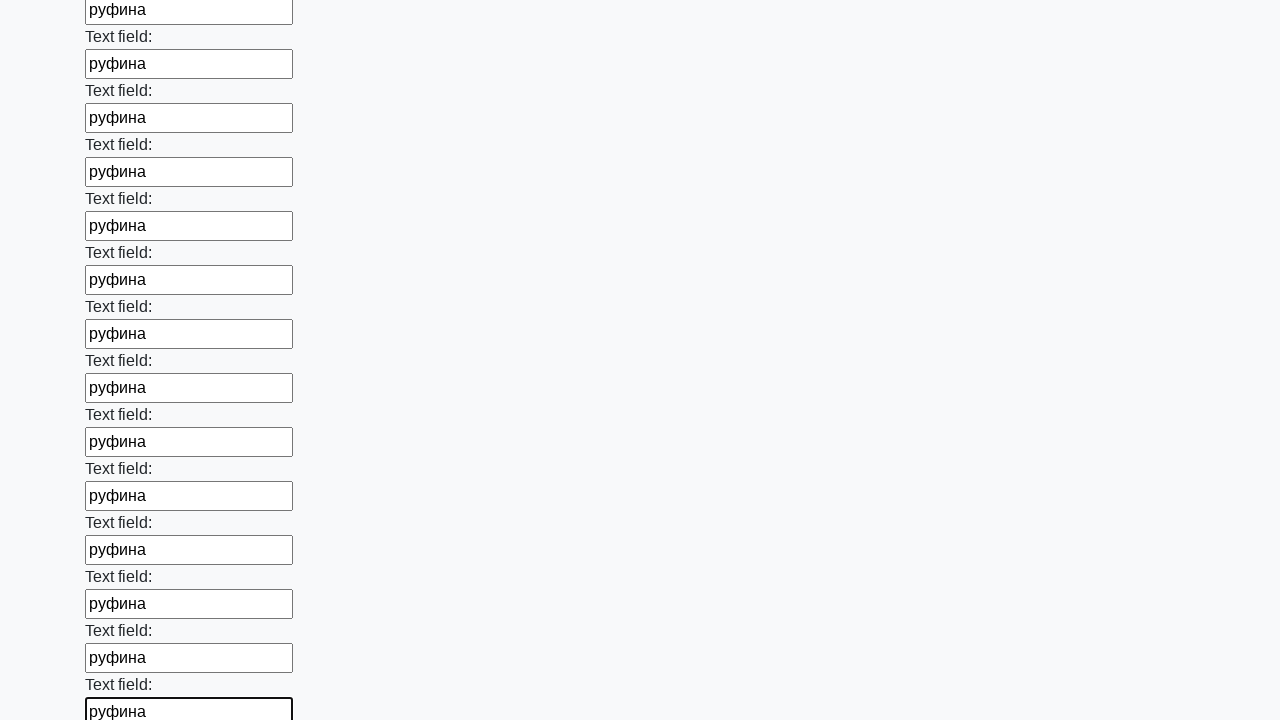

Filled input field with 'руфина' on input >> nth=59
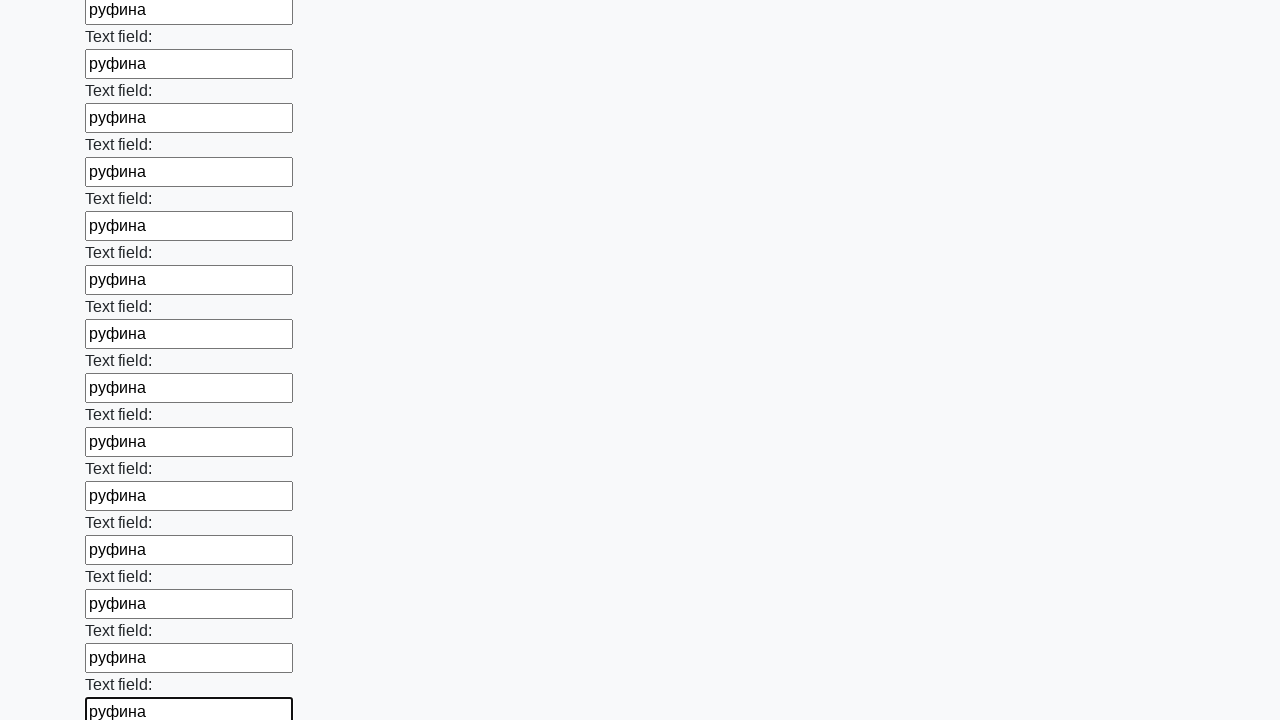

Filled input field with 'руфина' on input >> nth=60
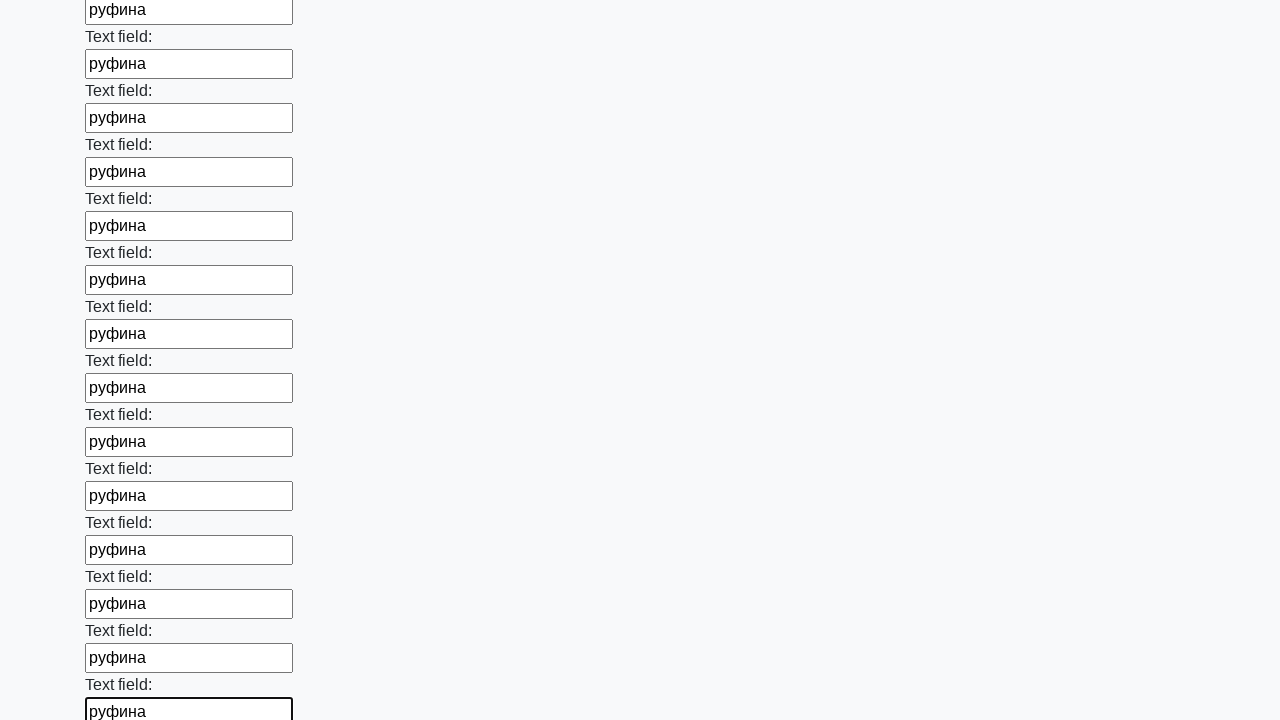

Filled input field with 'руфина' on input >> nth=61
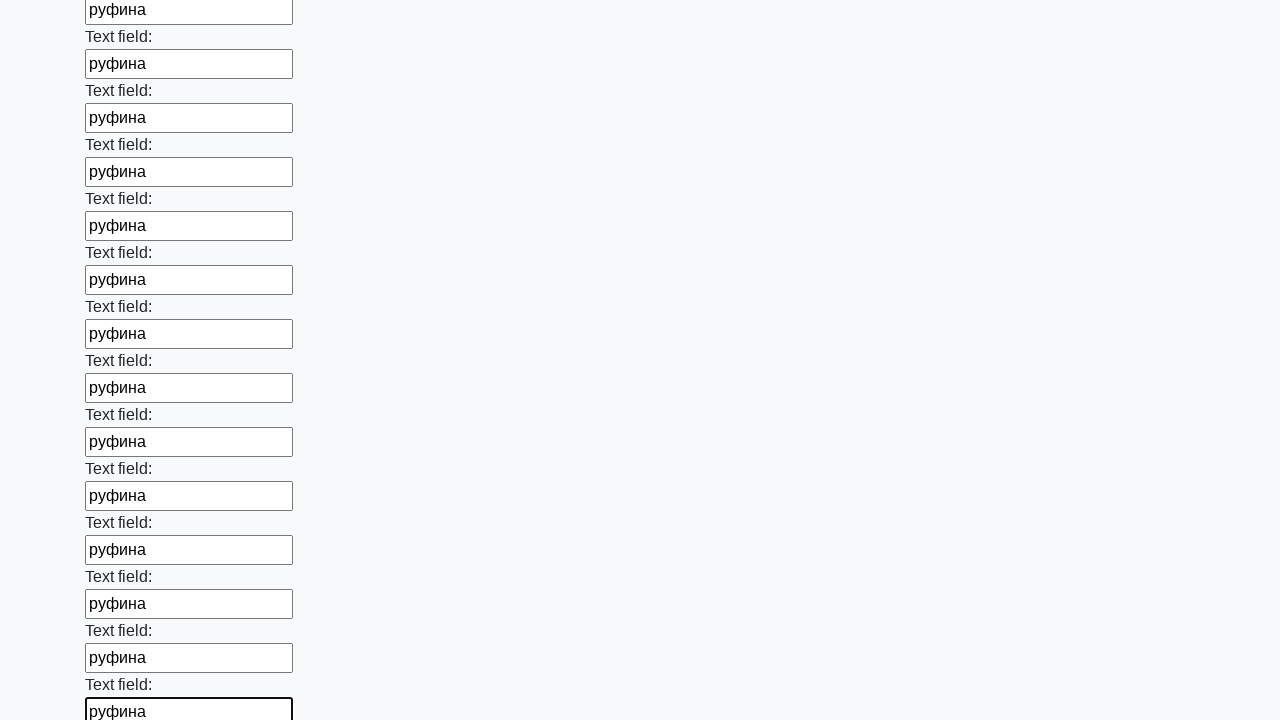

Filled input field with 'руфина' on input >> nth=62
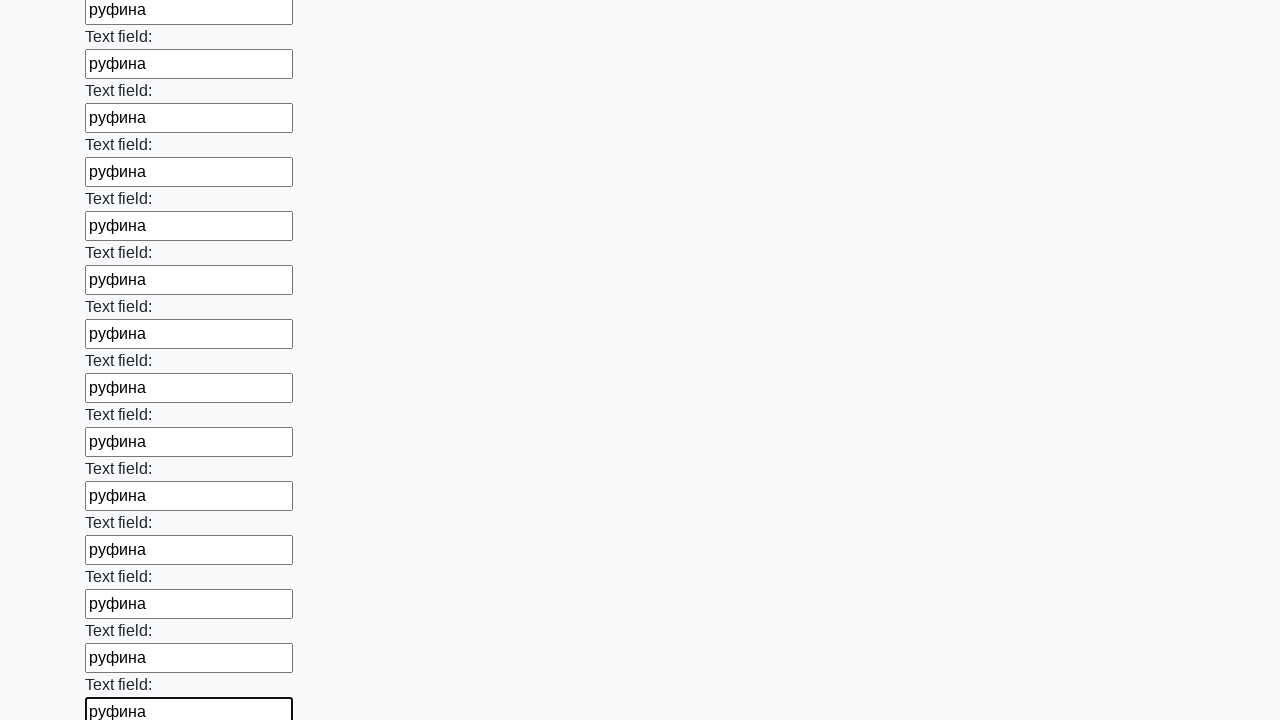

Filled input field with 'руфина' on input >> nth=63
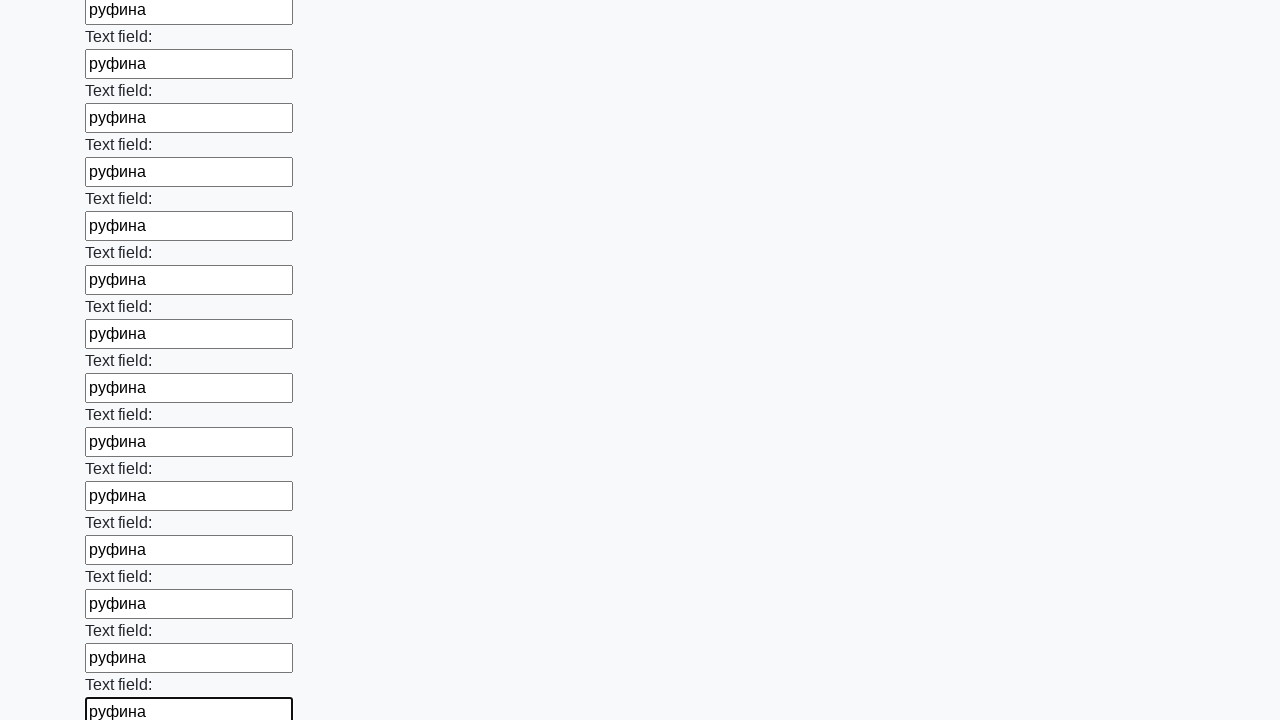

Filled input field with 'руфина' on input >> nth=64
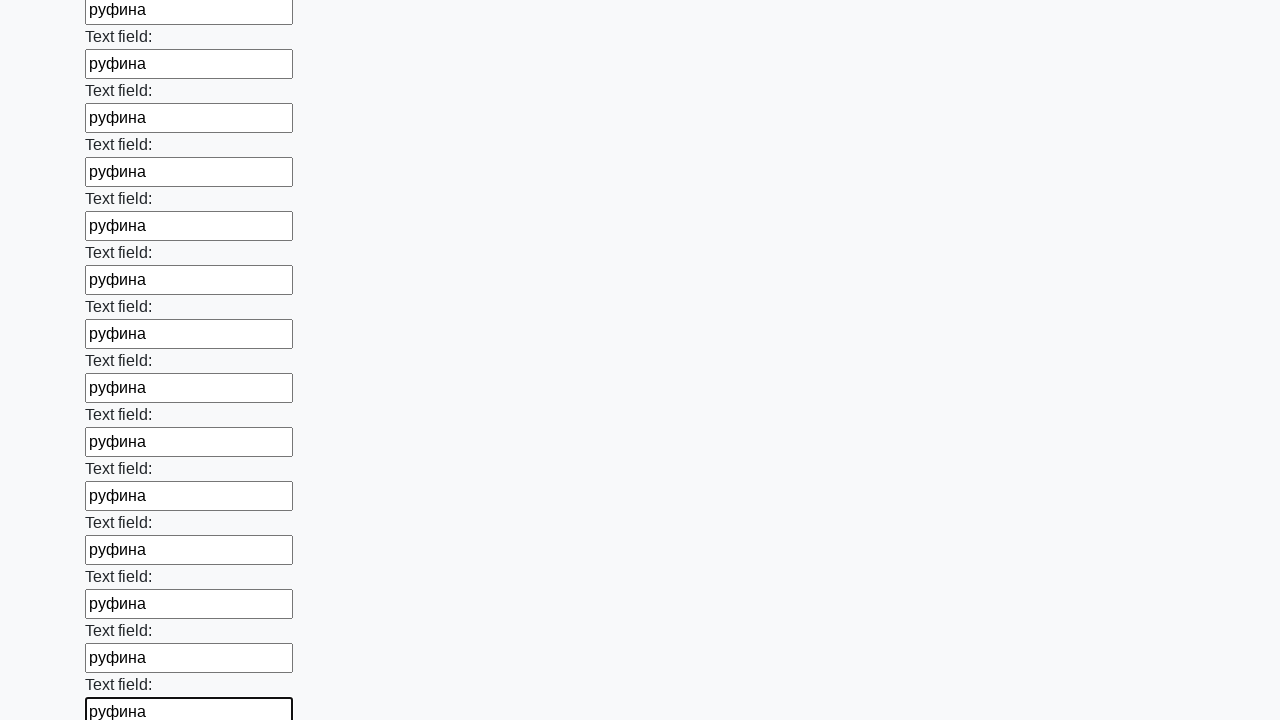

Filled input field with 'руфина' on input >> nth=65
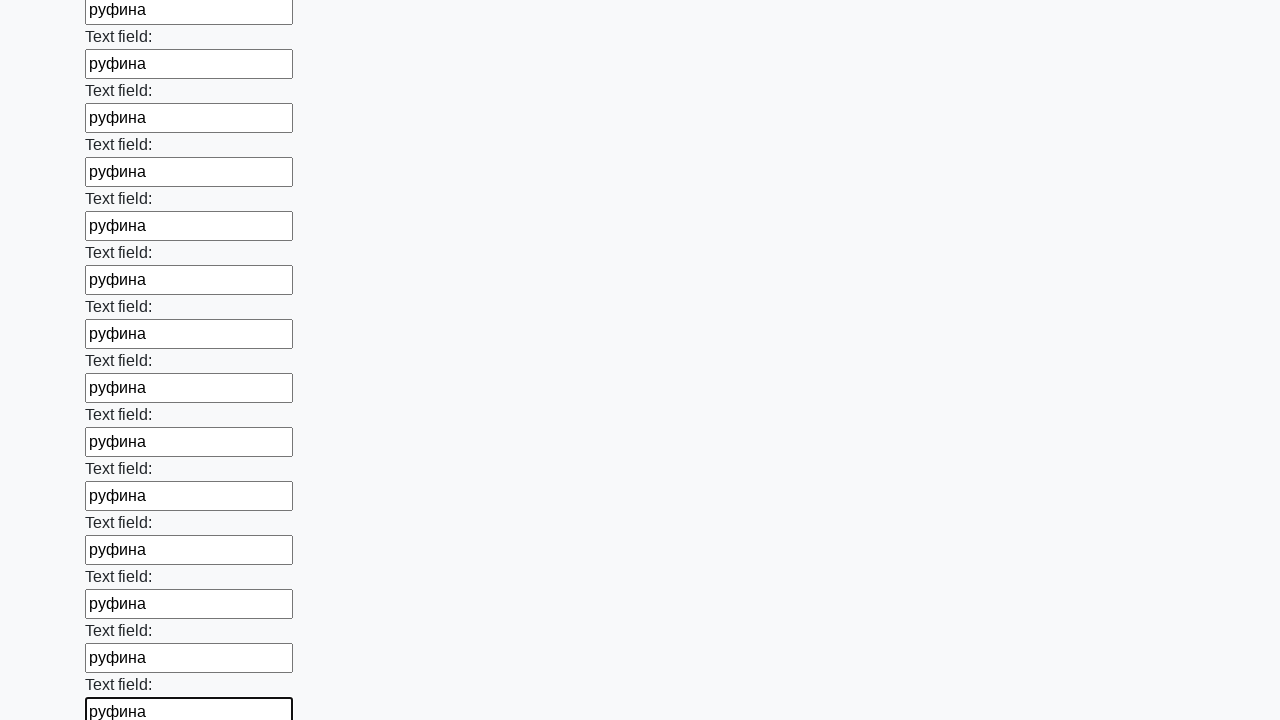

Filled input field with 'руфина' on input >> nth=66
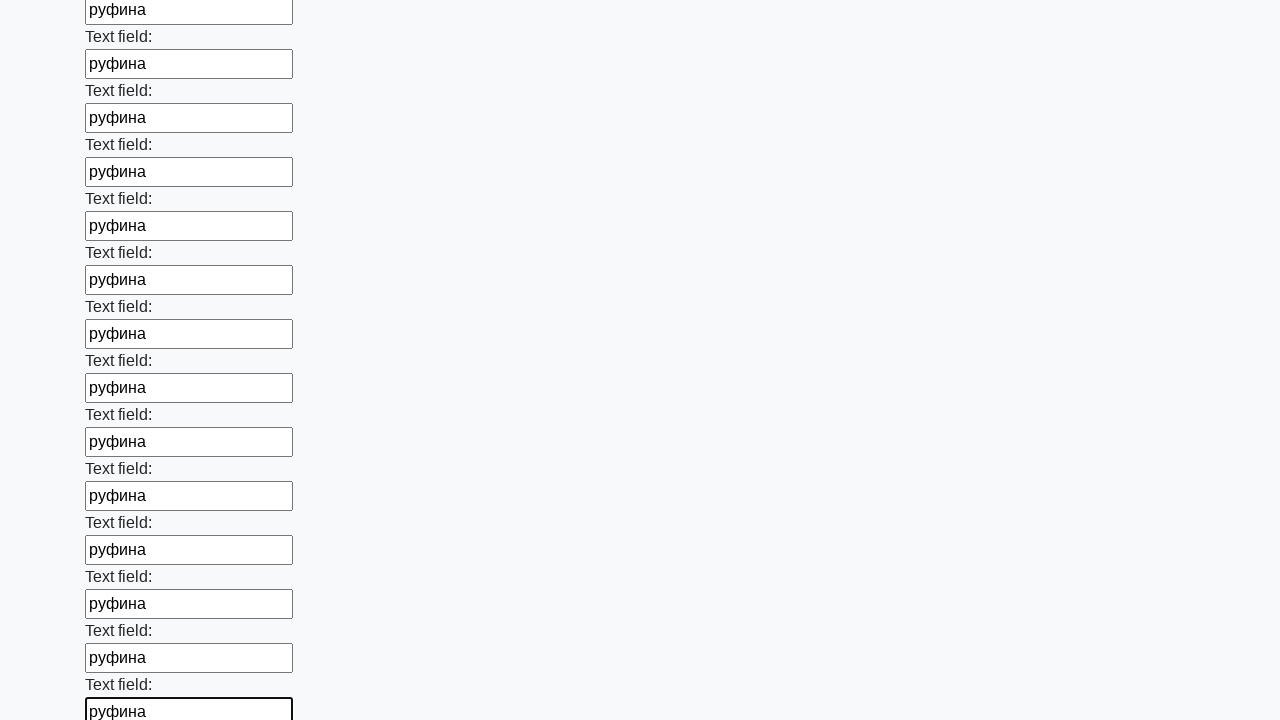

Filled input field with 'руфина' on input >> nth=67
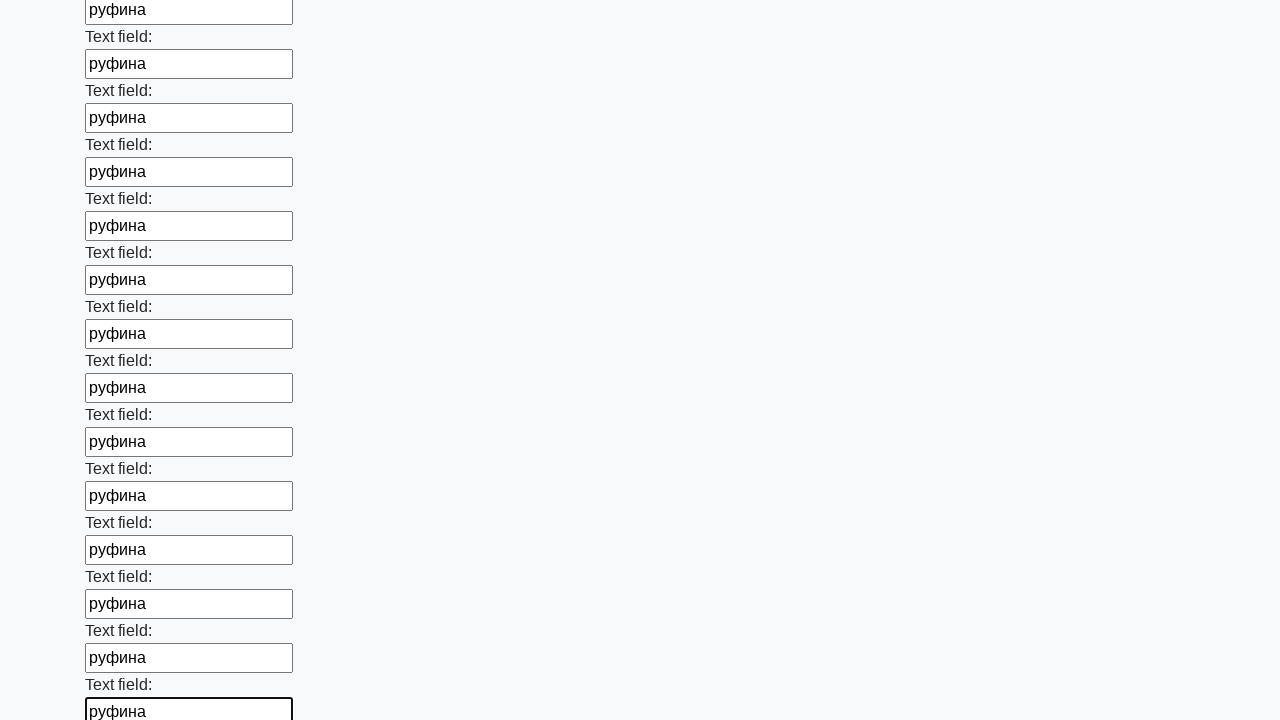

Filled input field with 'руфина' on input >> nth=68
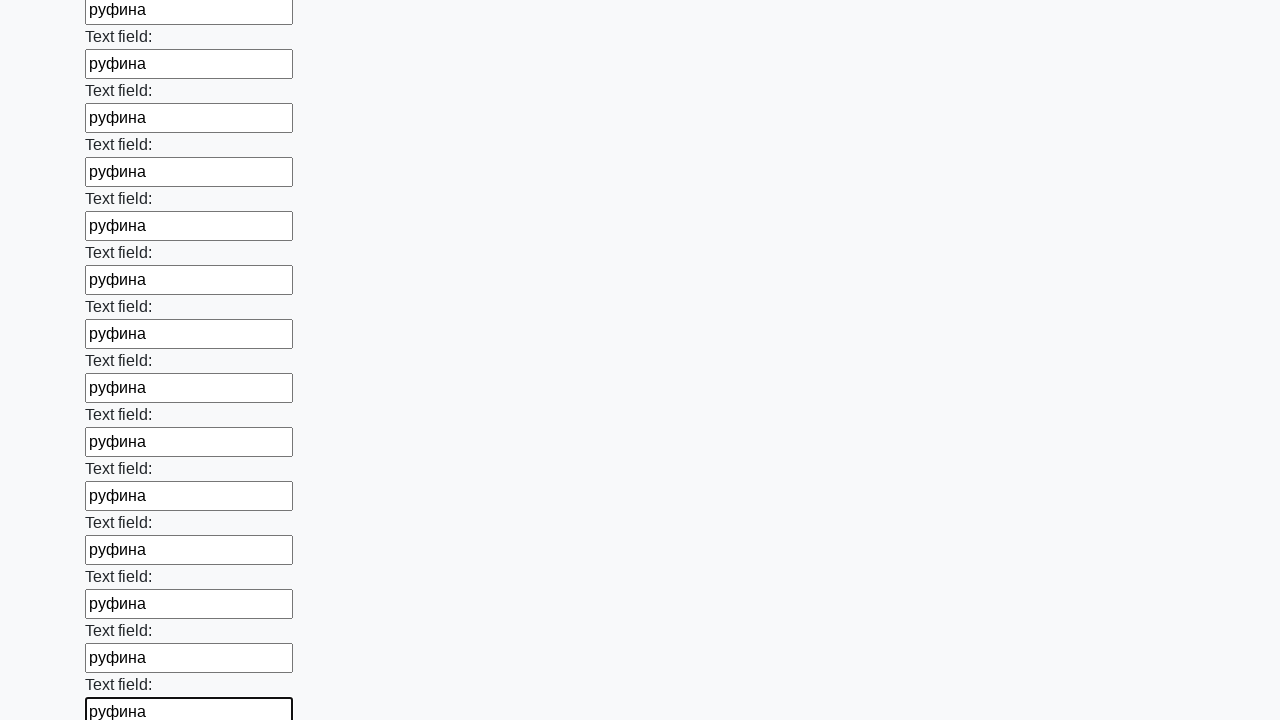

Filled input field with 'руфина' on input >> nth=69
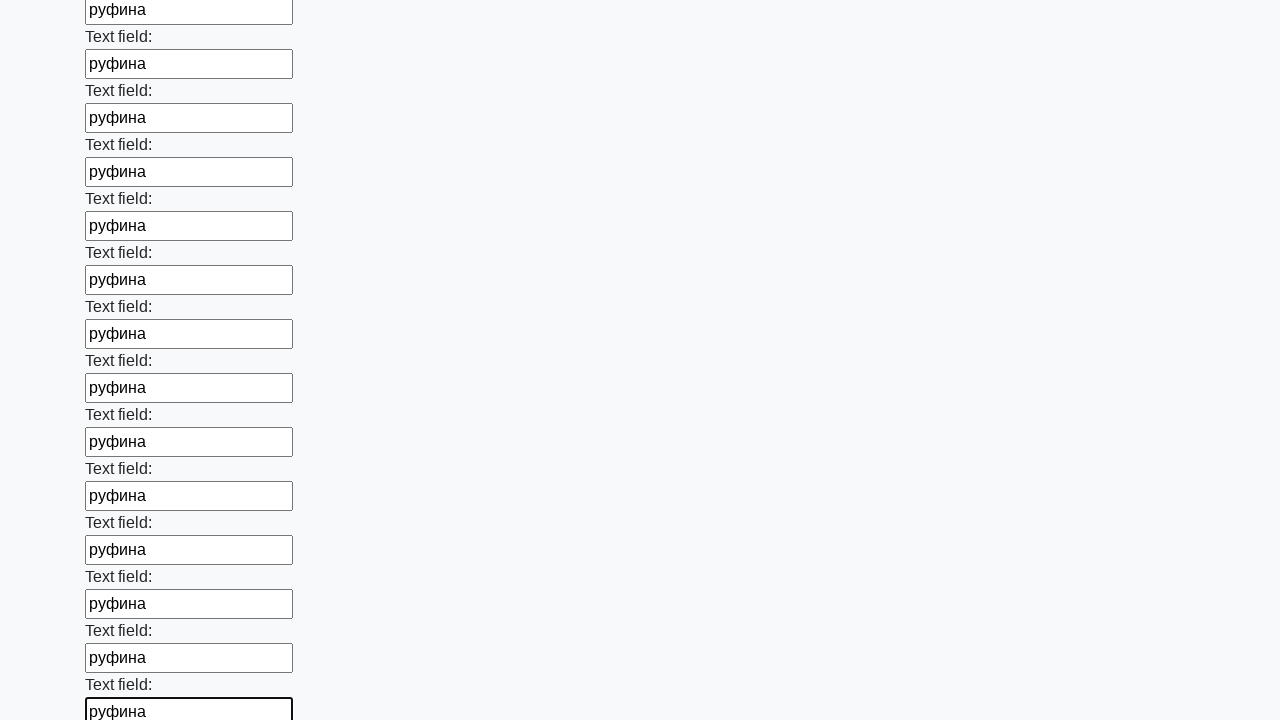

Filled input field with 'руфина' on input >> nth=70
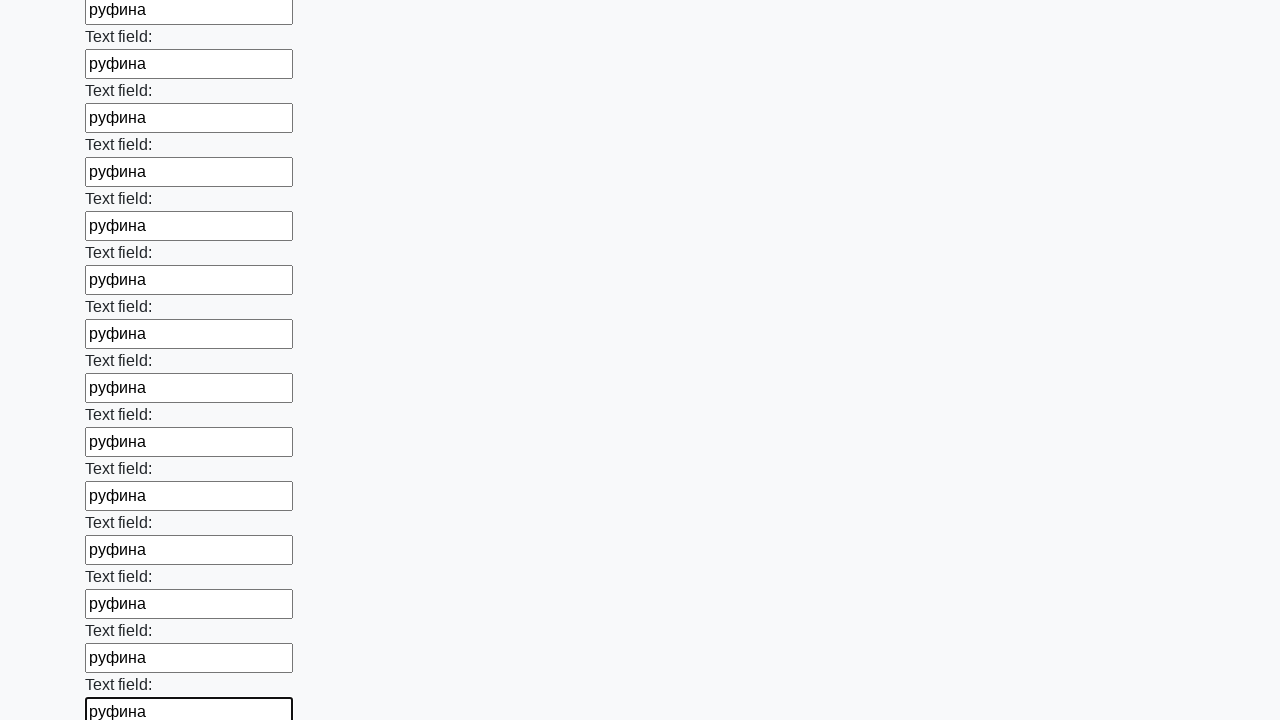

Filled input field with 'руфина' on input >> nth=71
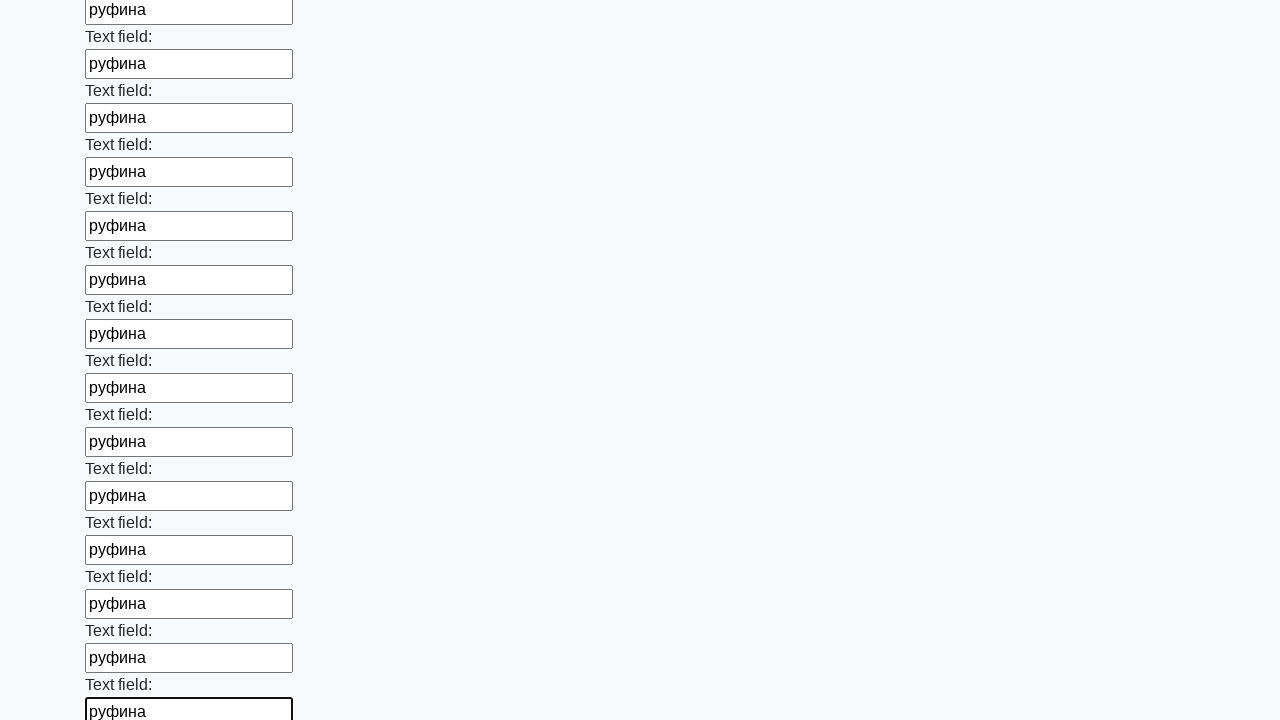

Filled input field with 'руфина' on input >> nth=72
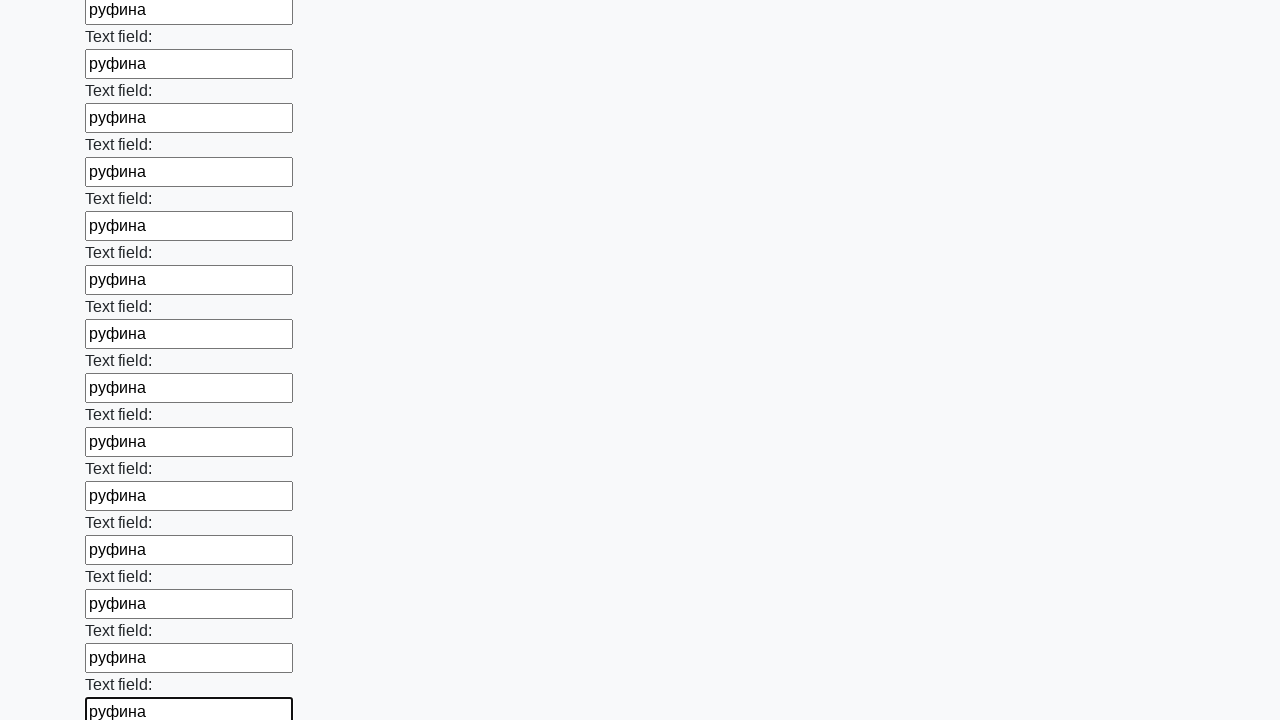

Filled input field with 'руфина' on input >> nth=73
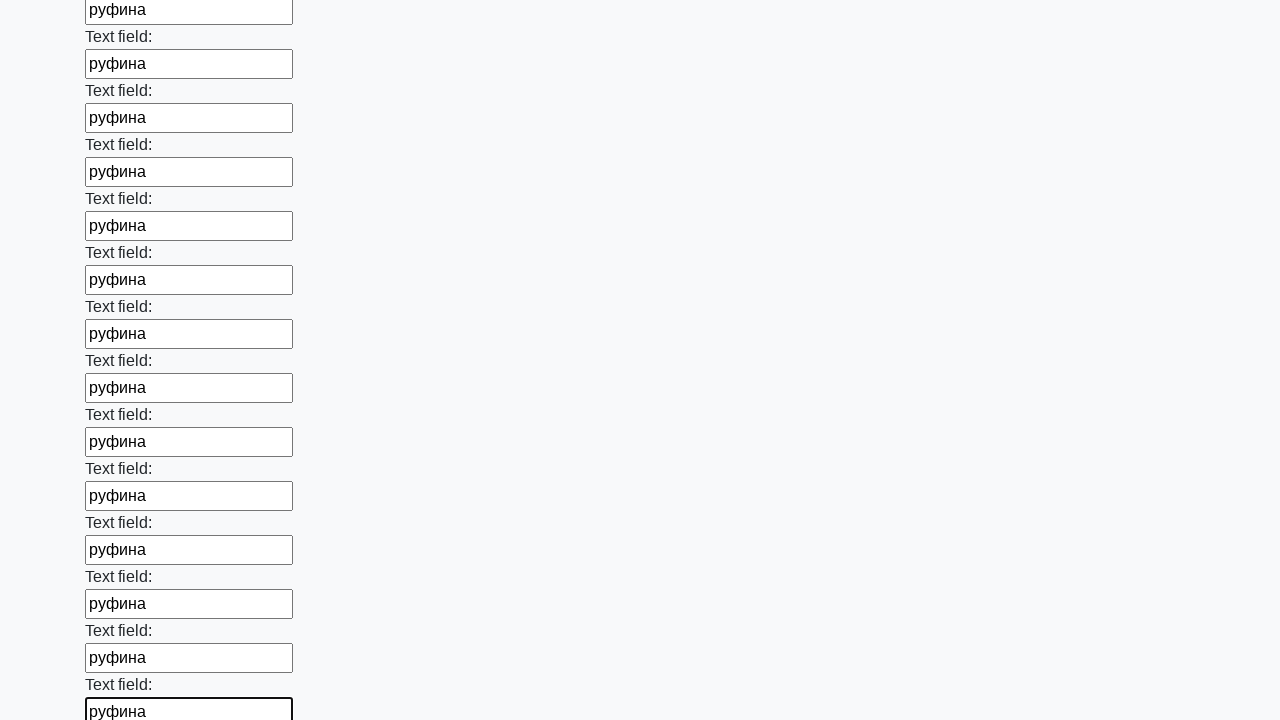

Filled input field with 'руфина' on input >> nth=74
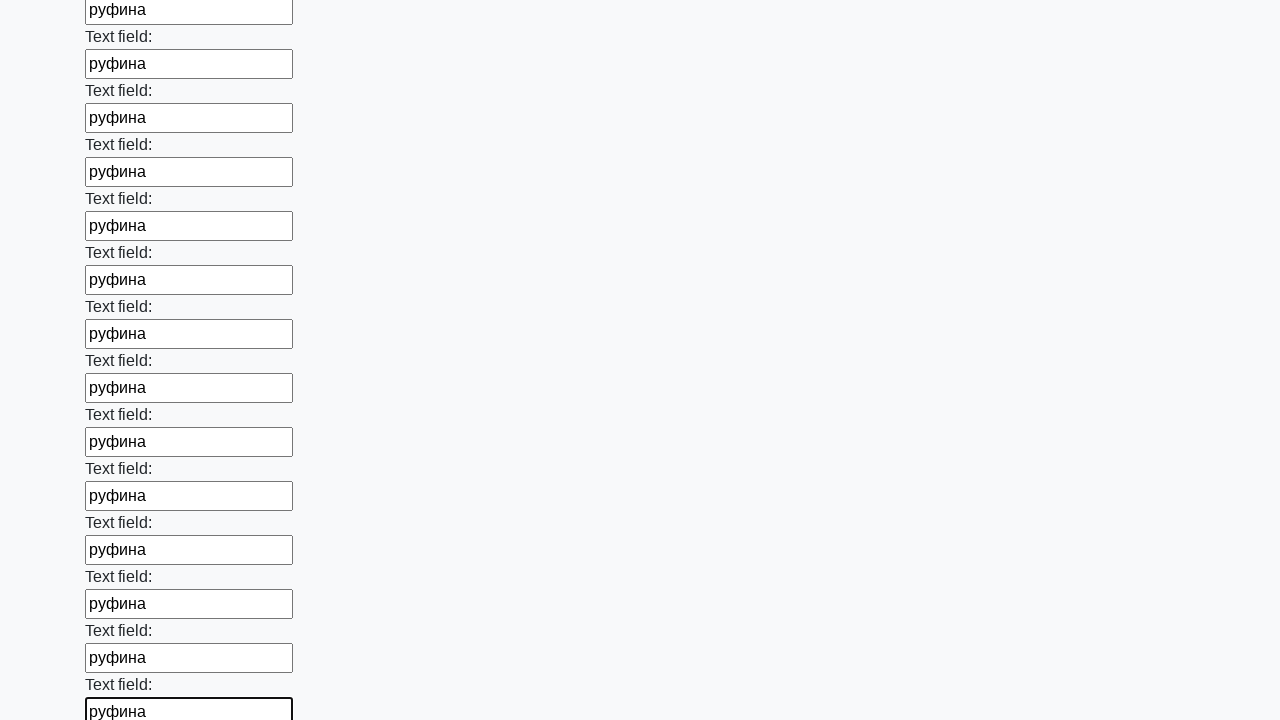

Filled input field with 'руфина' on input >> nth=75
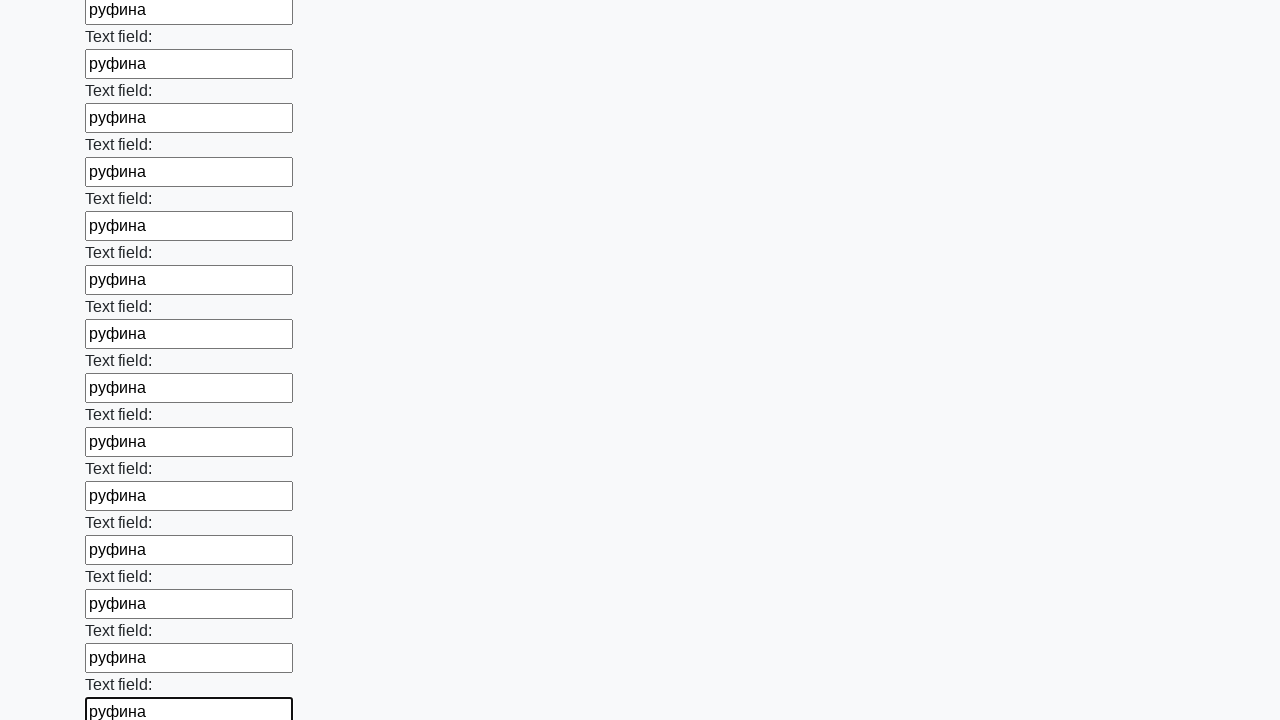

Filled input field with 'руфина' on input >> nth=76
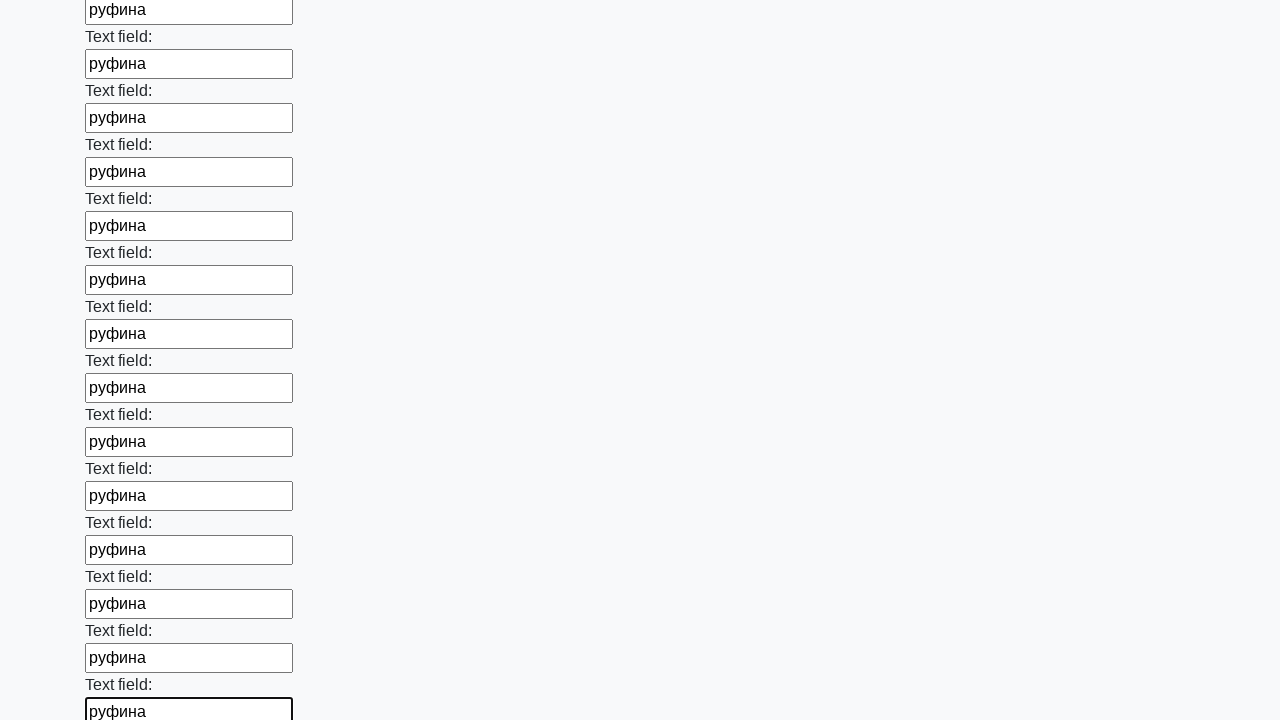

Filled input field with 'руфина' on input >> nth=77
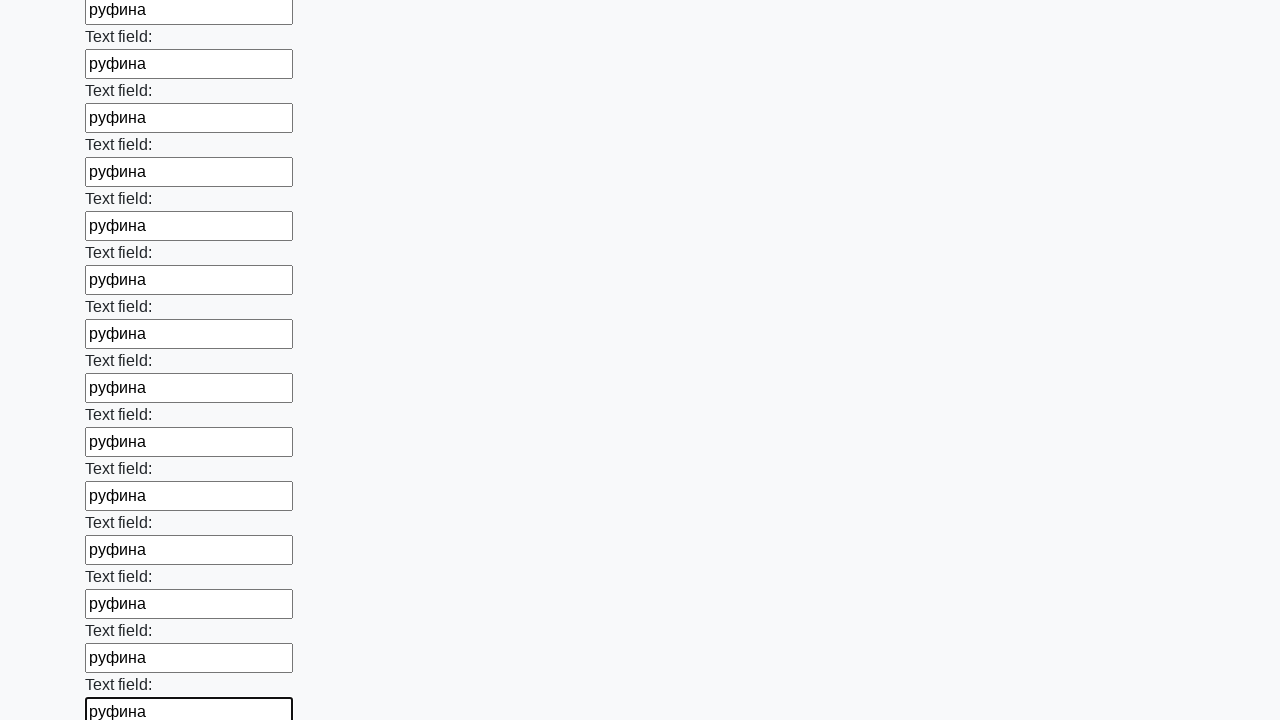

Filled input field with 'руфина' on input >> nth=78
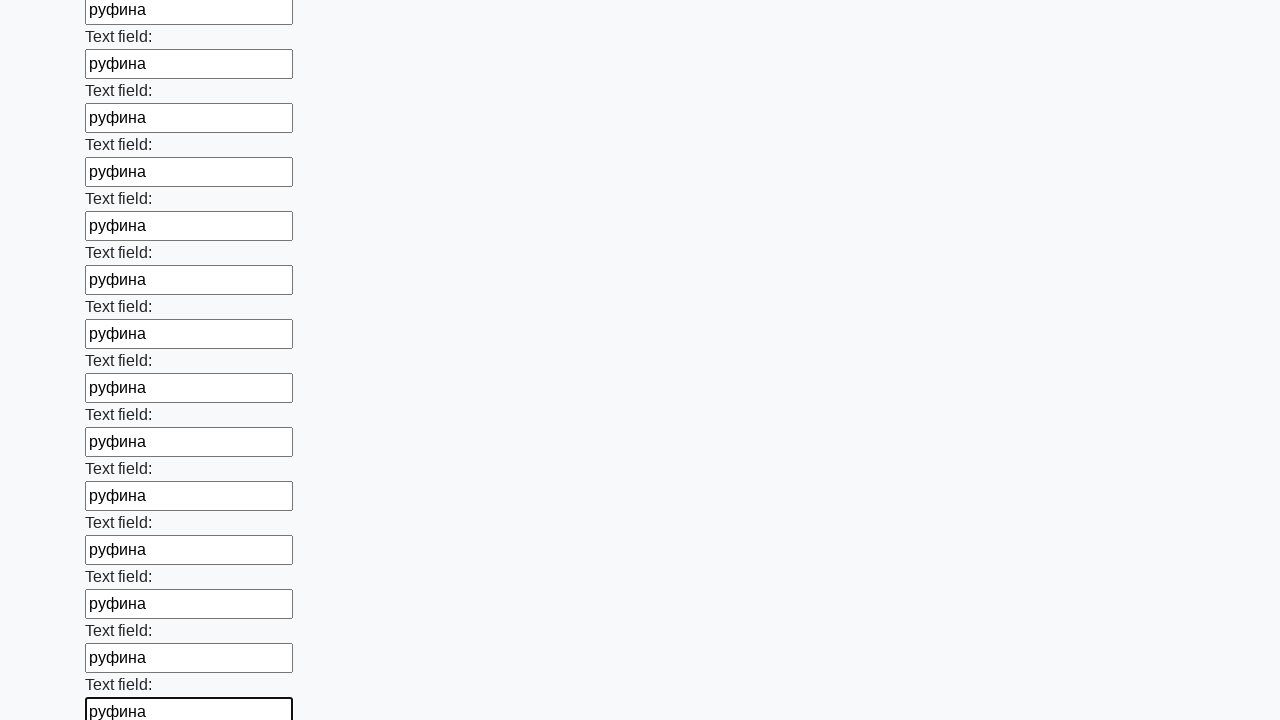

Filled input field with 'руфина' on input >> nth=79
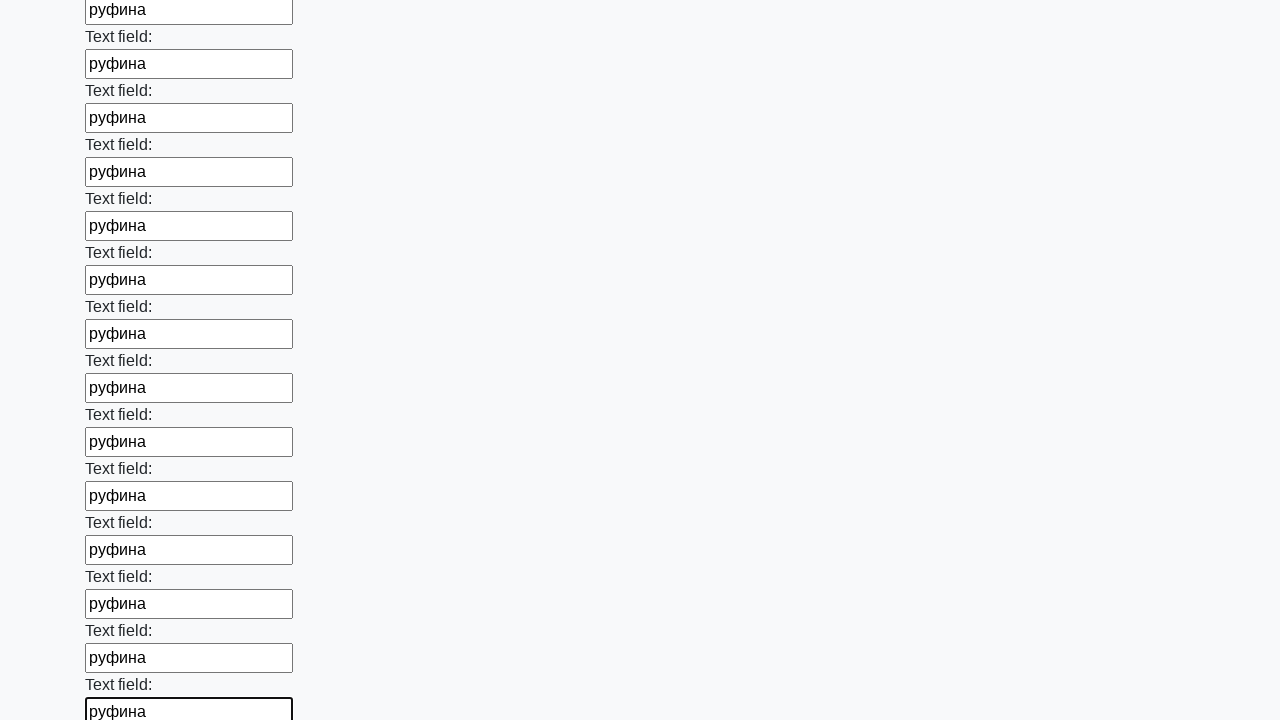

Filled input field with 'руфина' on input >> nth=80
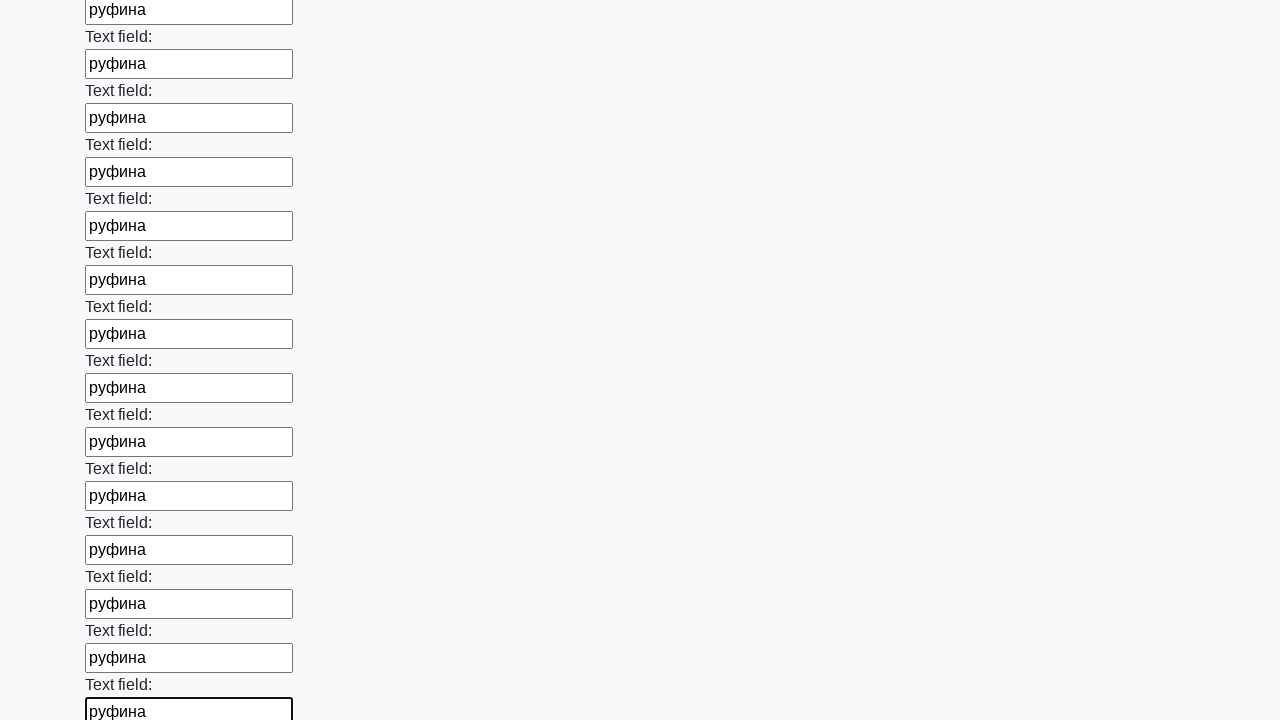

Filled input field with 'руфина' on input >> nth=81
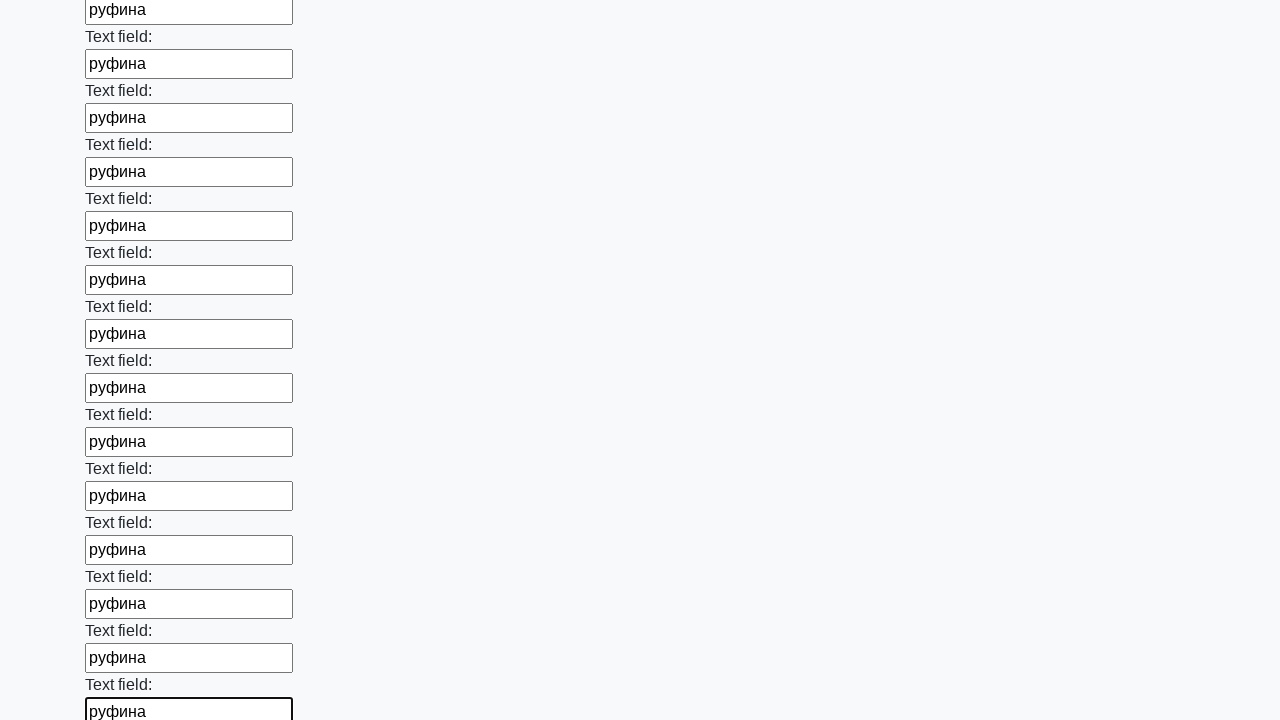

Filled input field with 'руфина' on input >> nth=82
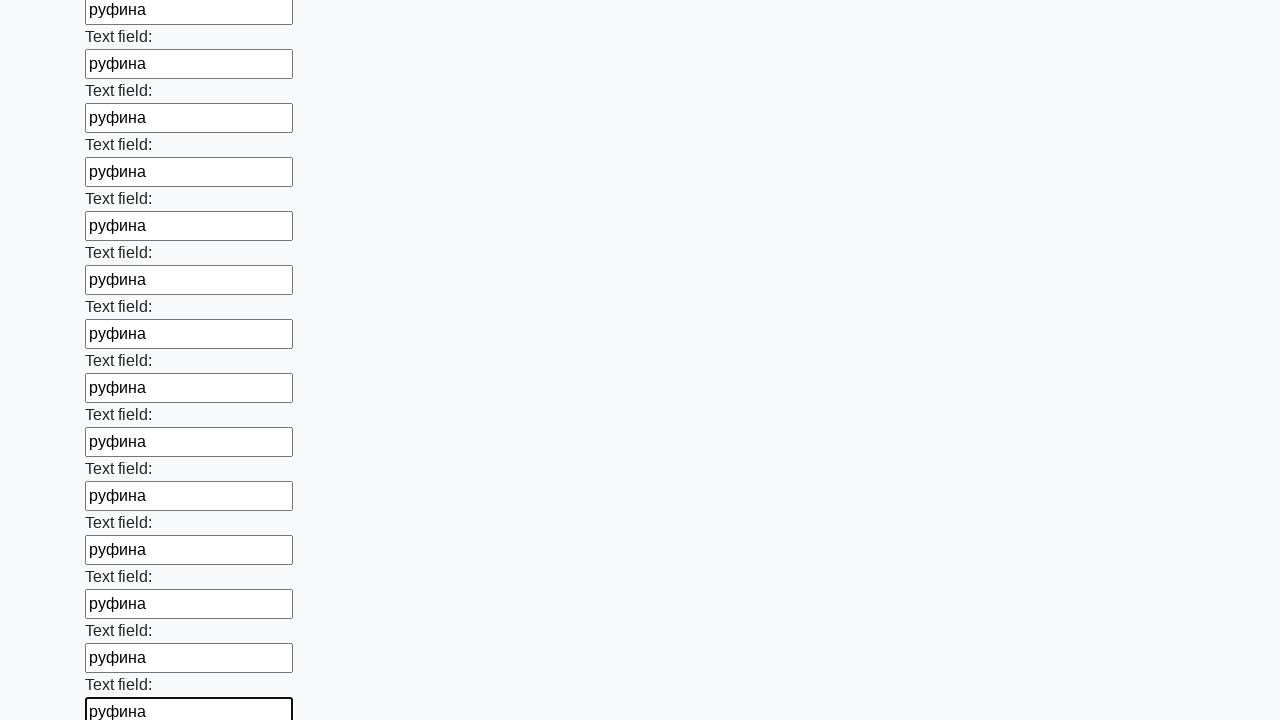

Filled input field with 'руфина' on input >> nth=83
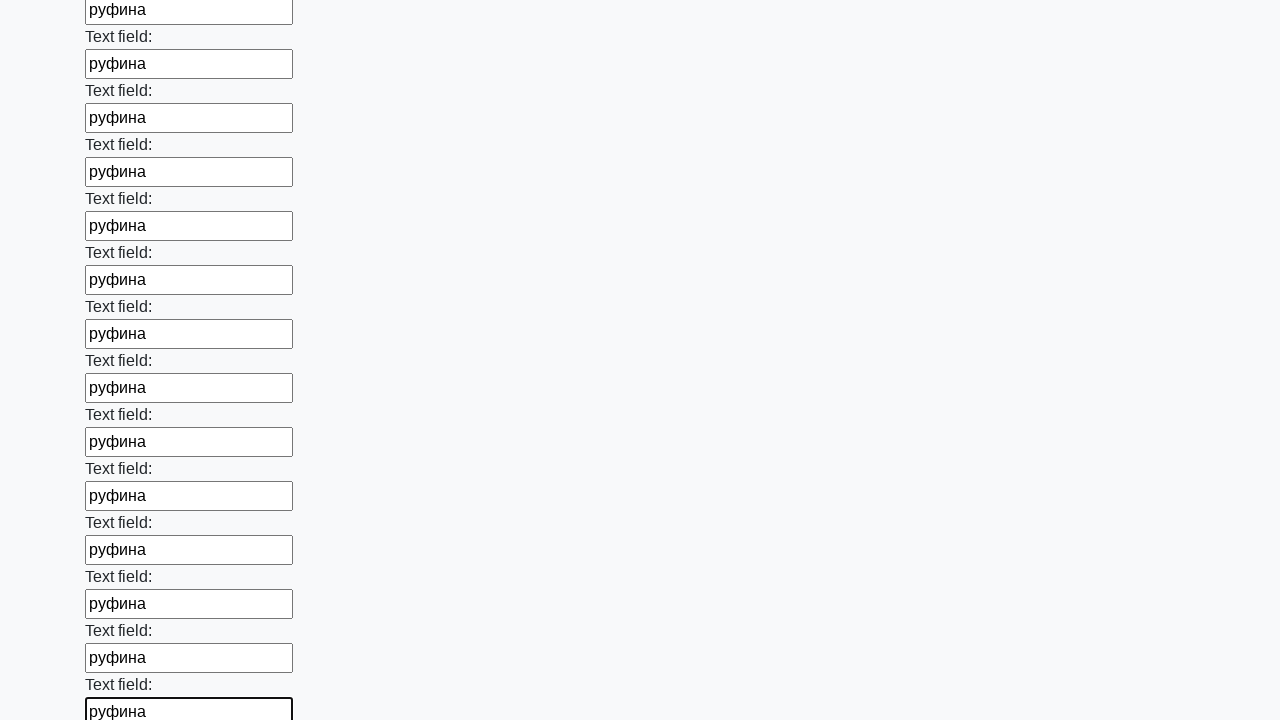

Filled input field with 'руфина' on input >> nth=84
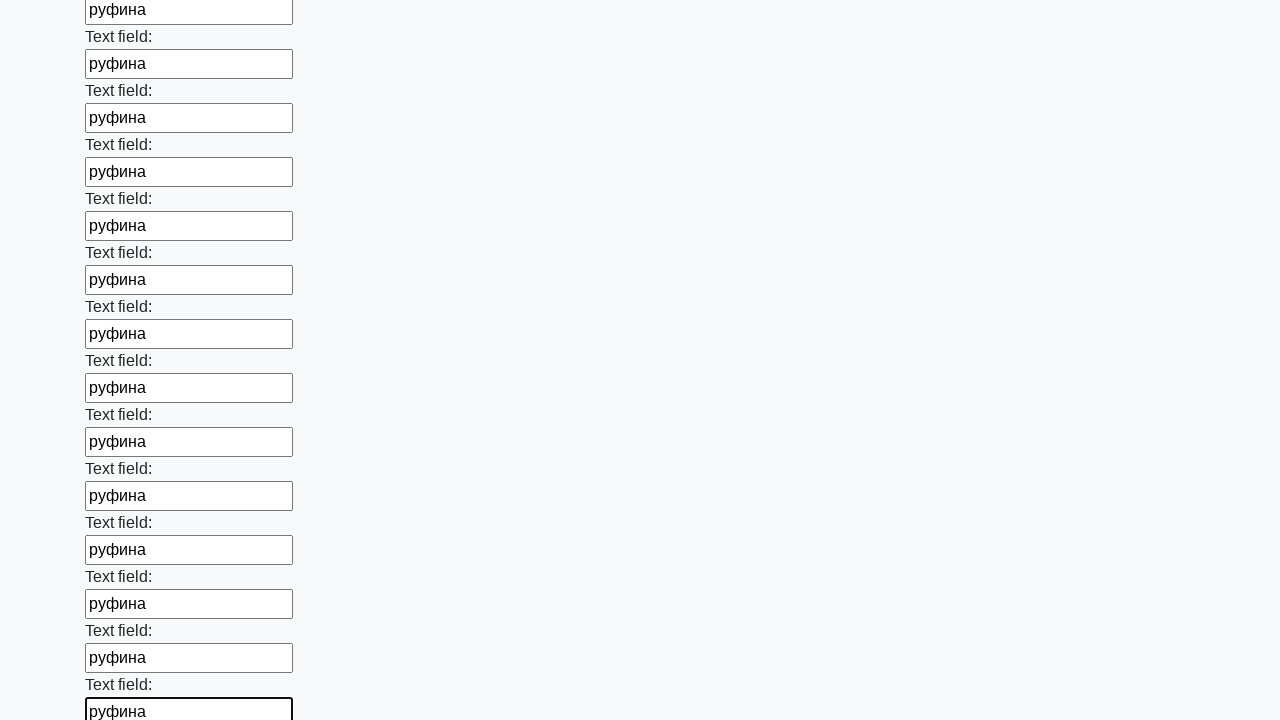

Filled input field with 'руфина' on input >> nth=85
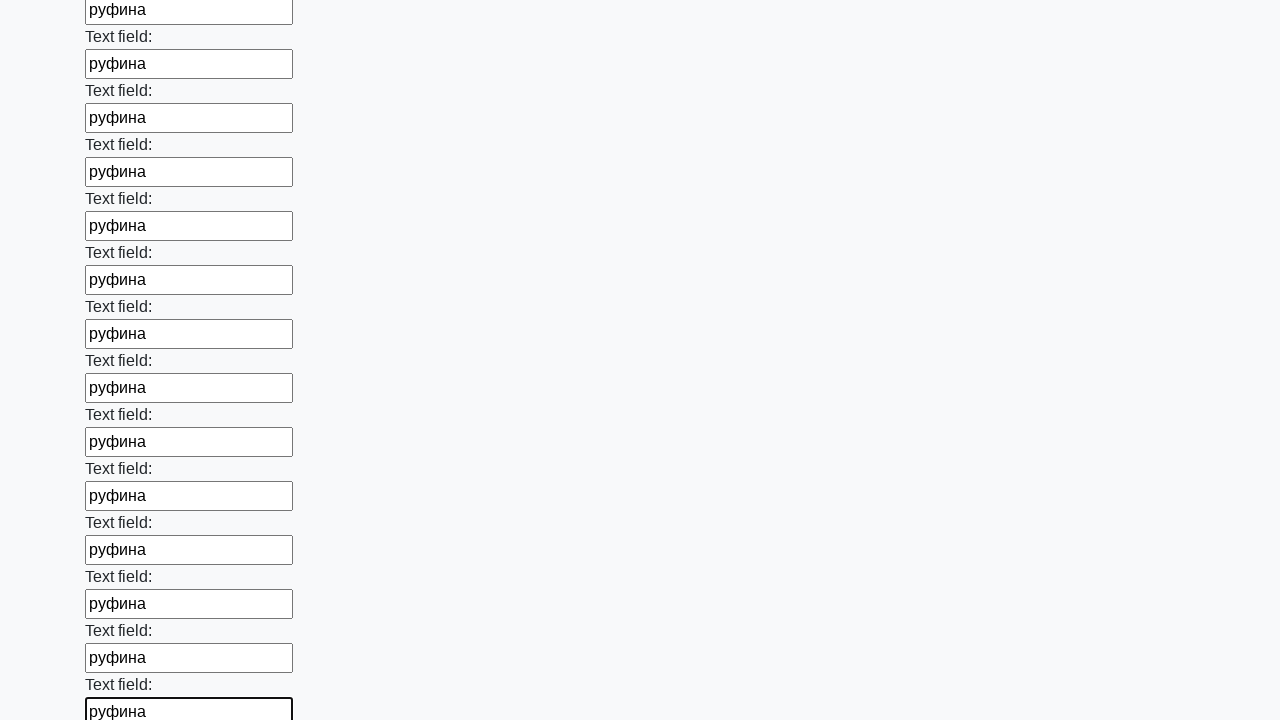

Filled input field with 'руфина' on input >> nth=86
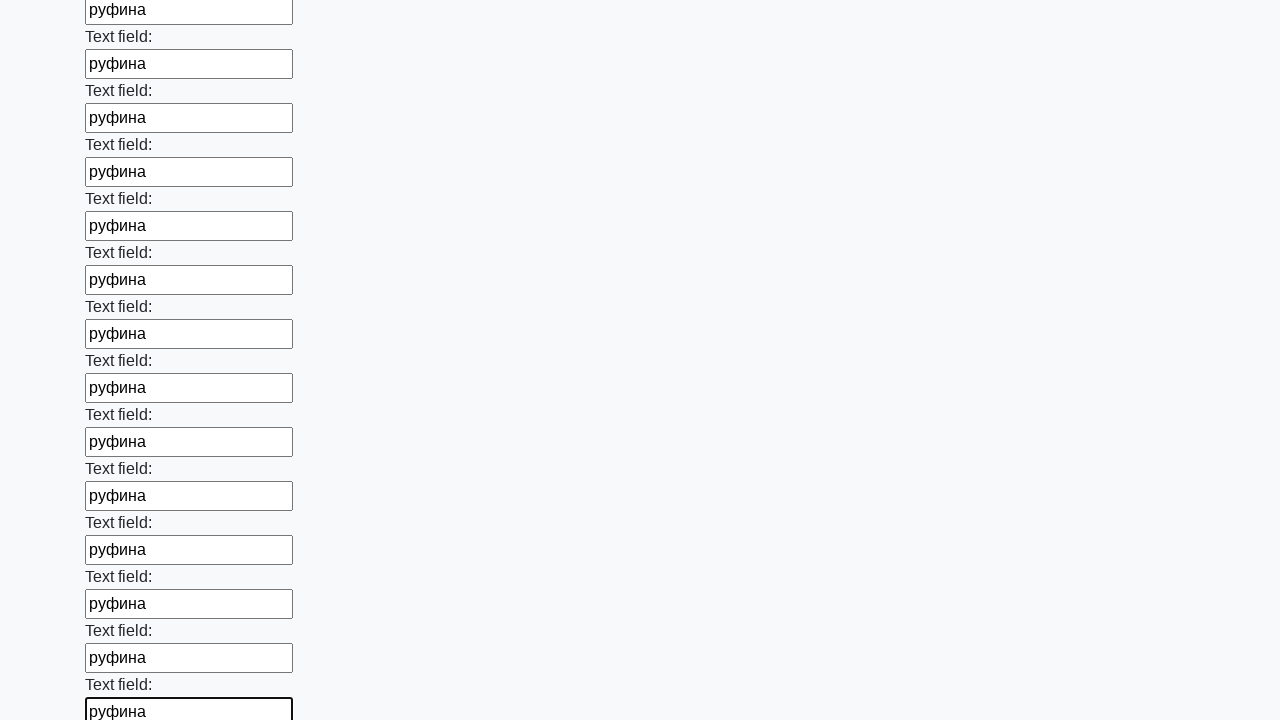

Filled input field with 'руфина' on input >> nth=87
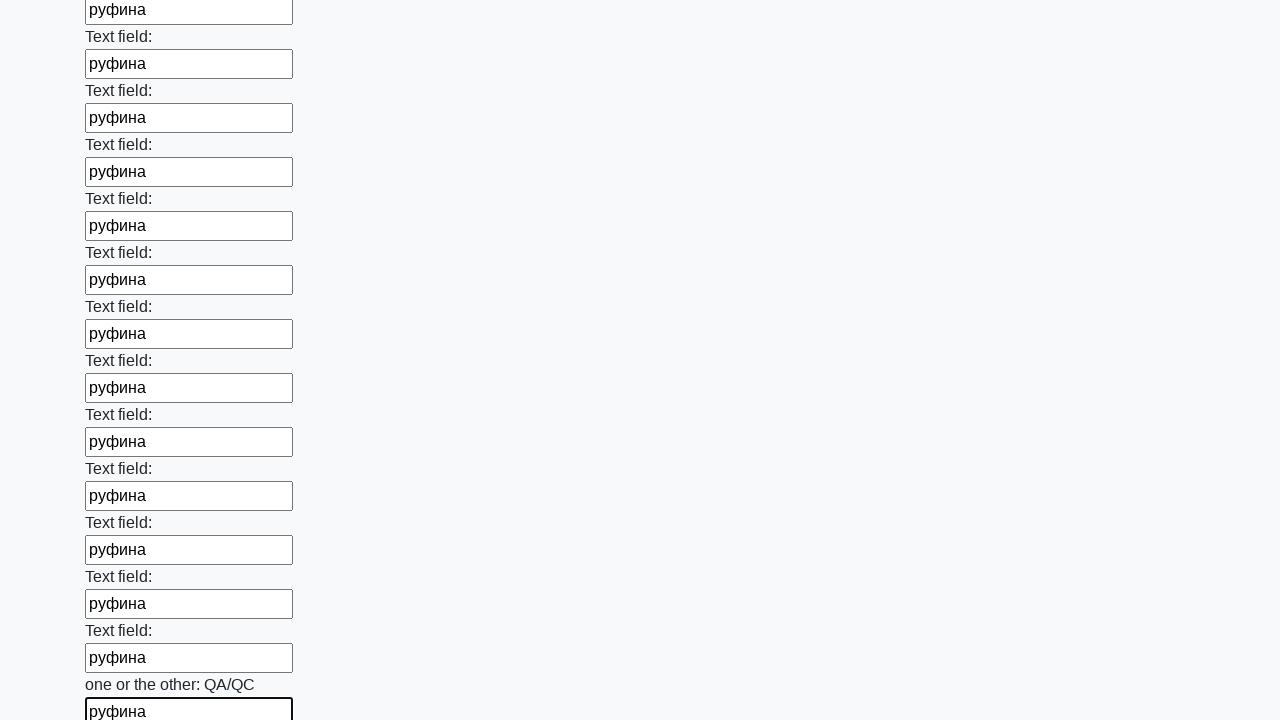

Filled input field with 'руфина' on input >> nth=88
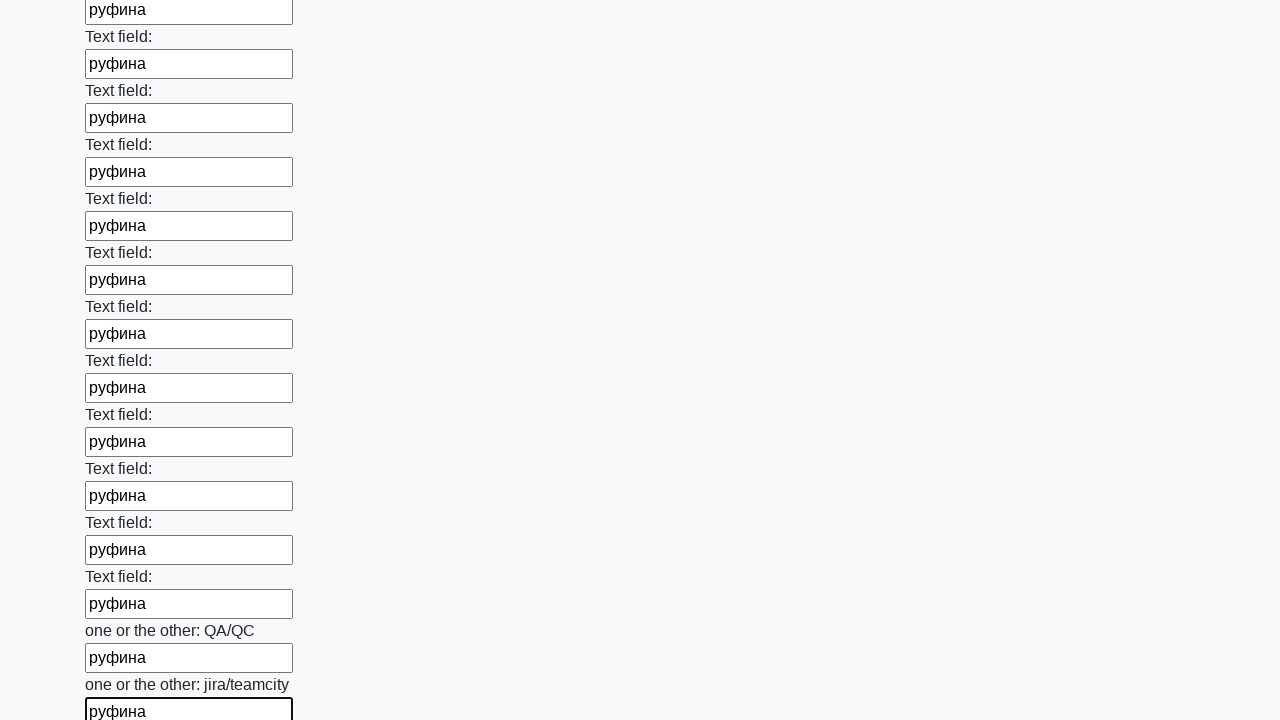

Filled input field with 'руфина' on input >> nth=89
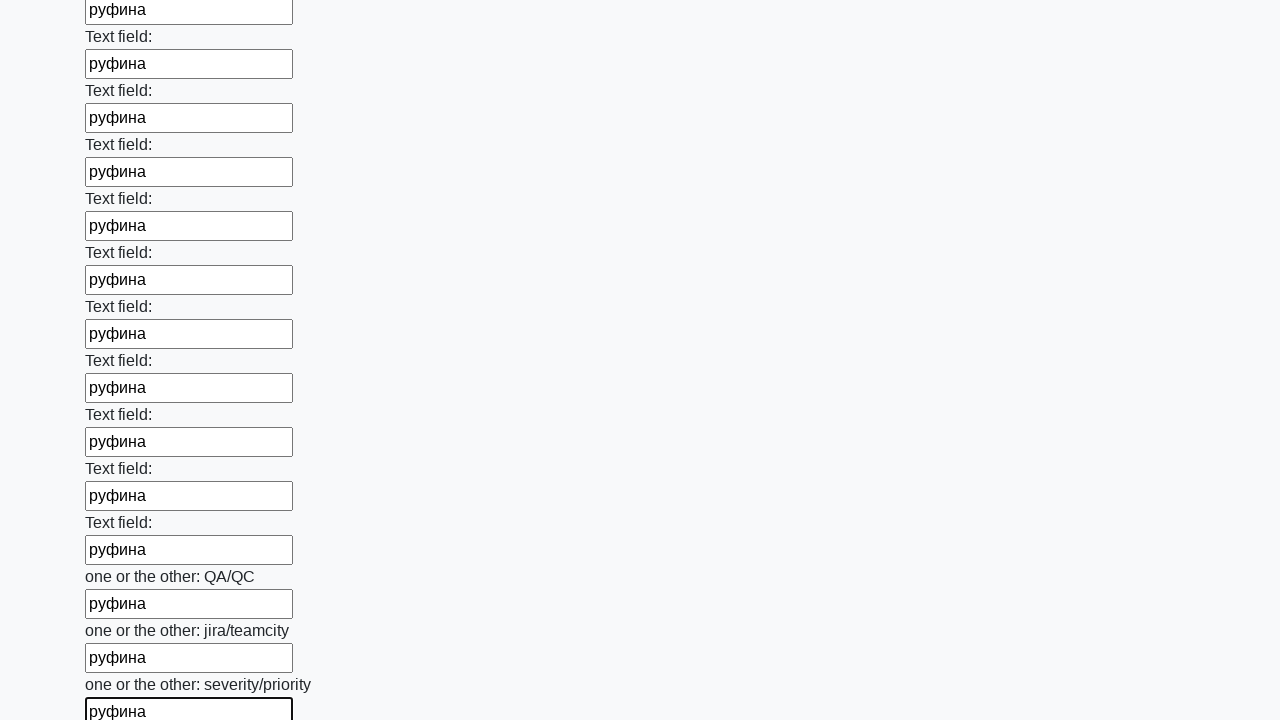

Filled input field with 'руфина' on input >> nth=90
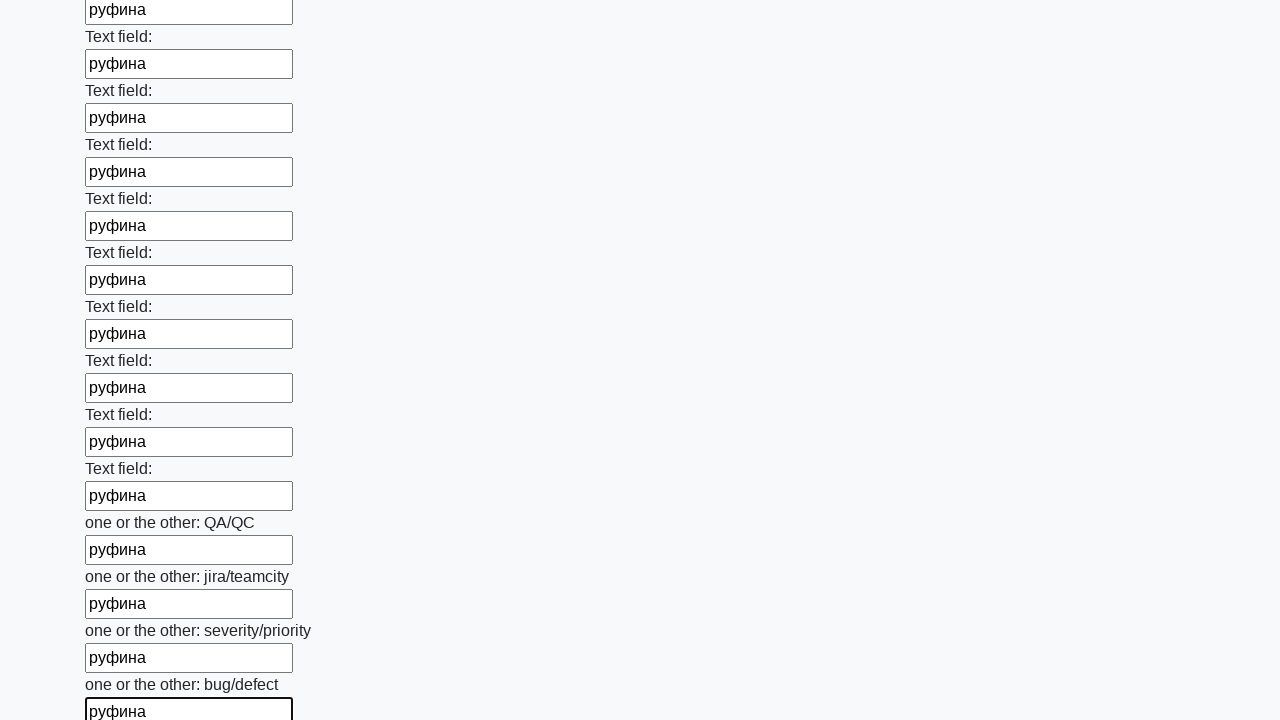

Filled input field with 'руфина' on input >> nth=91
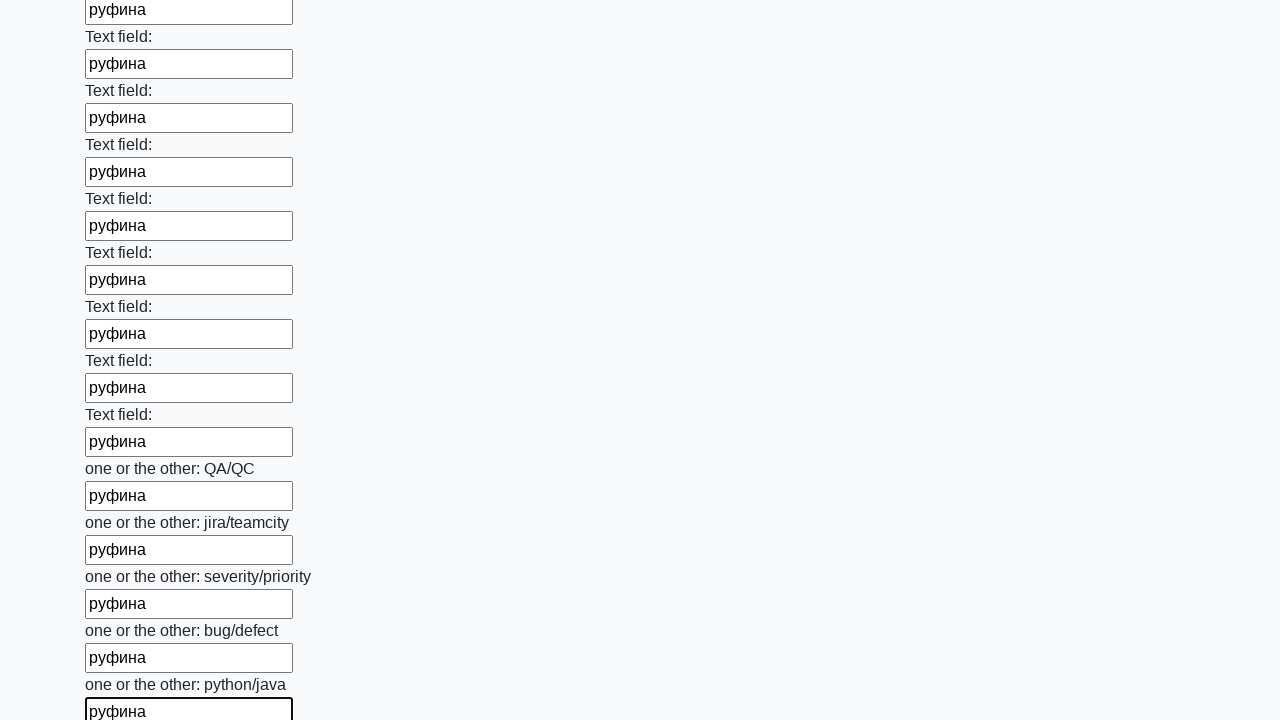

Filled input field with 'руфина' on input >> nth=92
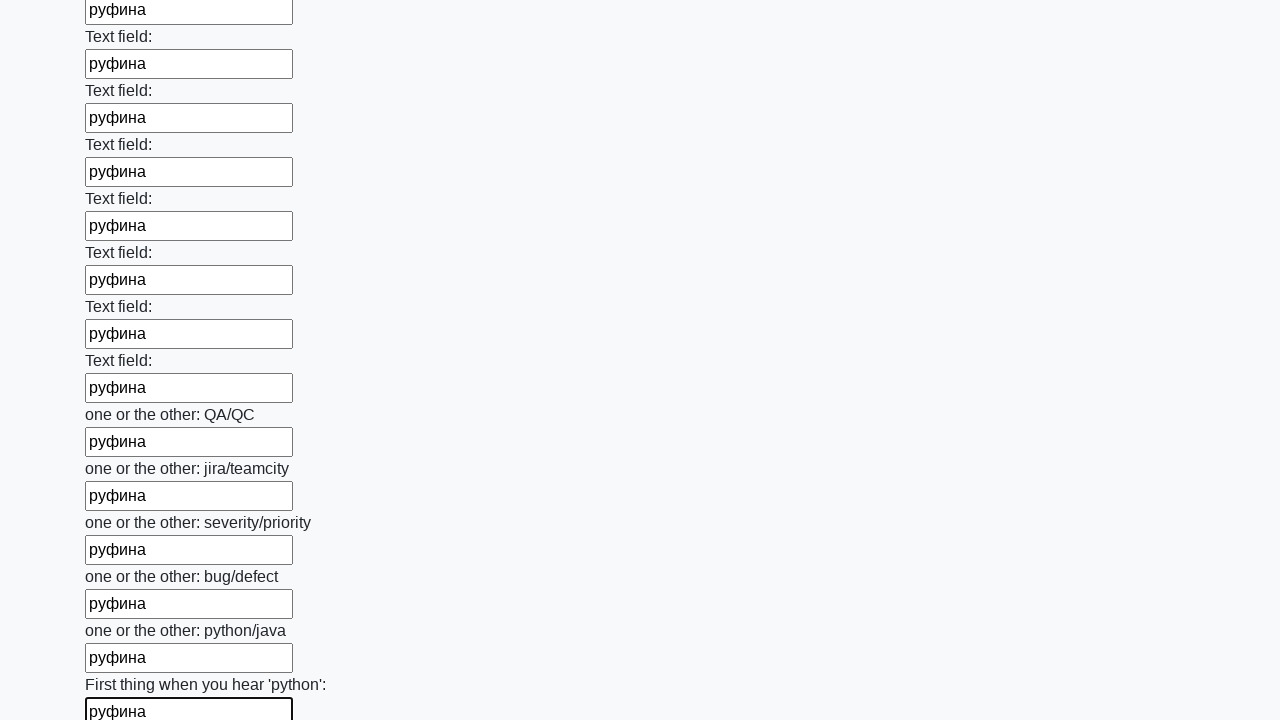

Filled input field with 'руфина' on input >> nth=93
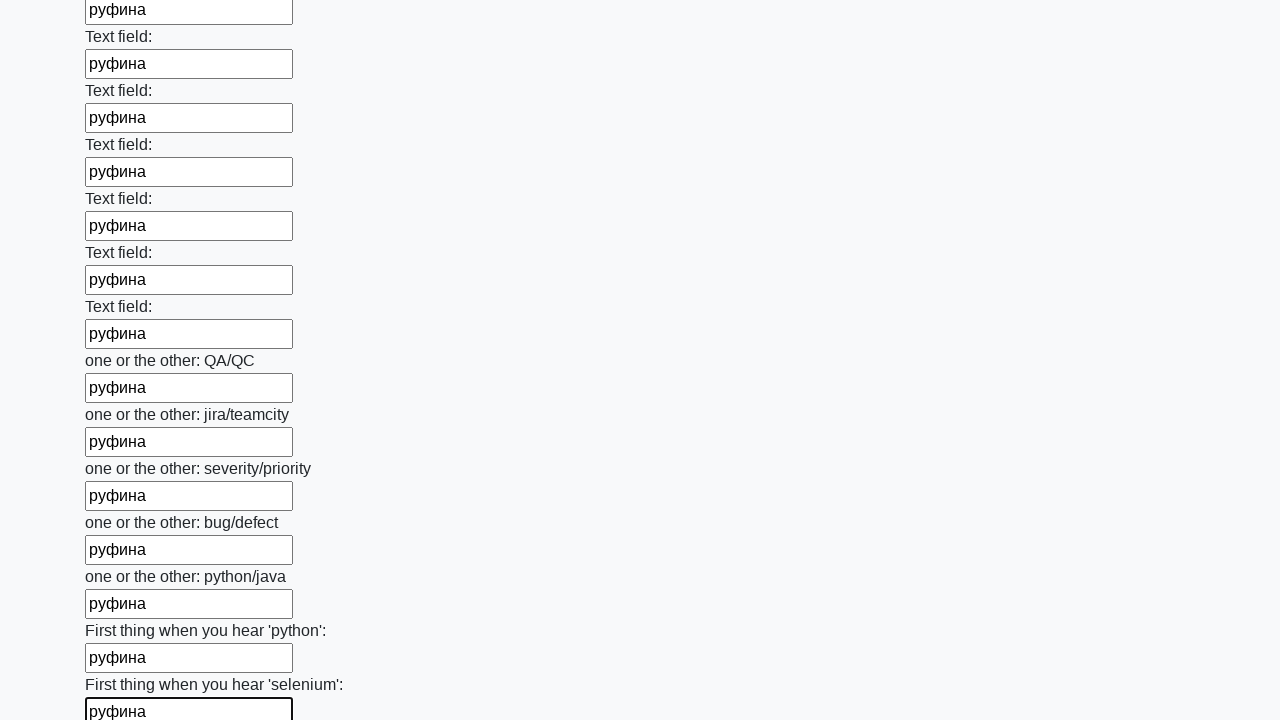

Filled input field with 'руфина' on input >> nth=94
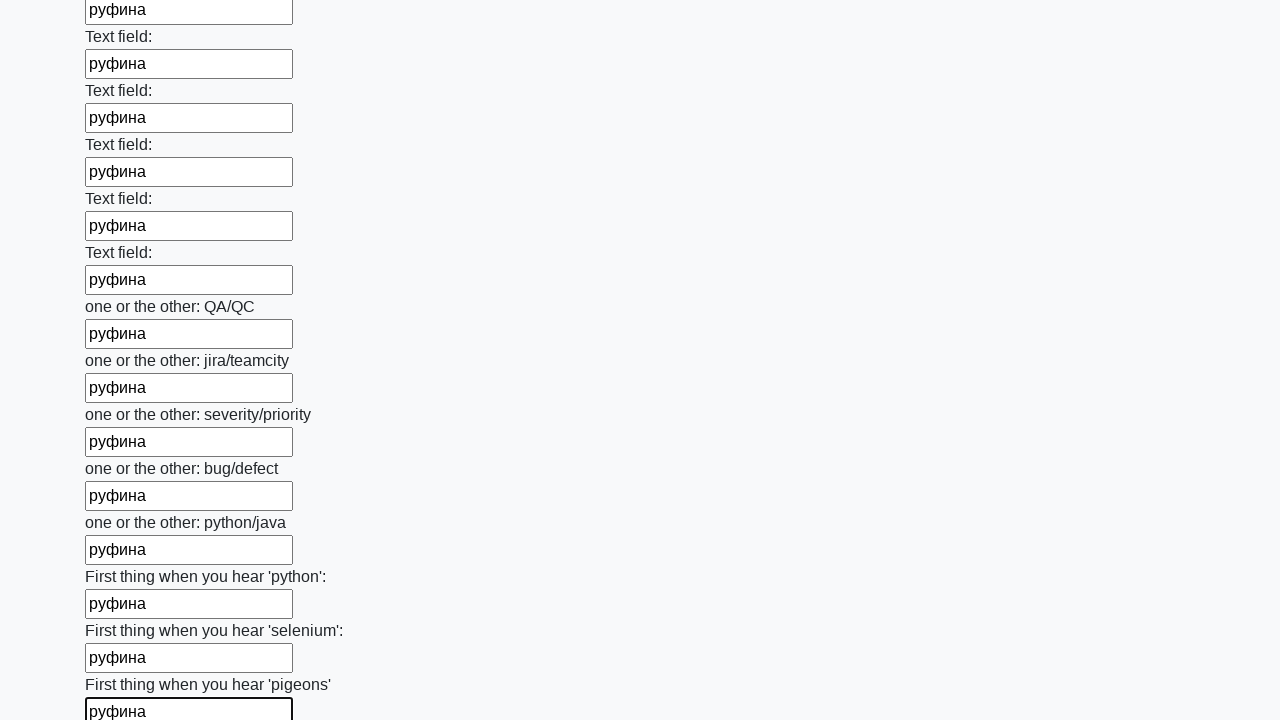

Filled input field with 'руфина' on input >> nth=95
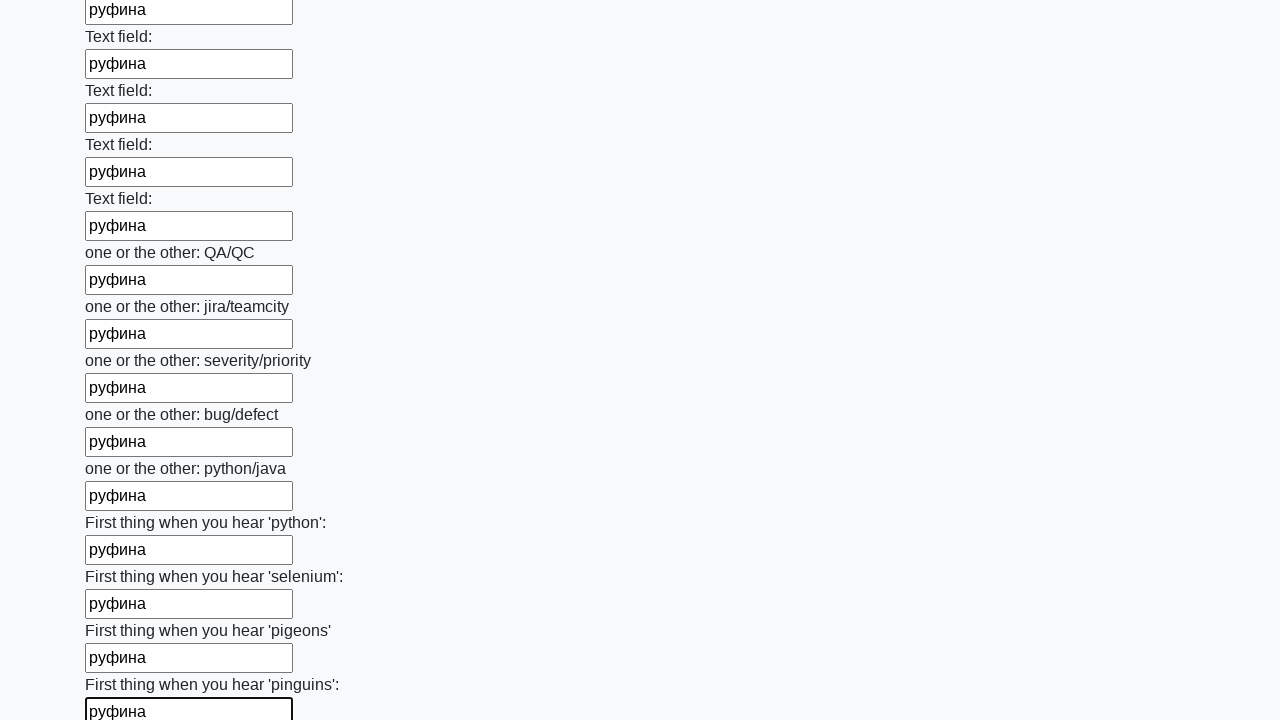

Filled input field with 'руфина' on input >> nth=96
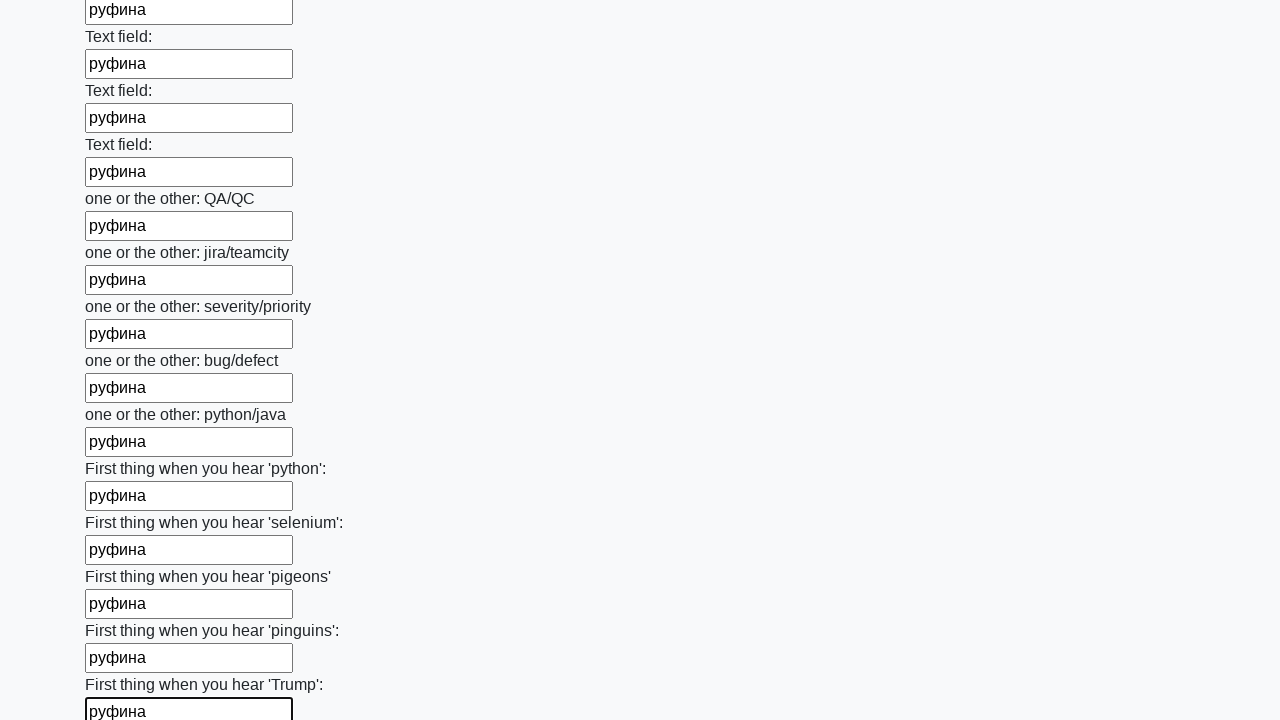

Filled input field with 'руфина' on input >> nth=97
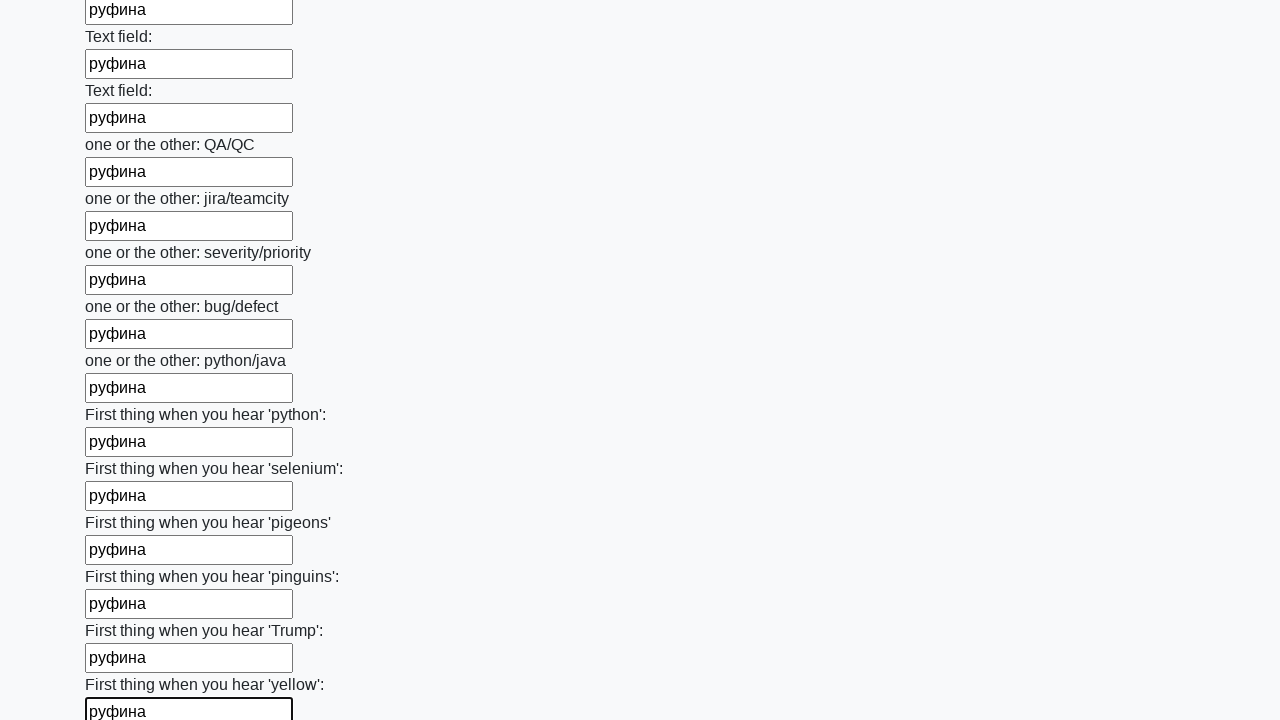

Filled input field with 'руфина' on input >> nth=98
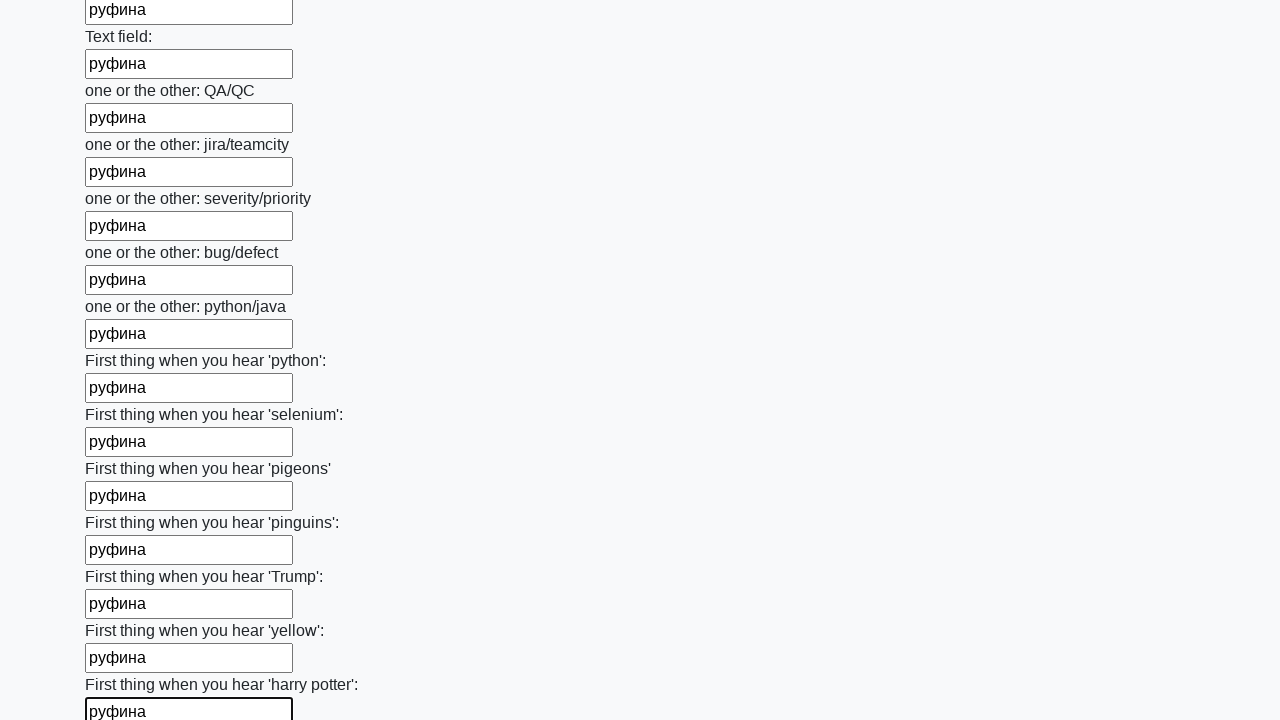

Filled input field with 'руфина' on input >> nth=99
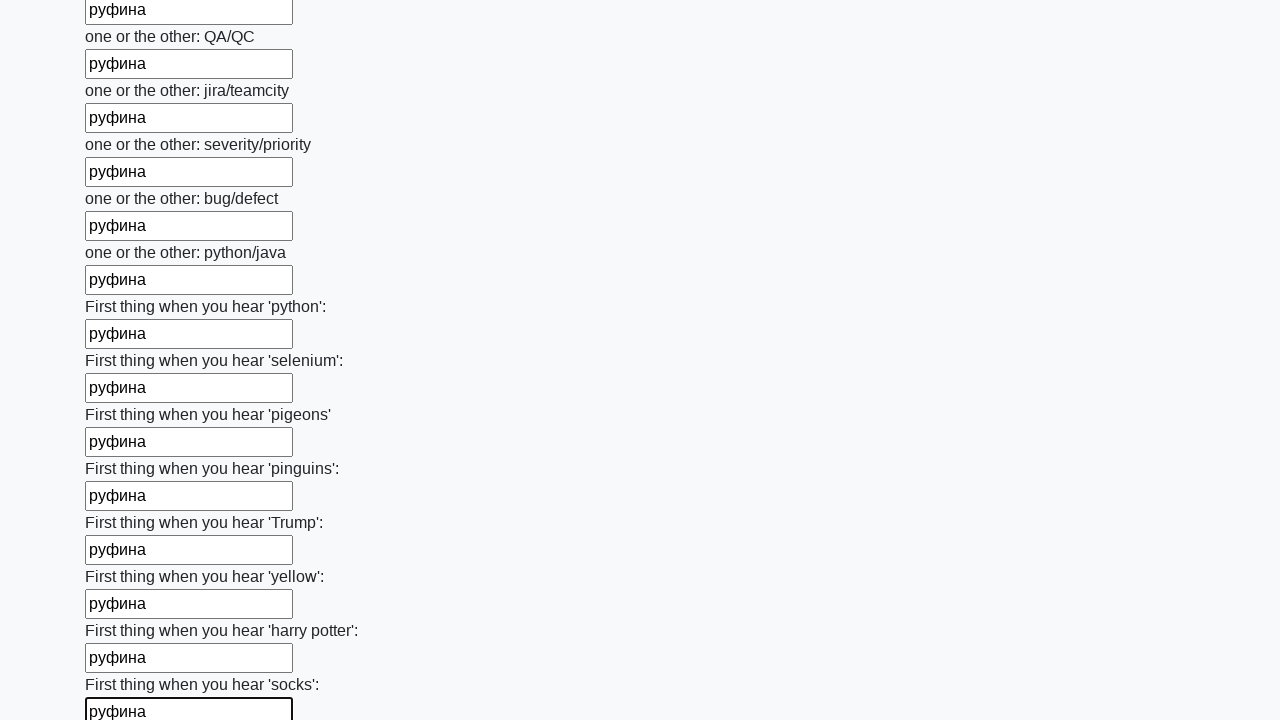

Clicked submit button to submit the form at (123, 611) on button.btn
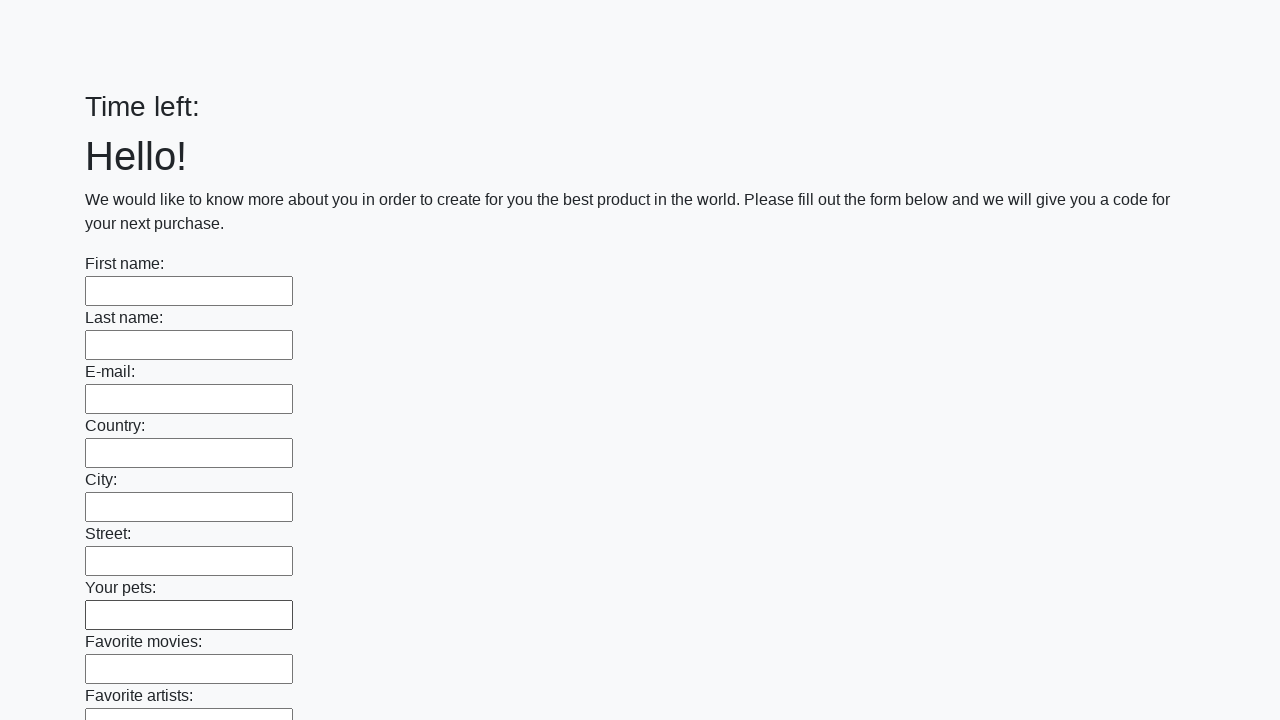

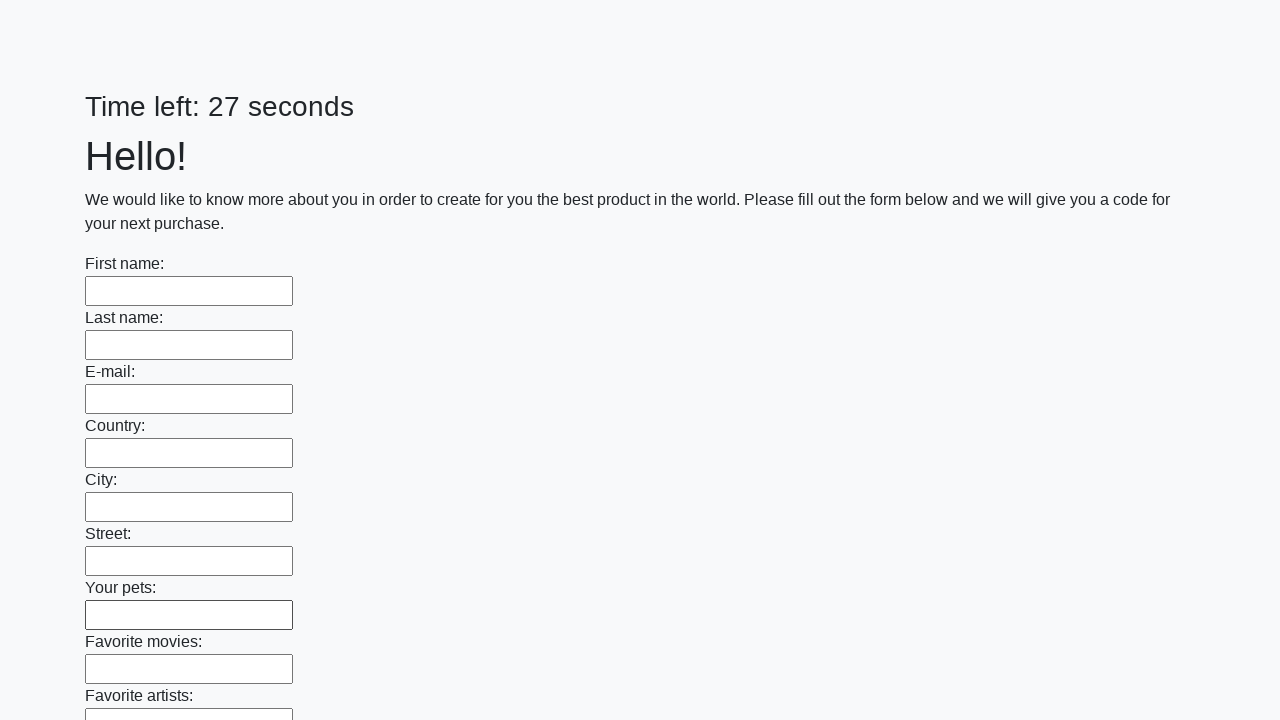